Fills out a large form with multiple input fields using fake data and submits it

Starting URL: http://suninjuly.github.io/huge_form.html

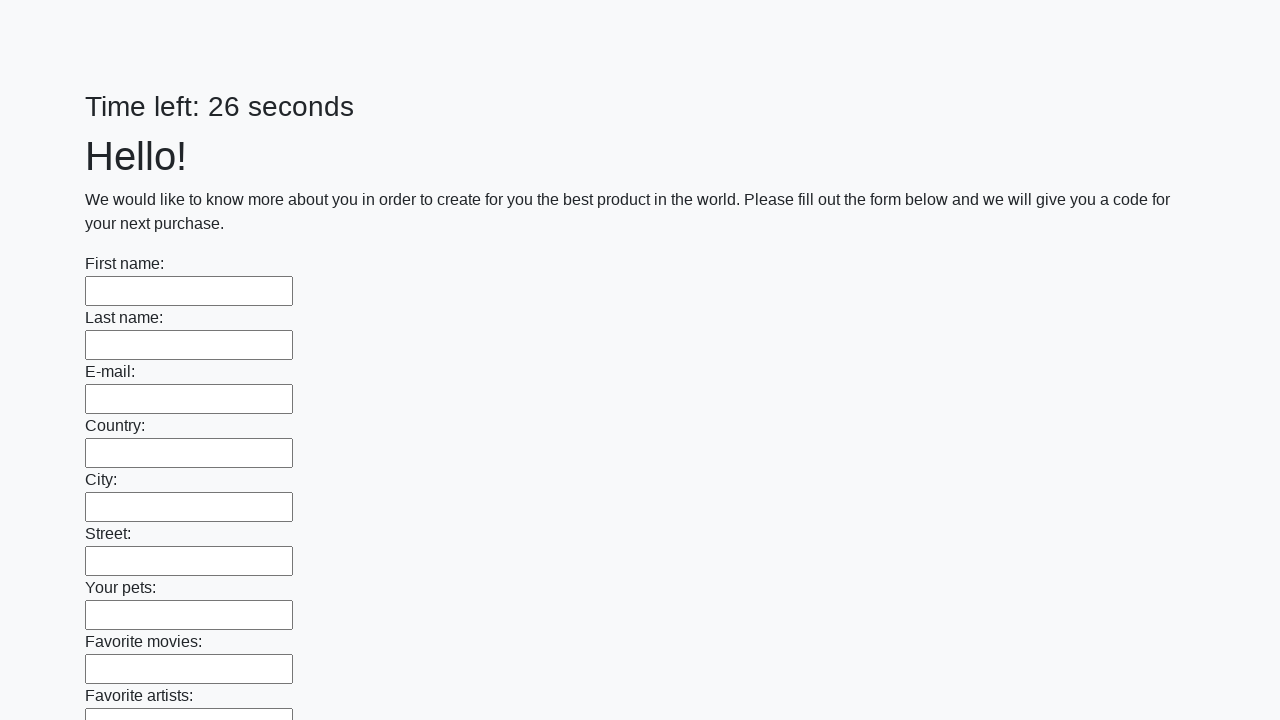

Located all input elements in the form
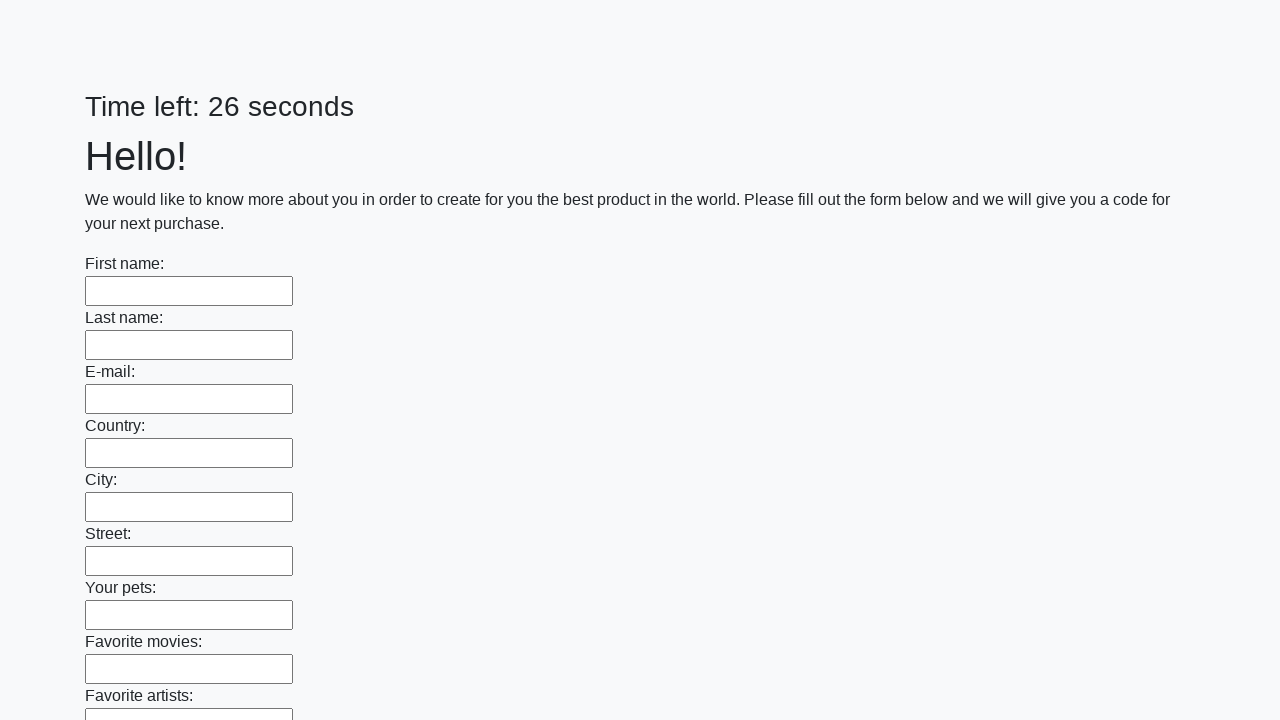

Filled firstname field with 'John'
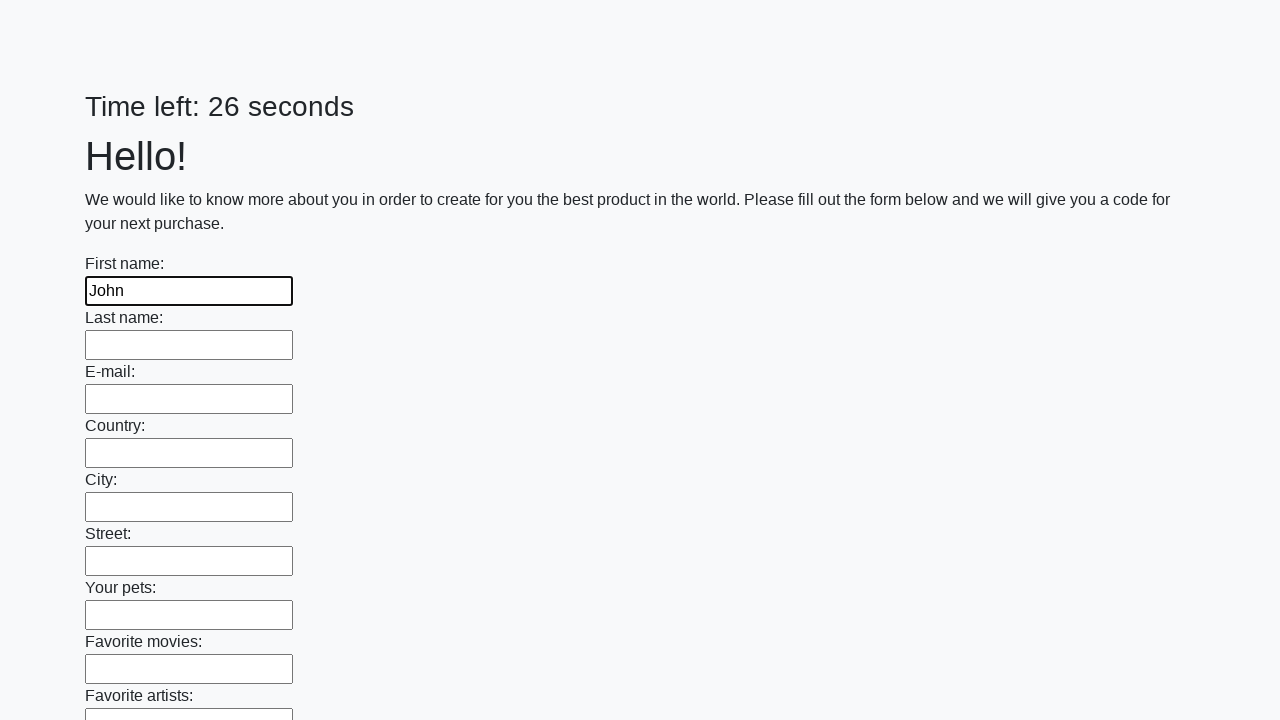

Filled lastname field with 'Smith'
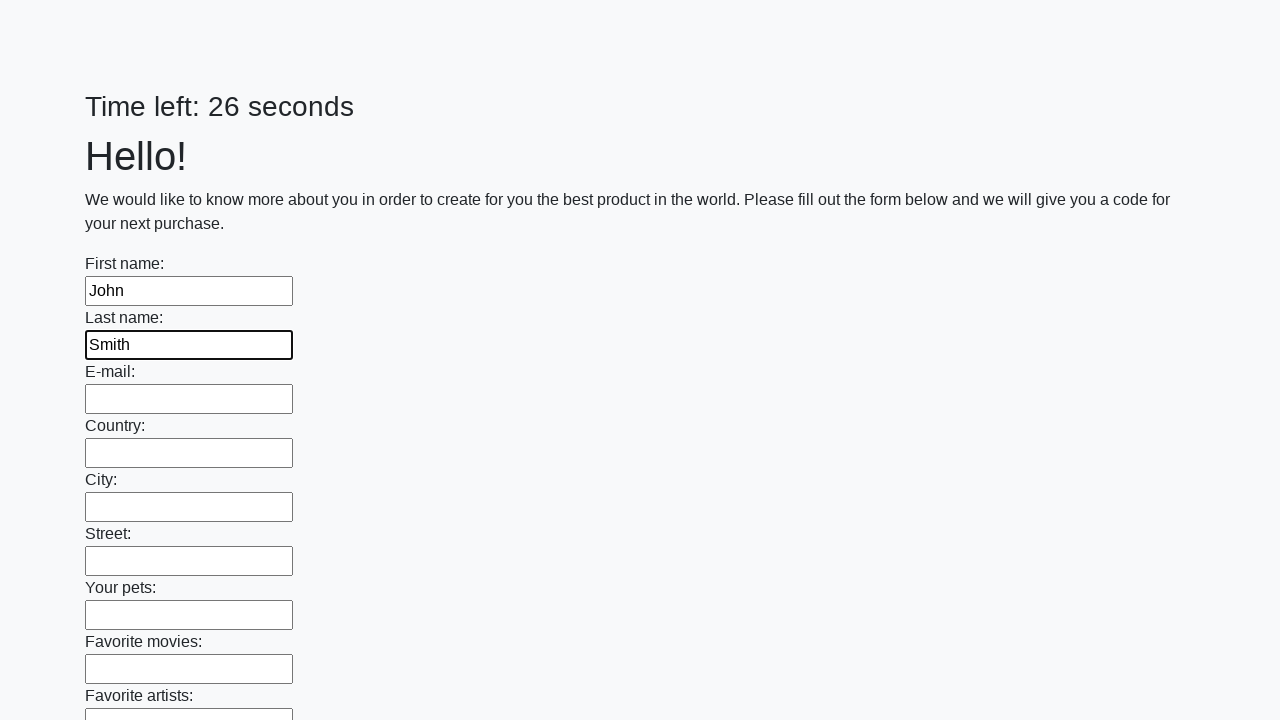

Filled e-mail field with 'john.smith@example.com'
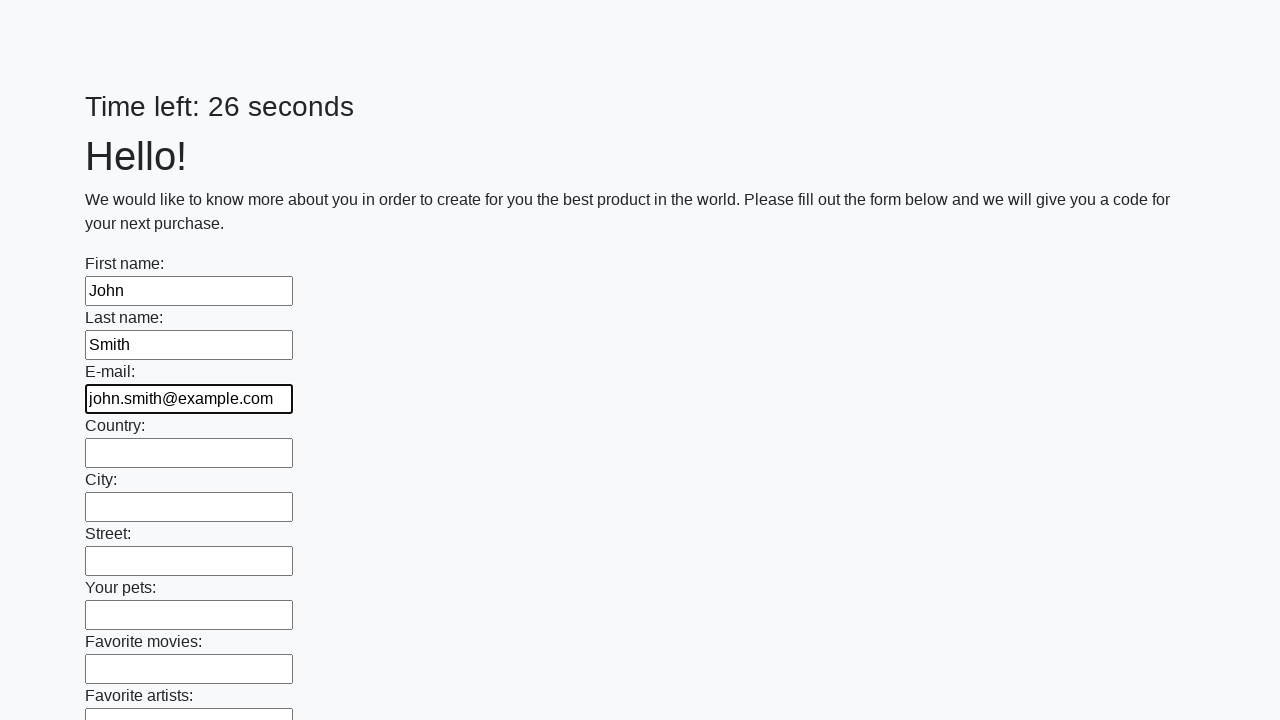

Filled input field 'None' with 'sample'
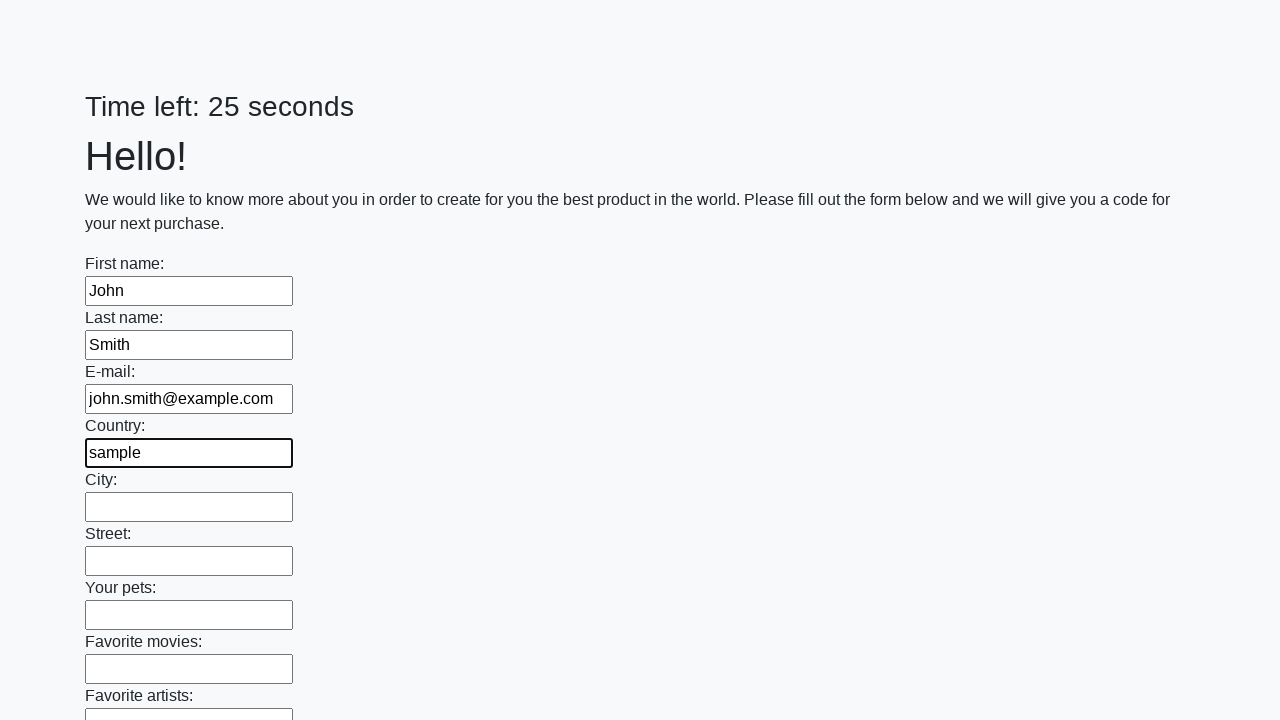

Filled input field 'None' with 'sample'
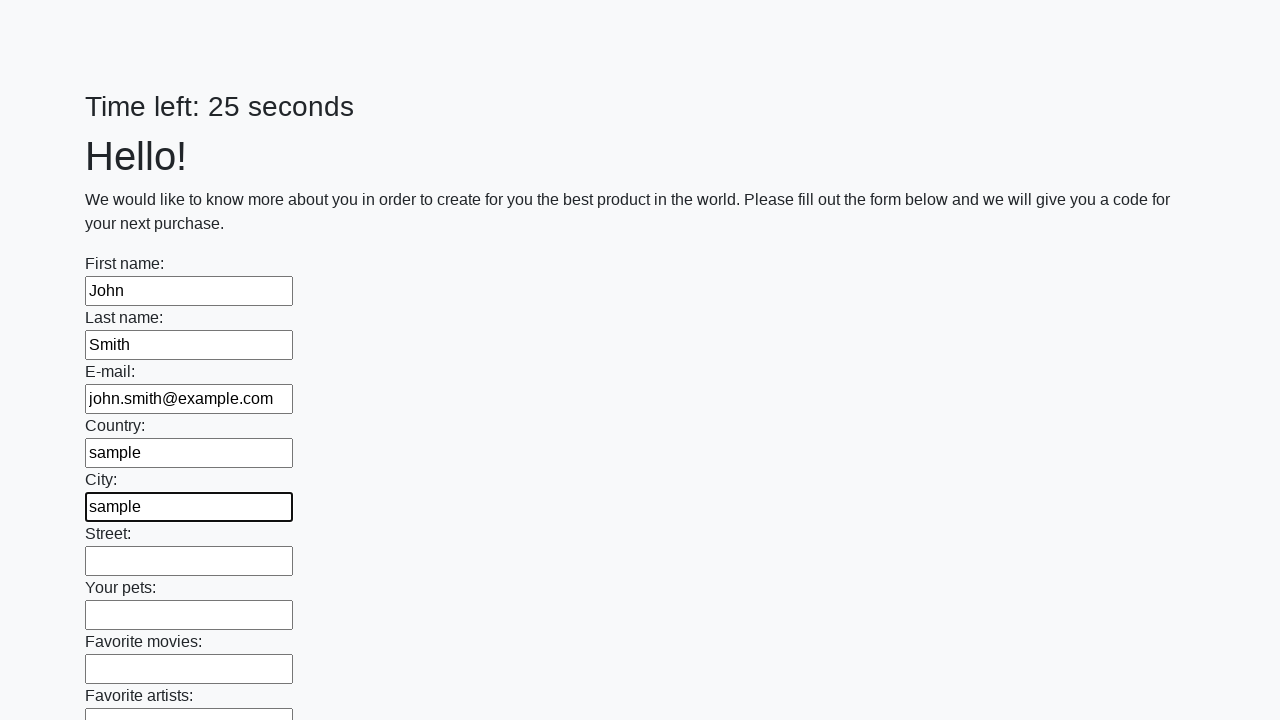

Filled input field 'None' with 'sample'
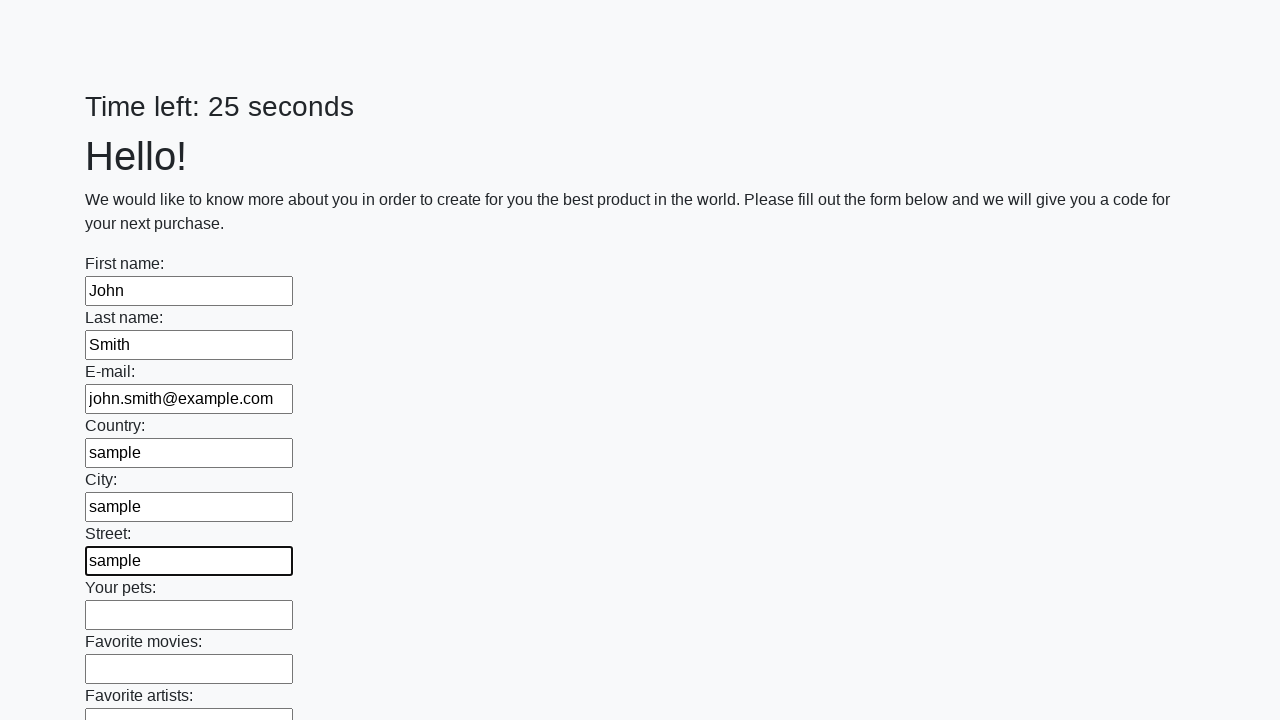

Filled input field 'None' with 'sample'
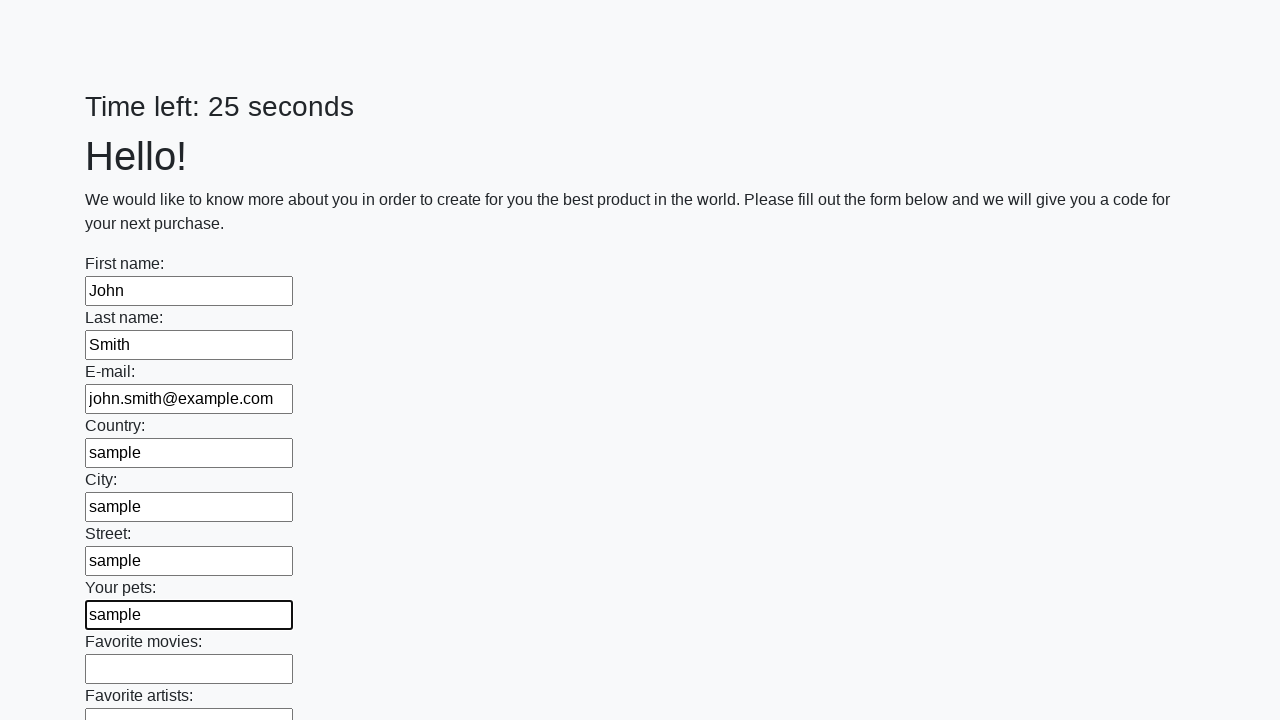

Filled input field 'None' with 'sample'
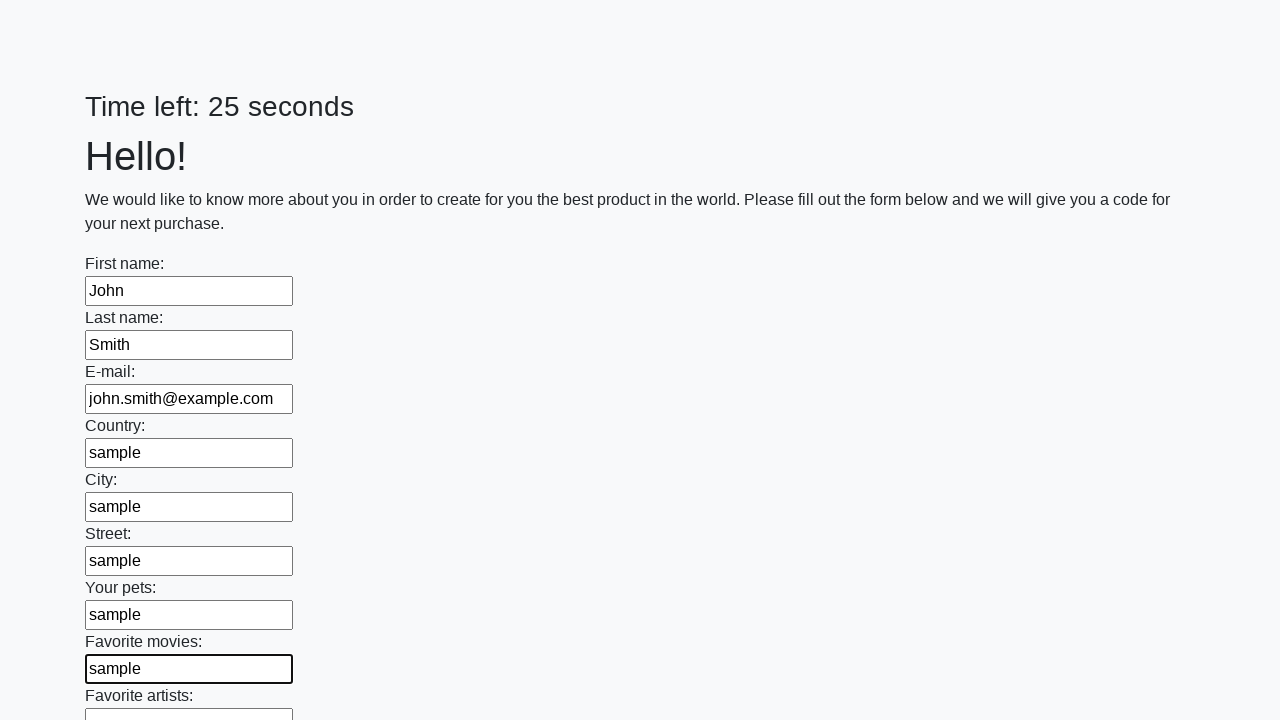

Filled input field 'None' with 'sample'
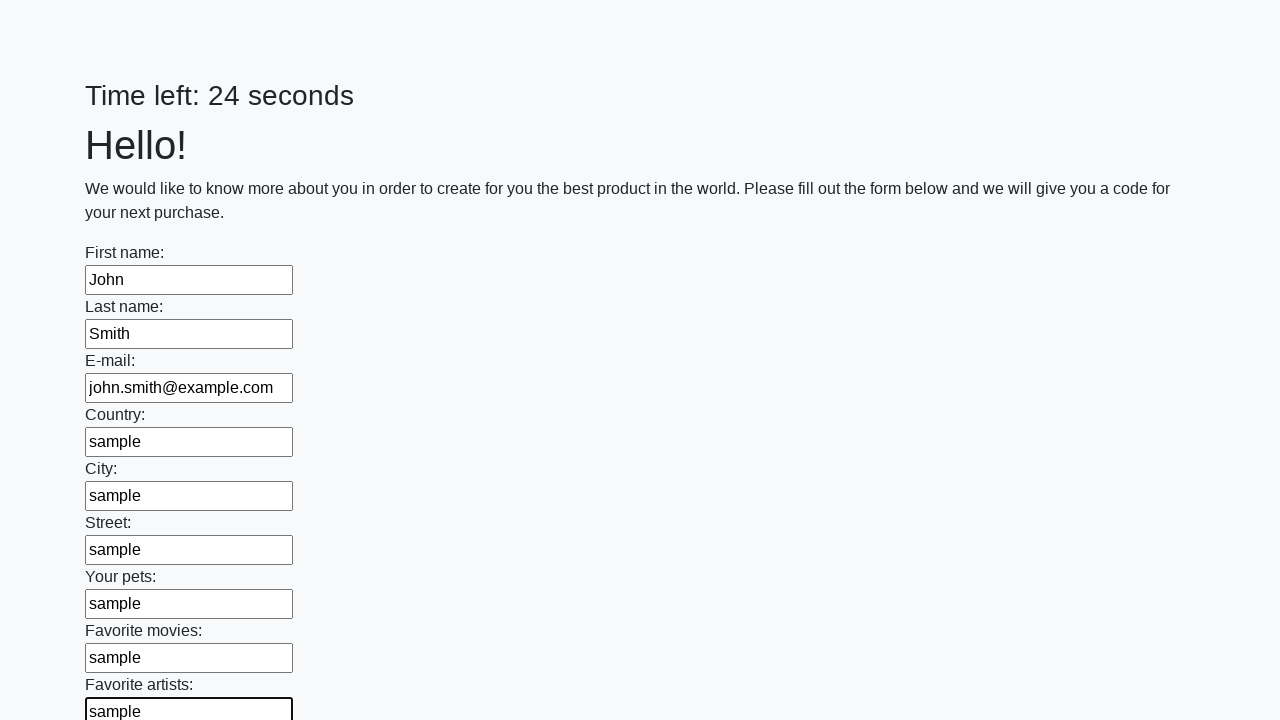

Filled input field 'None' with 'sample'
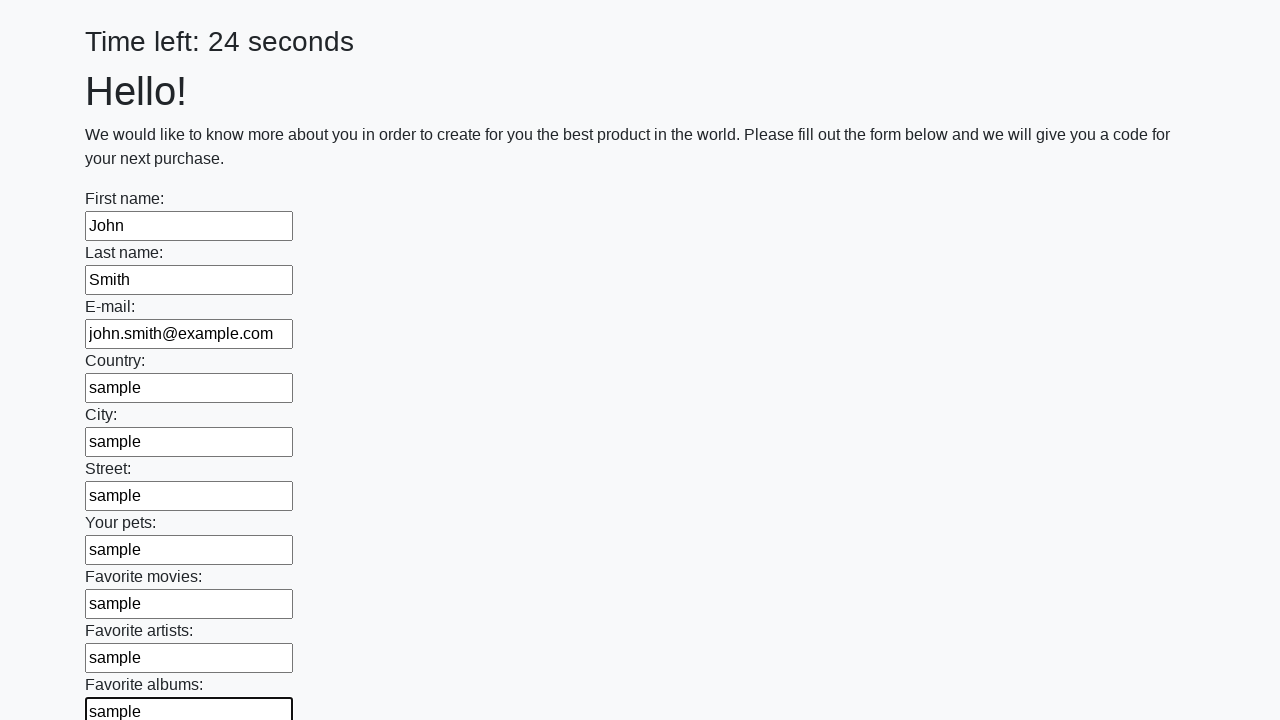

Filled input field 'None' with 'sample'
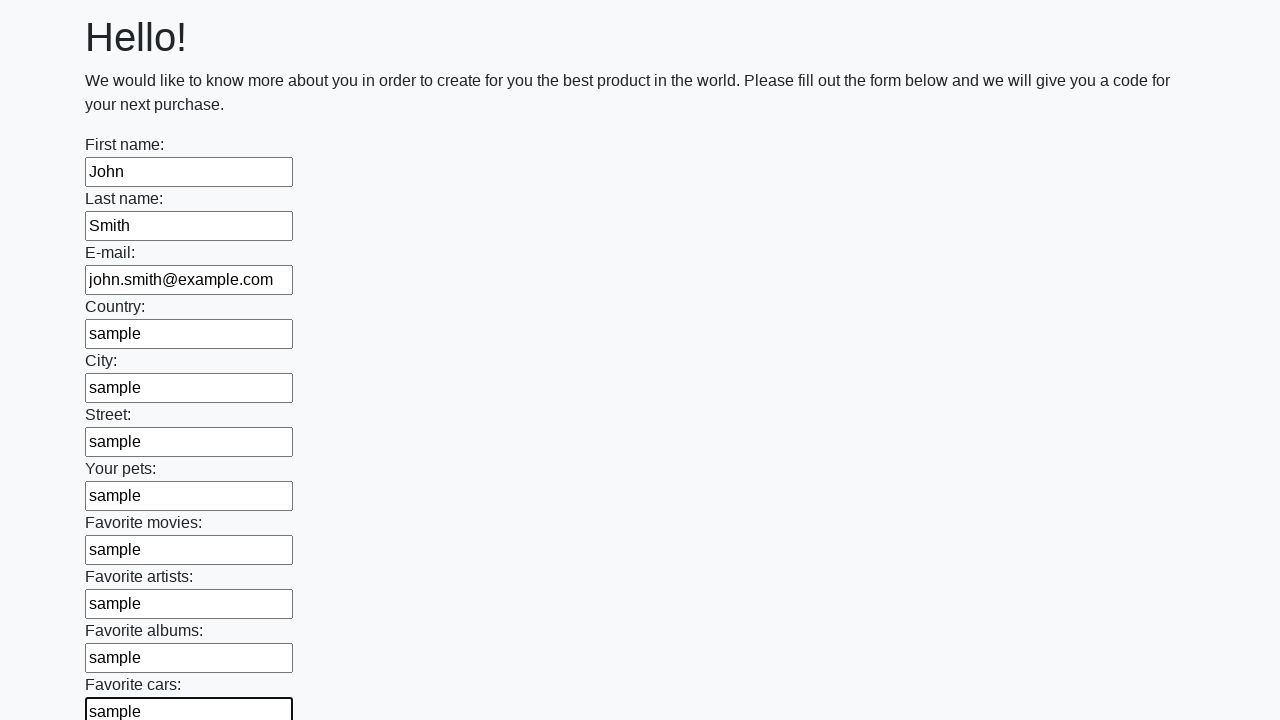

Filled input field 'None' with 'sample'
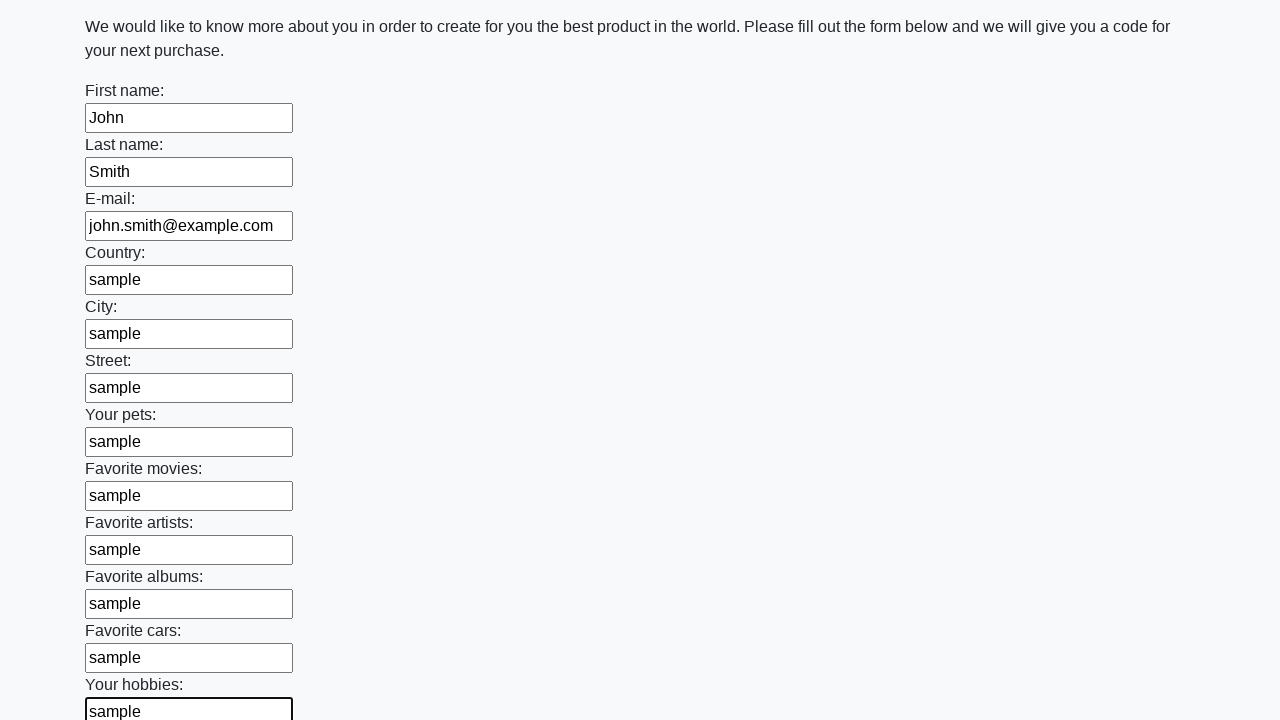

Filled input field 'None' with 'sample'
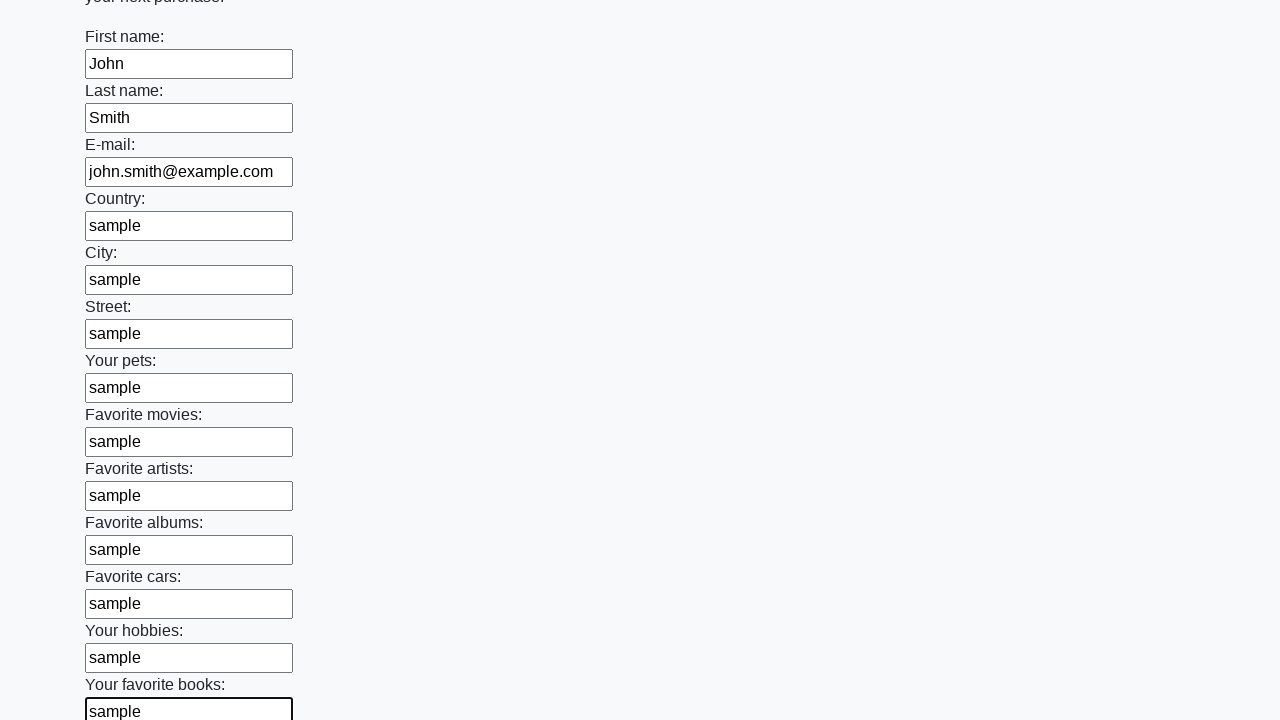

Filled input field 'None' with 'sample'
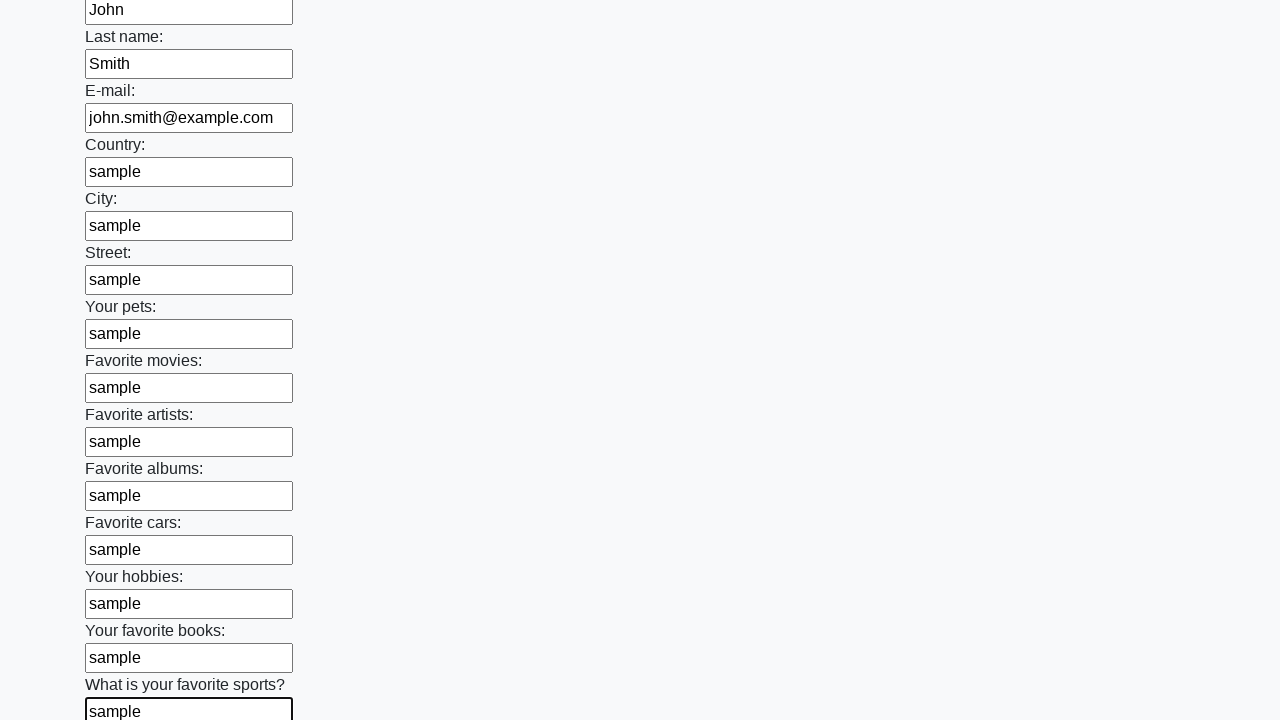

Filled input field 'None' with 'sample'
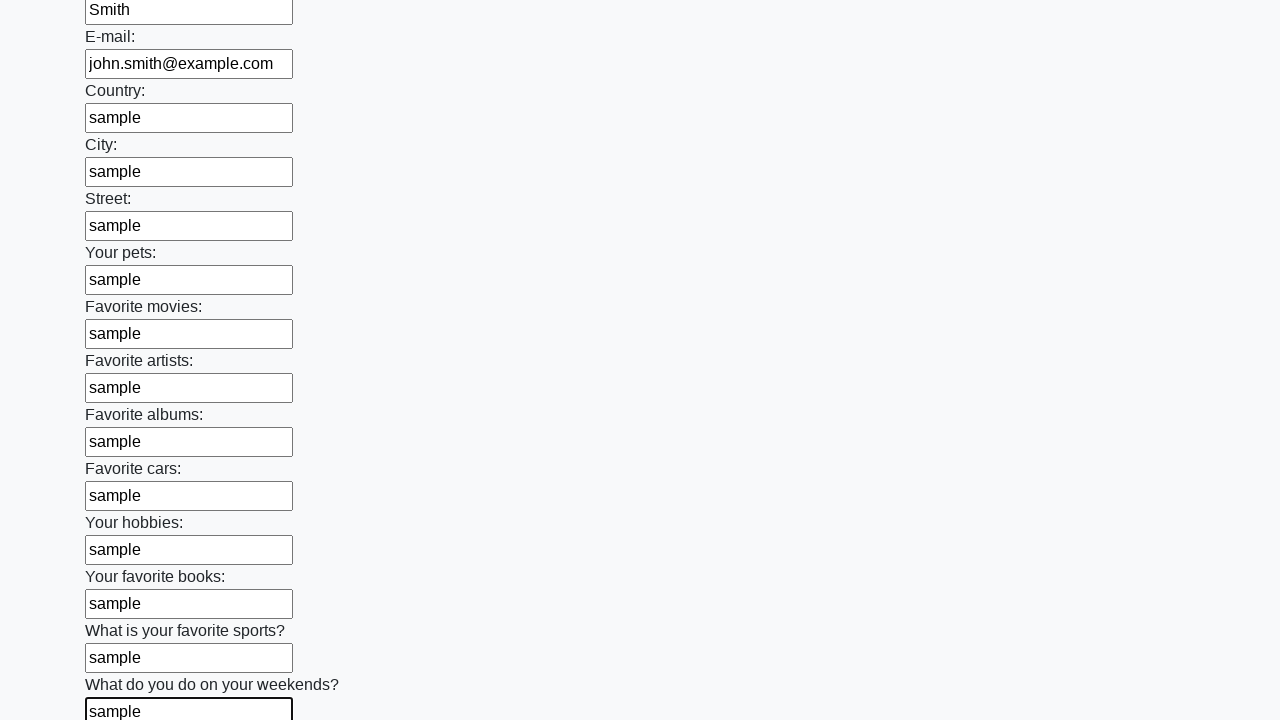

Filled input field 'None' with 'sample'
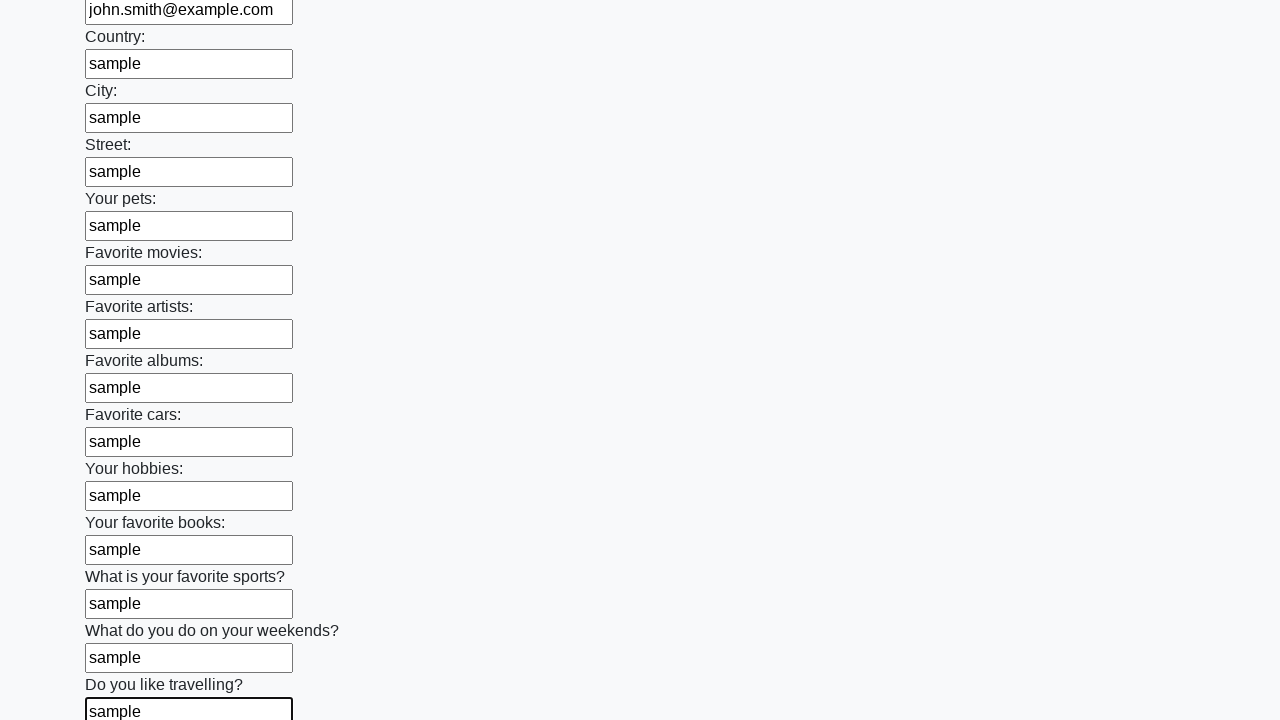

Filled input field 'None' with 'sample'
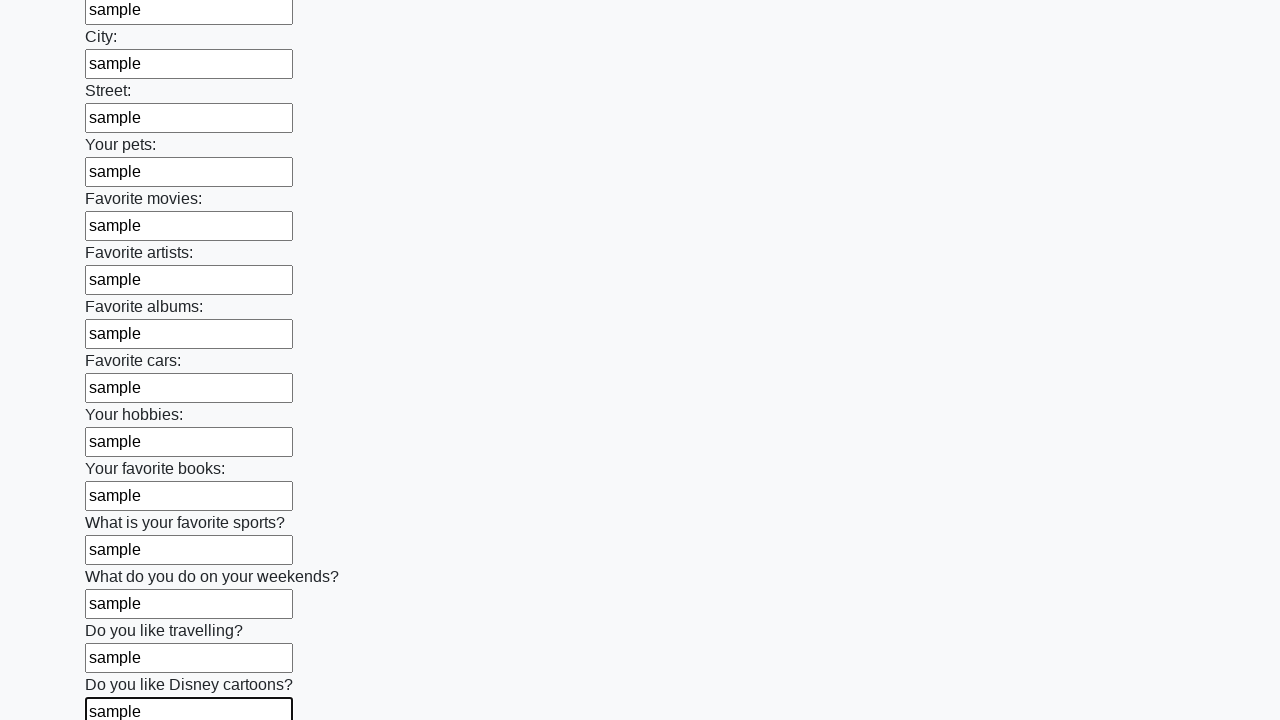

Filled input field 'None' with 'sample'
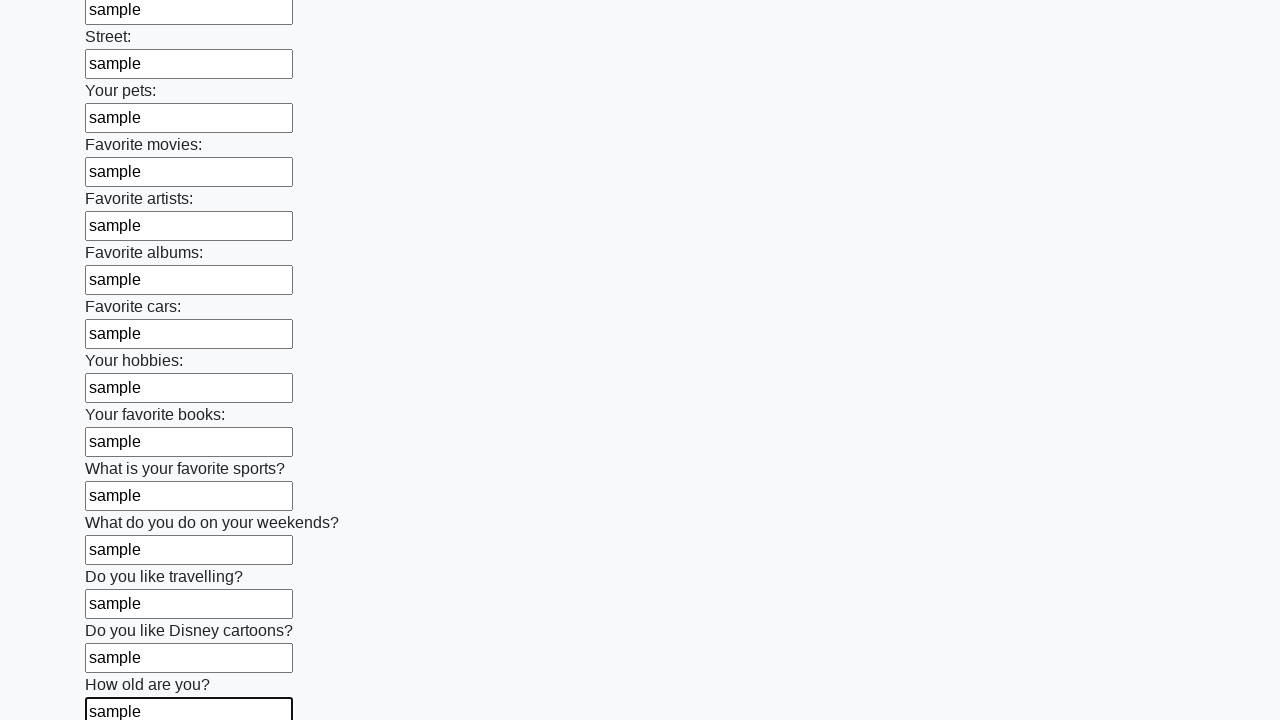

Filled input field 'None' with 'sample'
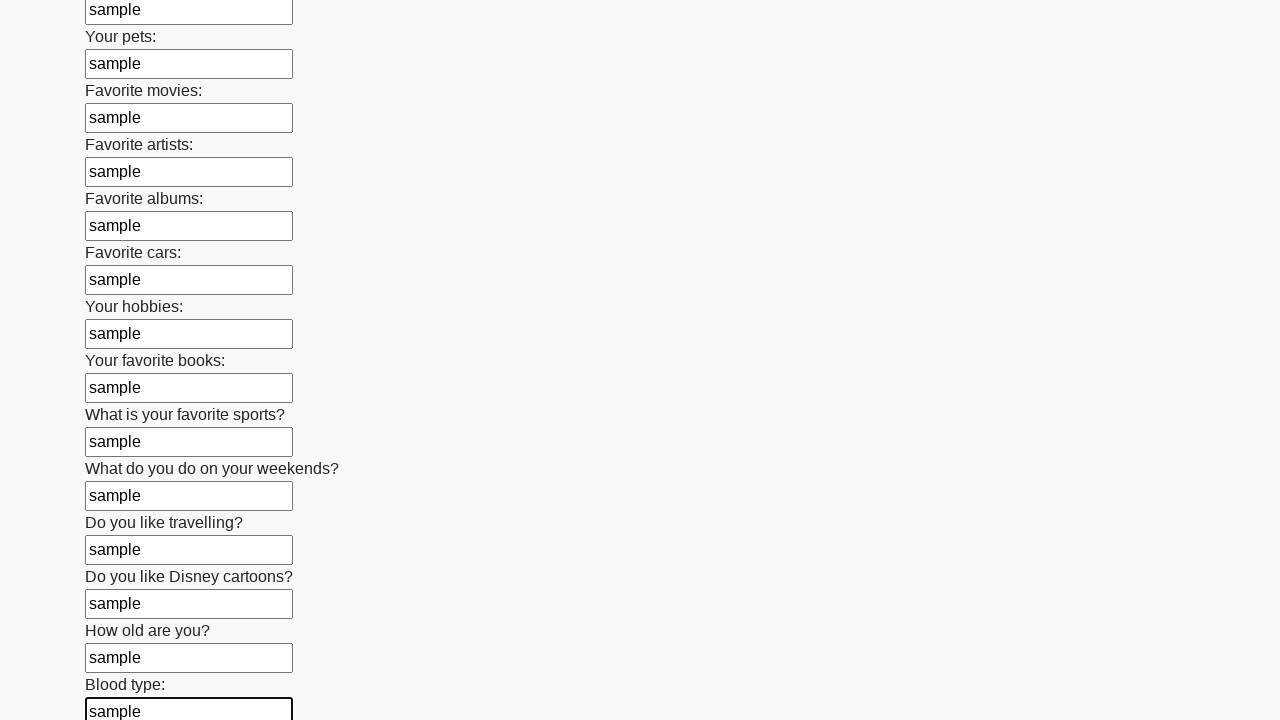

Filled input field 'None' with 'sample'
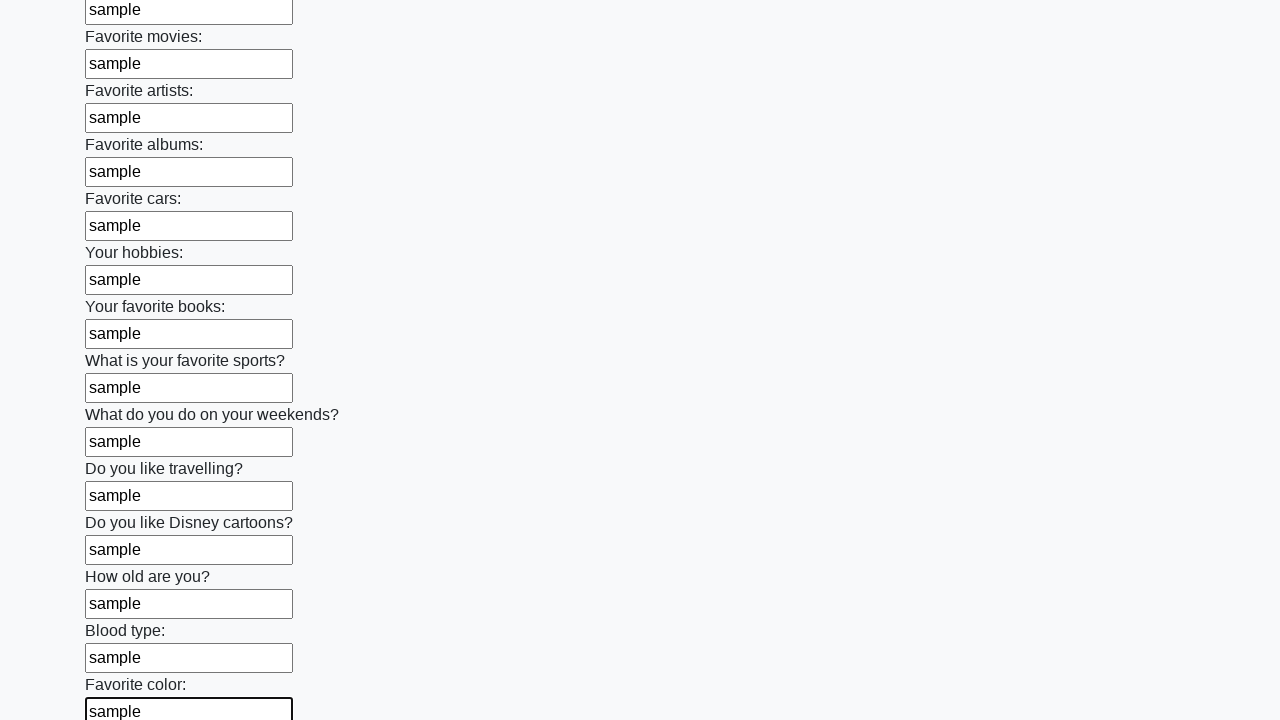

Filled input field 'None' with 'sample'
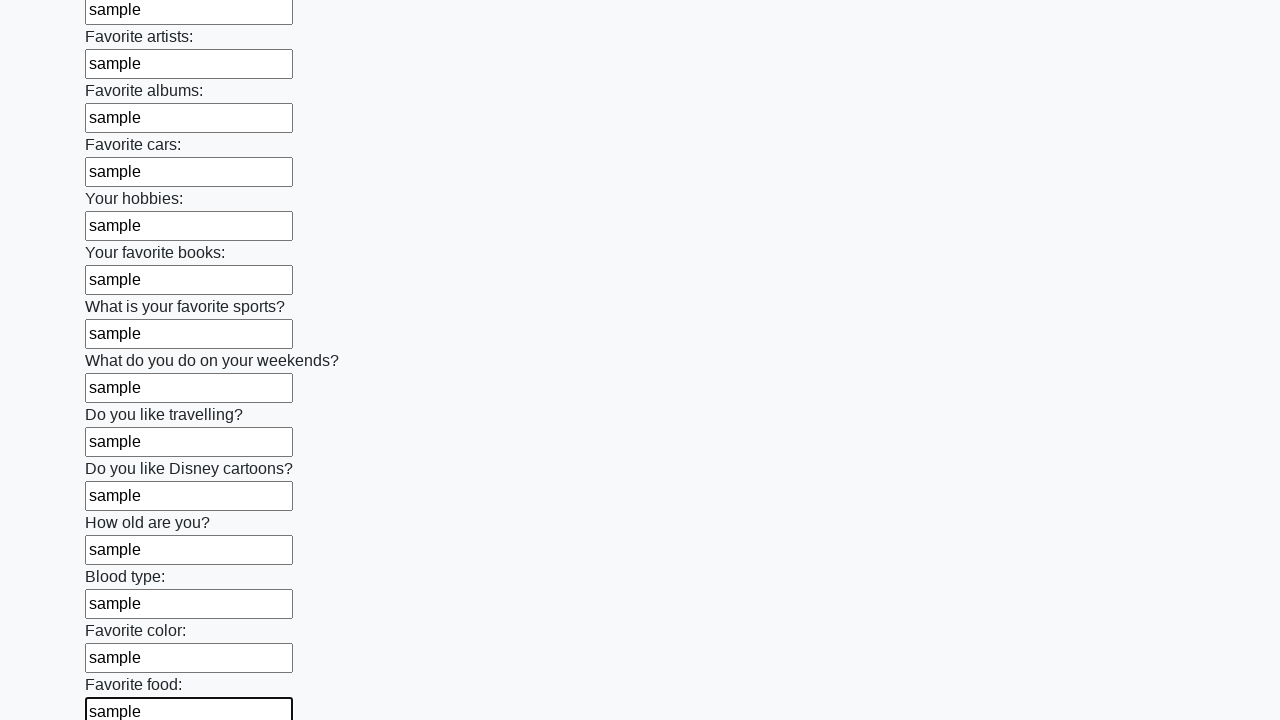

Filled input field 'None' with 'sample'
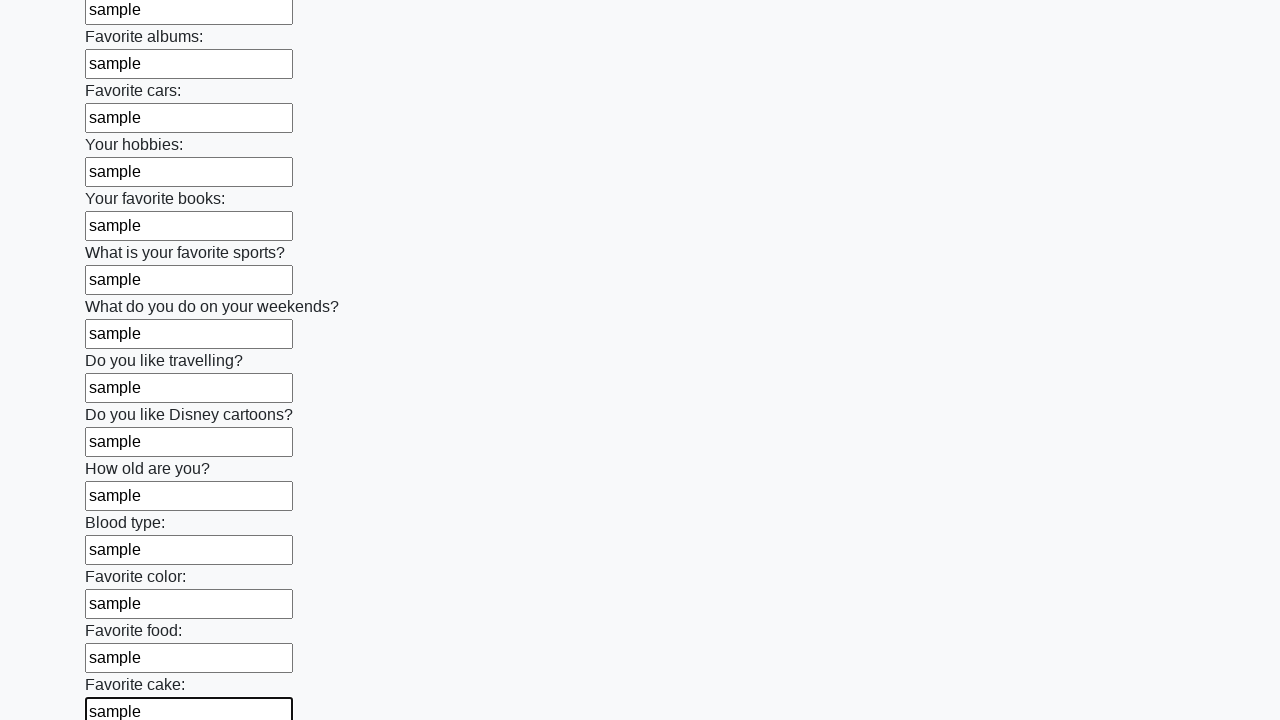

Filled input field 'None' with 'sample'
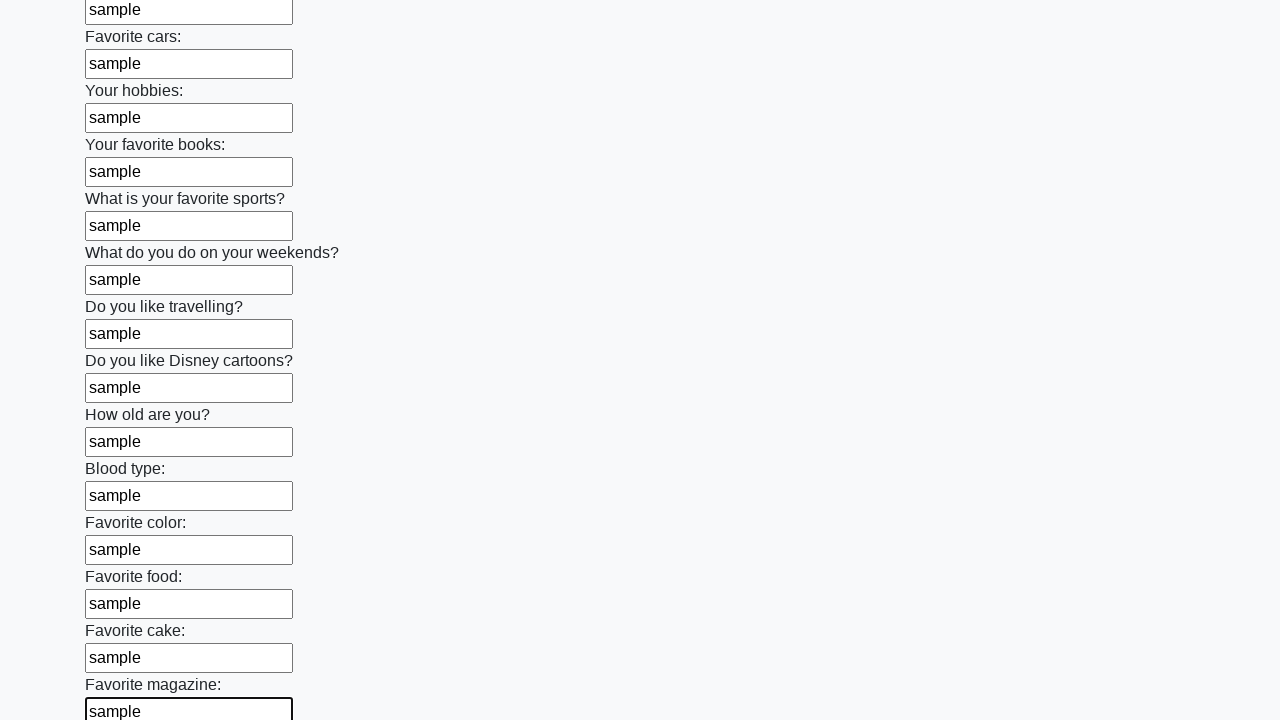

Filled input field 'None' with 'sample'
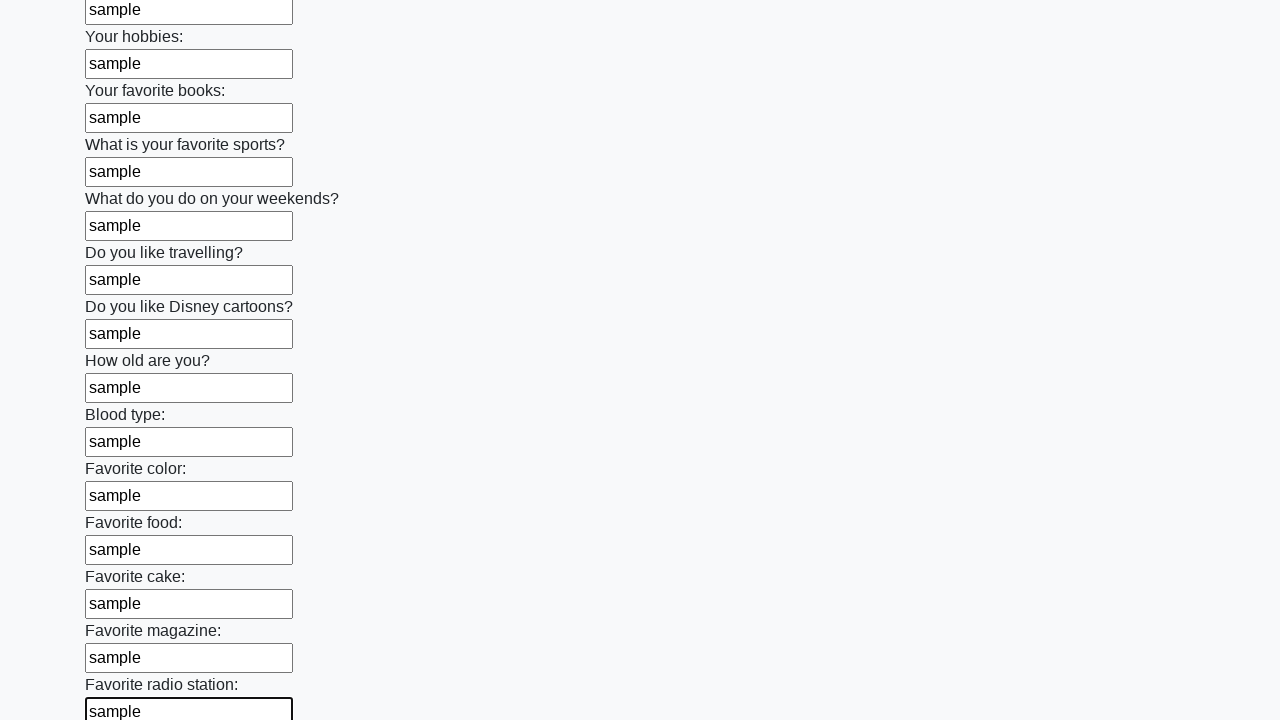

Filled input field 'None' with 'sample'
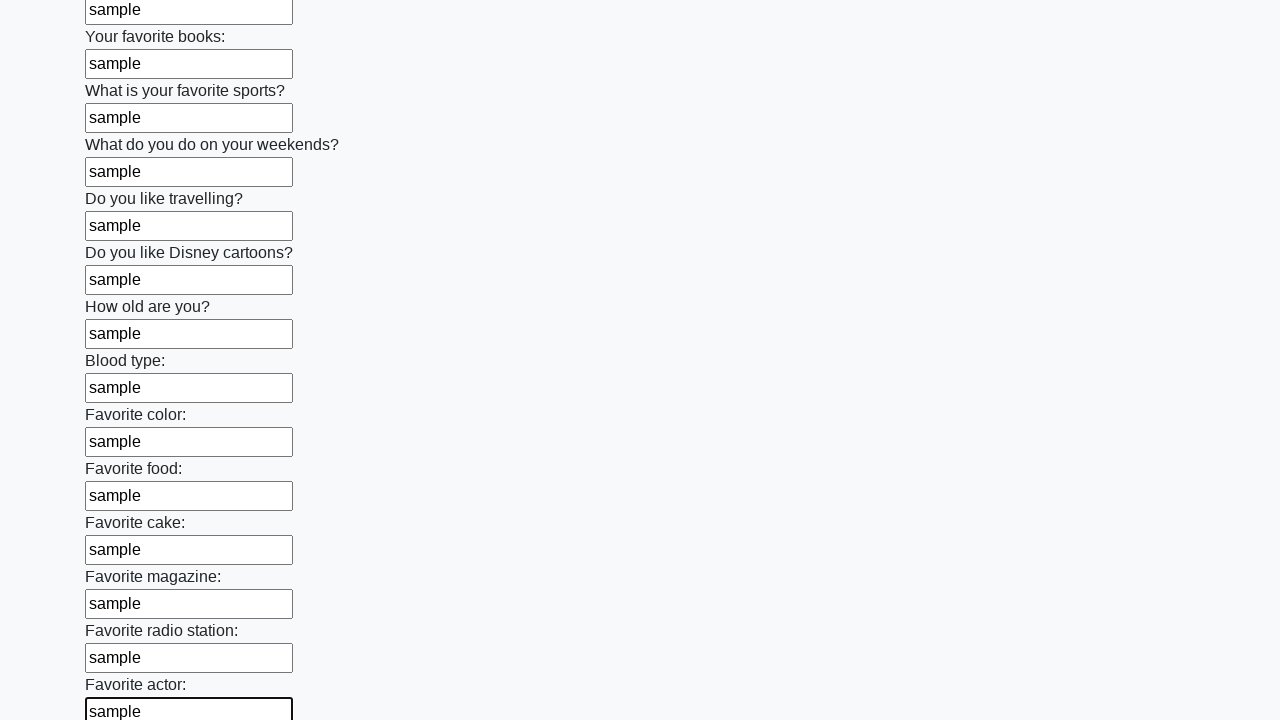

Filled input field 'None' with 'sample'
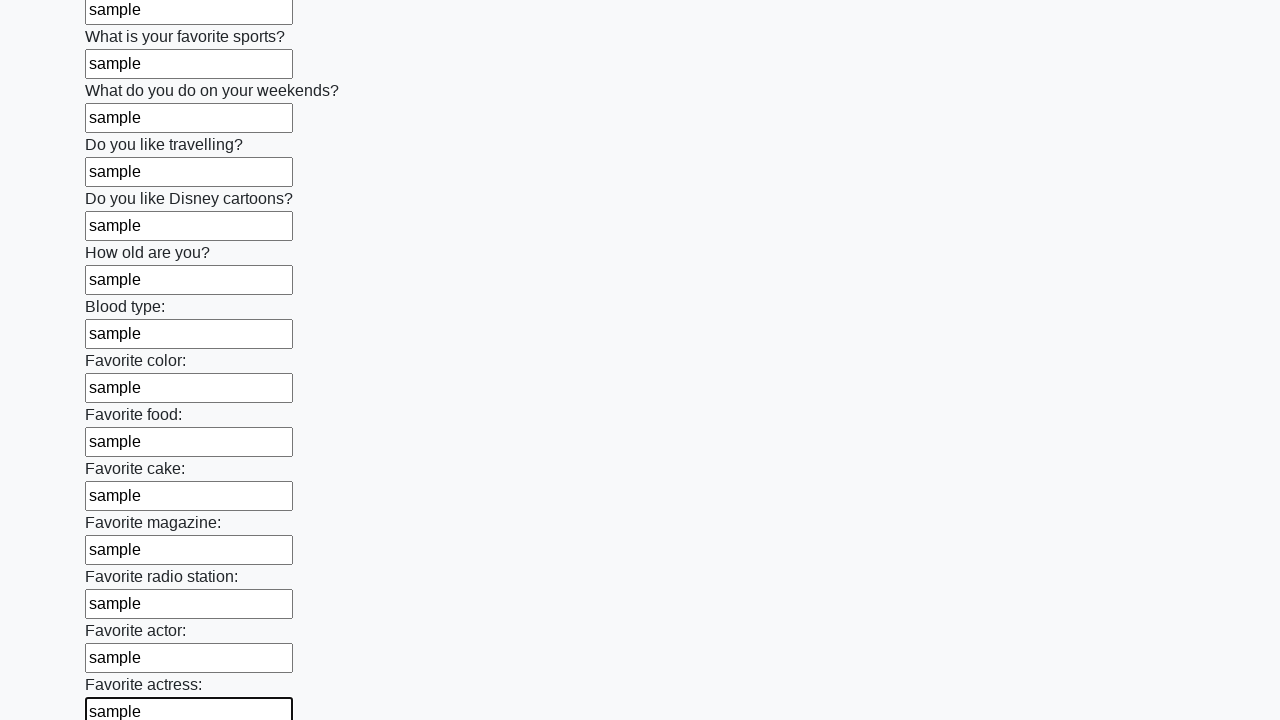

Filled input field 'None' with 'sample'
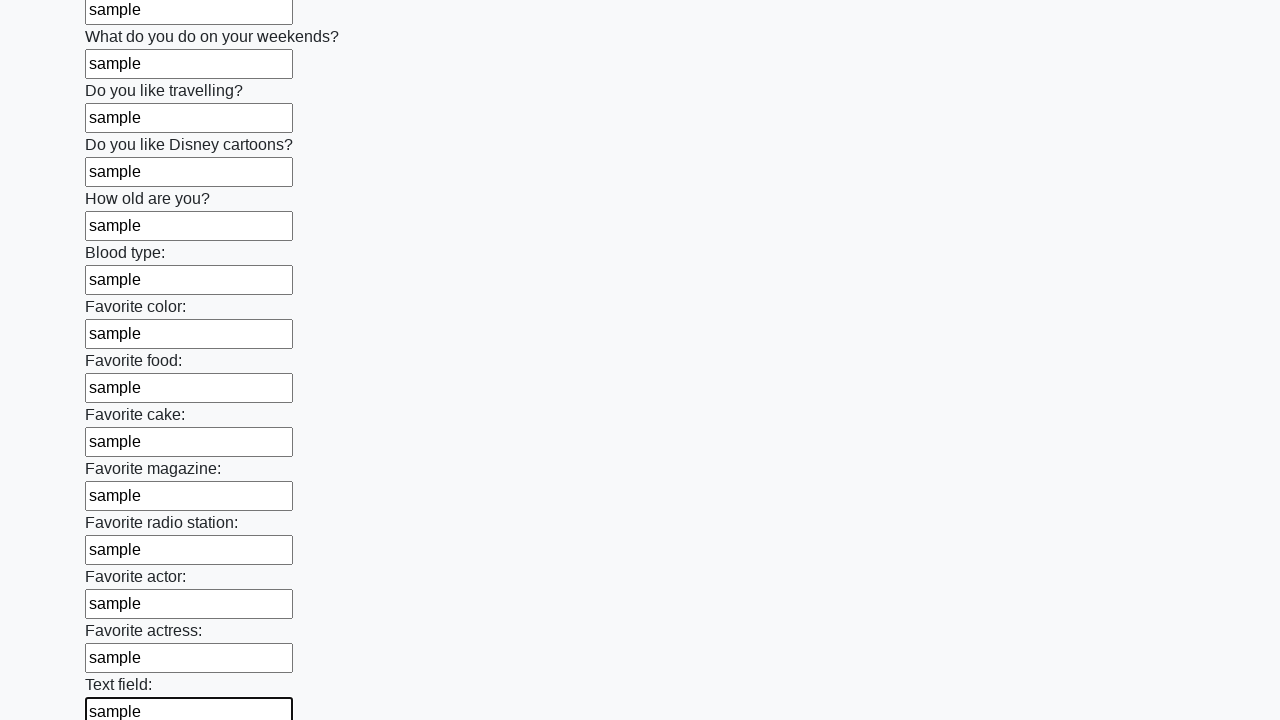

Filled input field 'None' with 'sample'
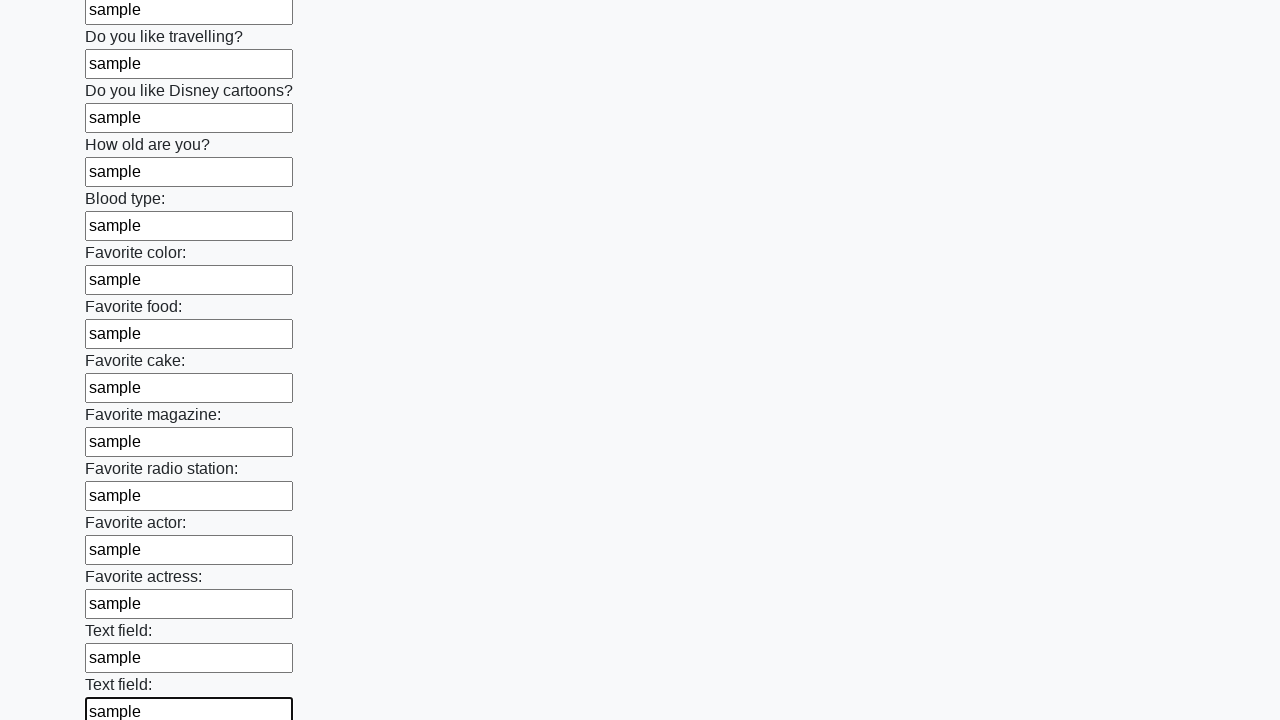

Filled input field 'None' with 'sample'
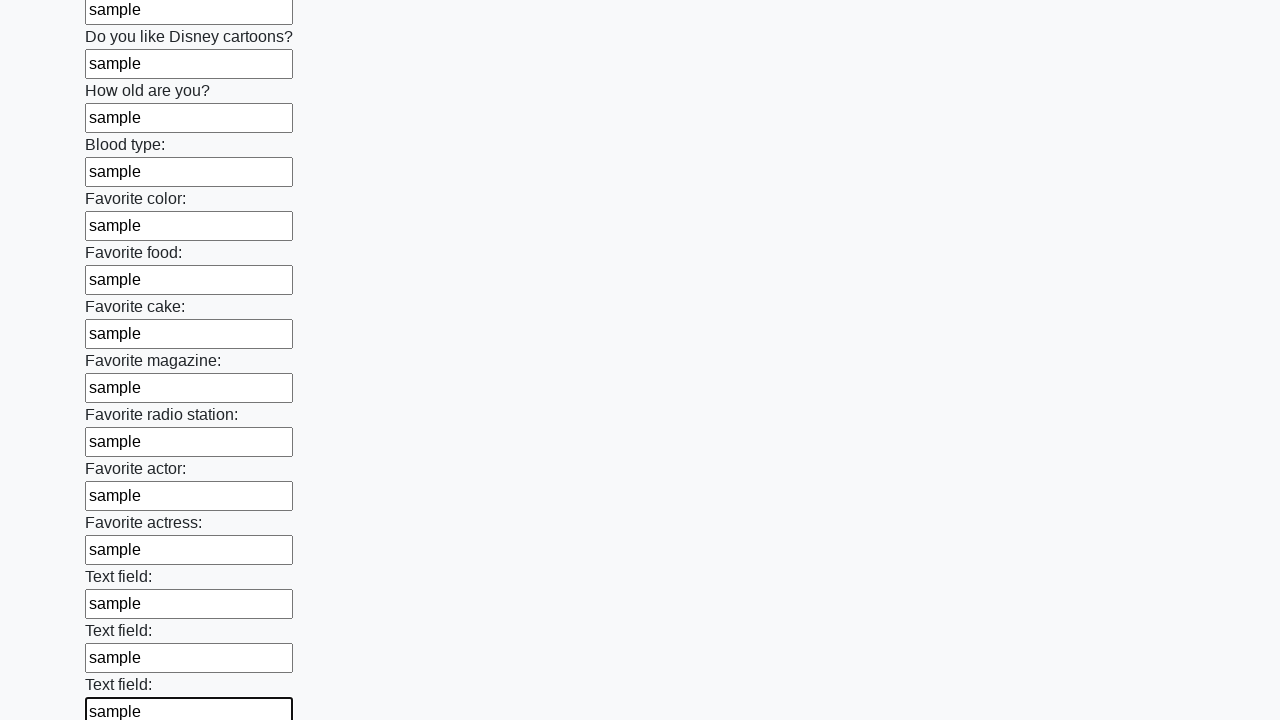

Filled input field 'None' with 'sample'
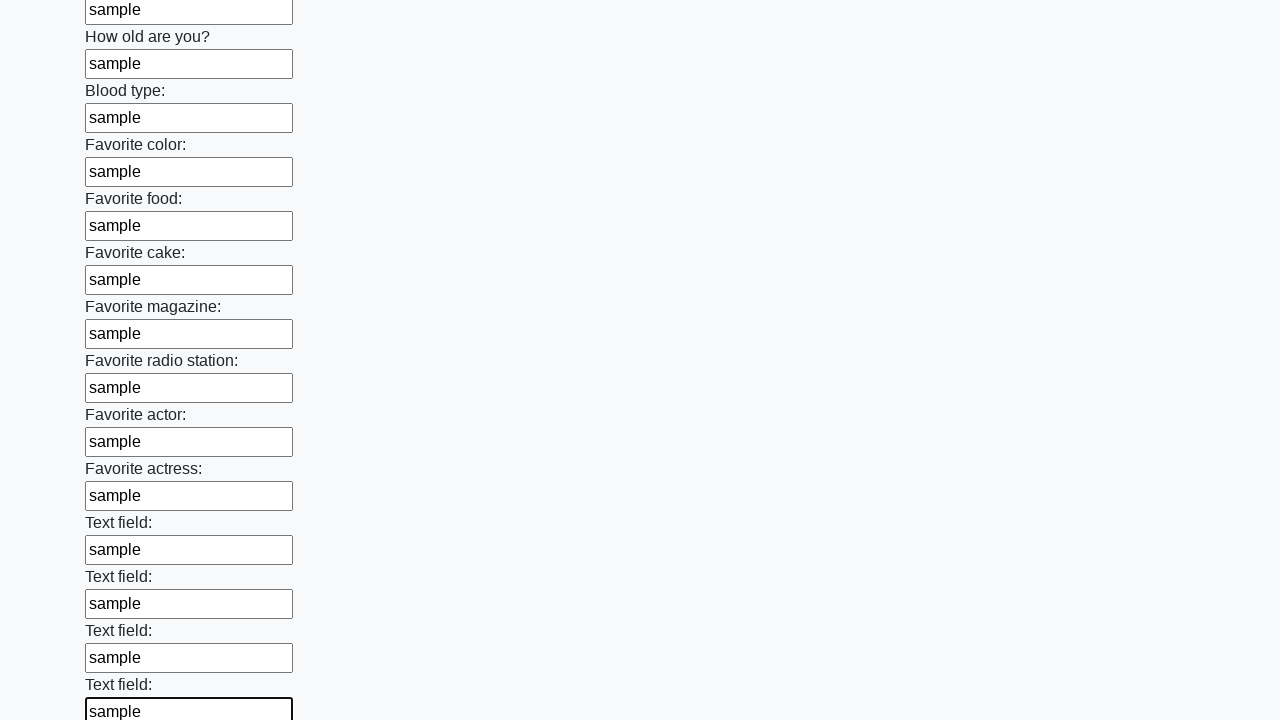

Filled input field 'None' with 'sample'
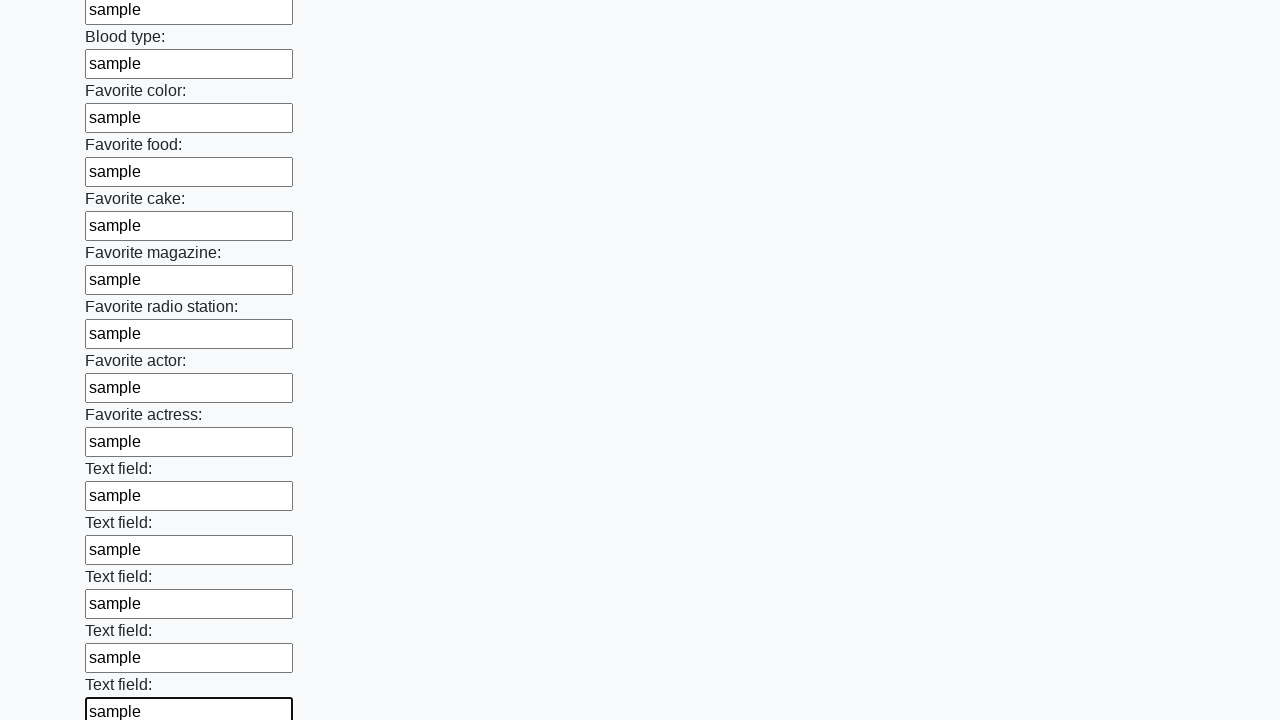

Filled input field 'None' with 'sample'
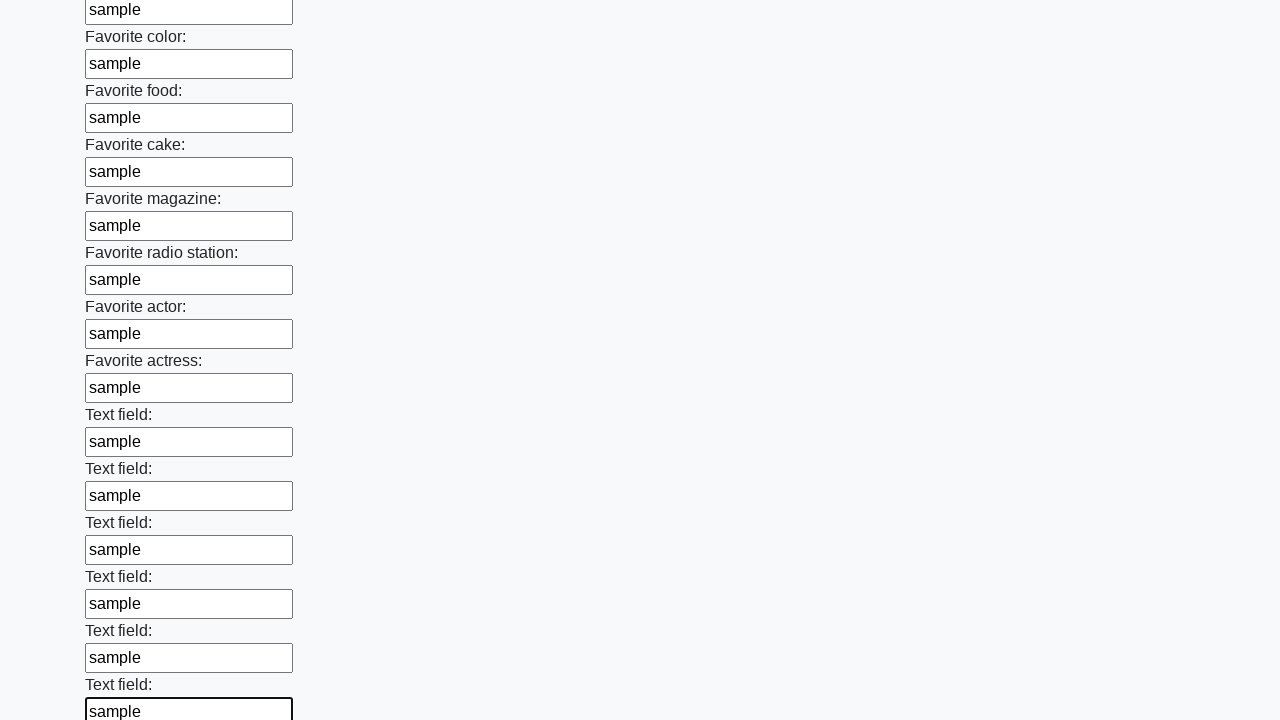

Filled input field 'None' with 'sample'
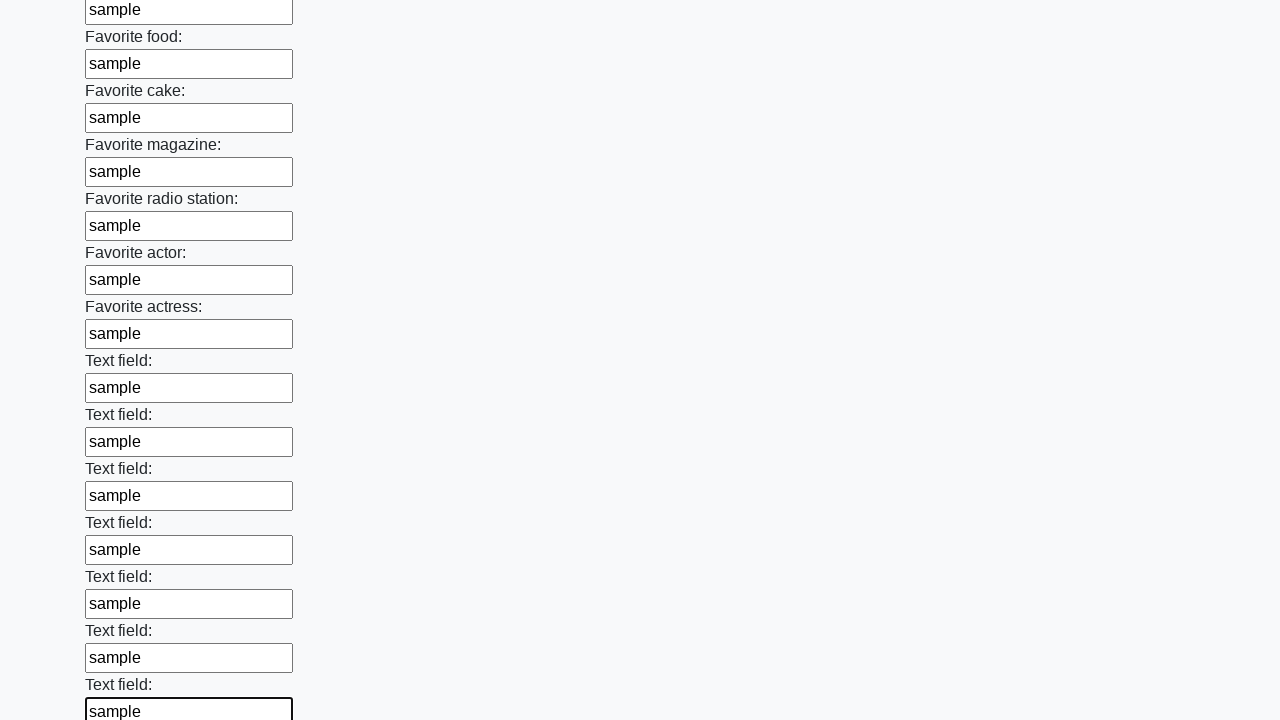

Filled input field 'None' with 'sample'
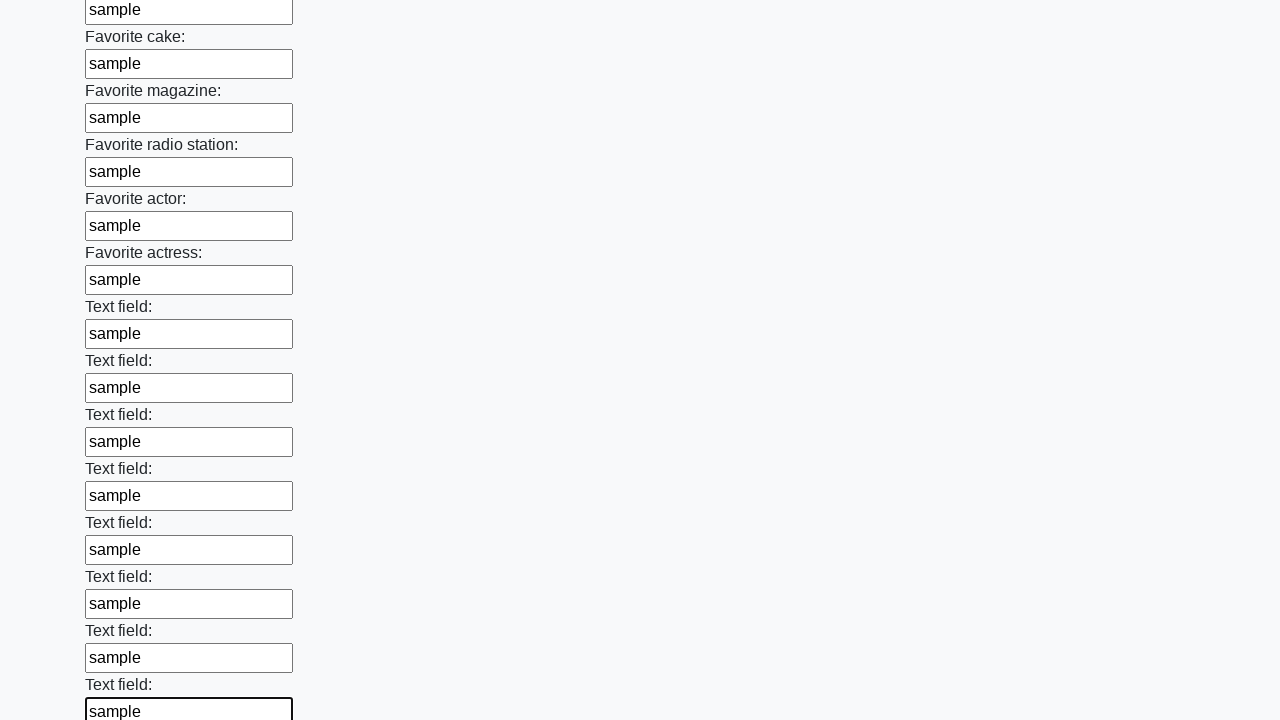

Filled input field 'None' with 'sample'
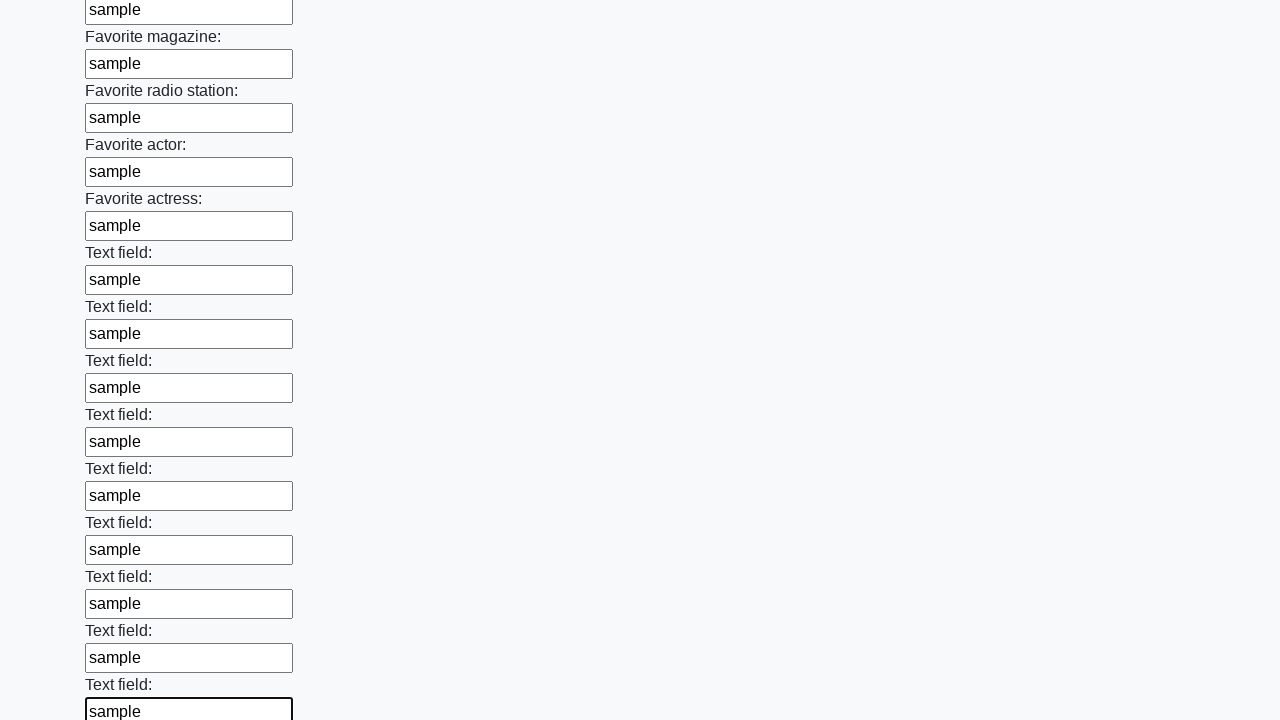

Filled input field 'None' with 'sample'
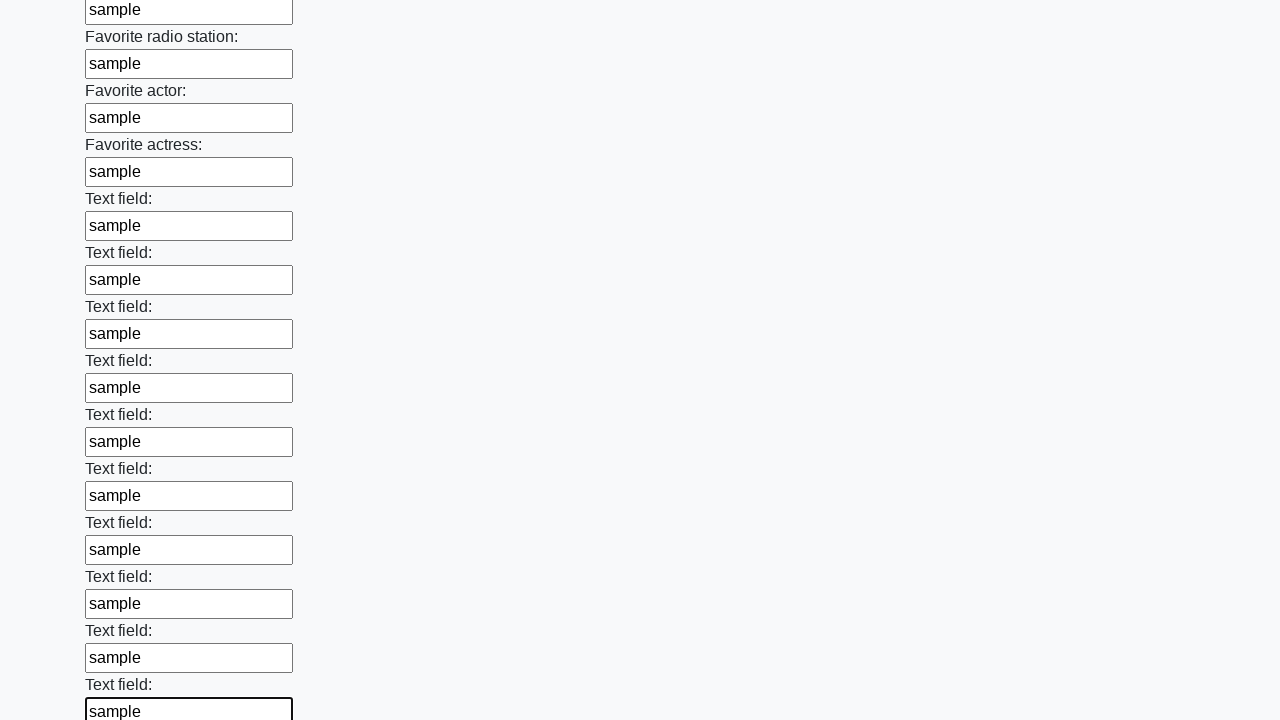

Filled input field 'None' with 'sample'
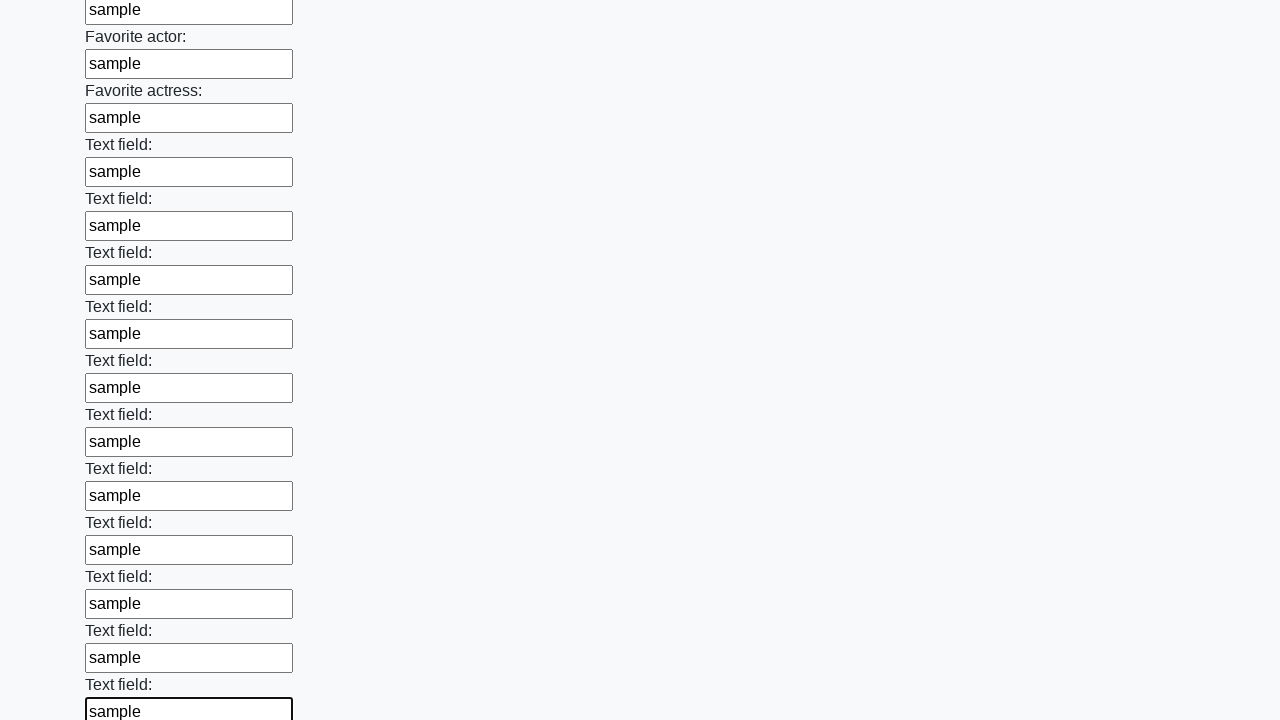

Filled input field 'None' with 'sample'
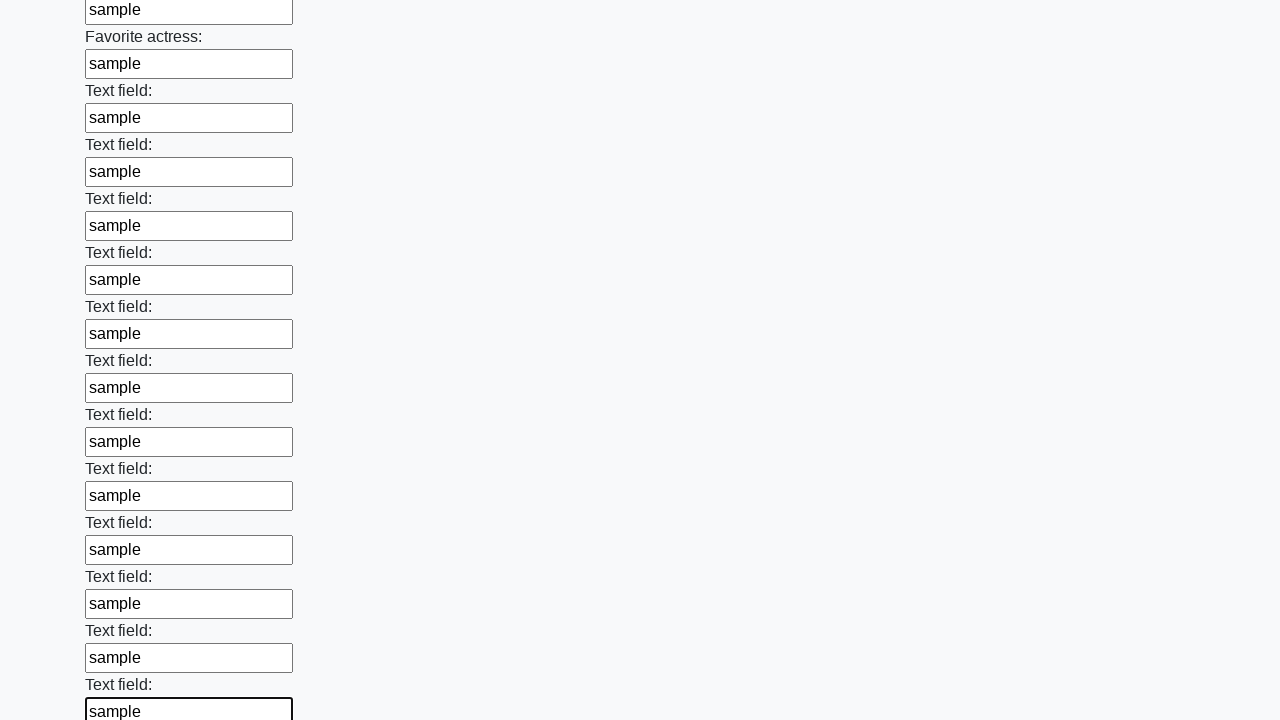

Filled input field 'None' with 'sample'
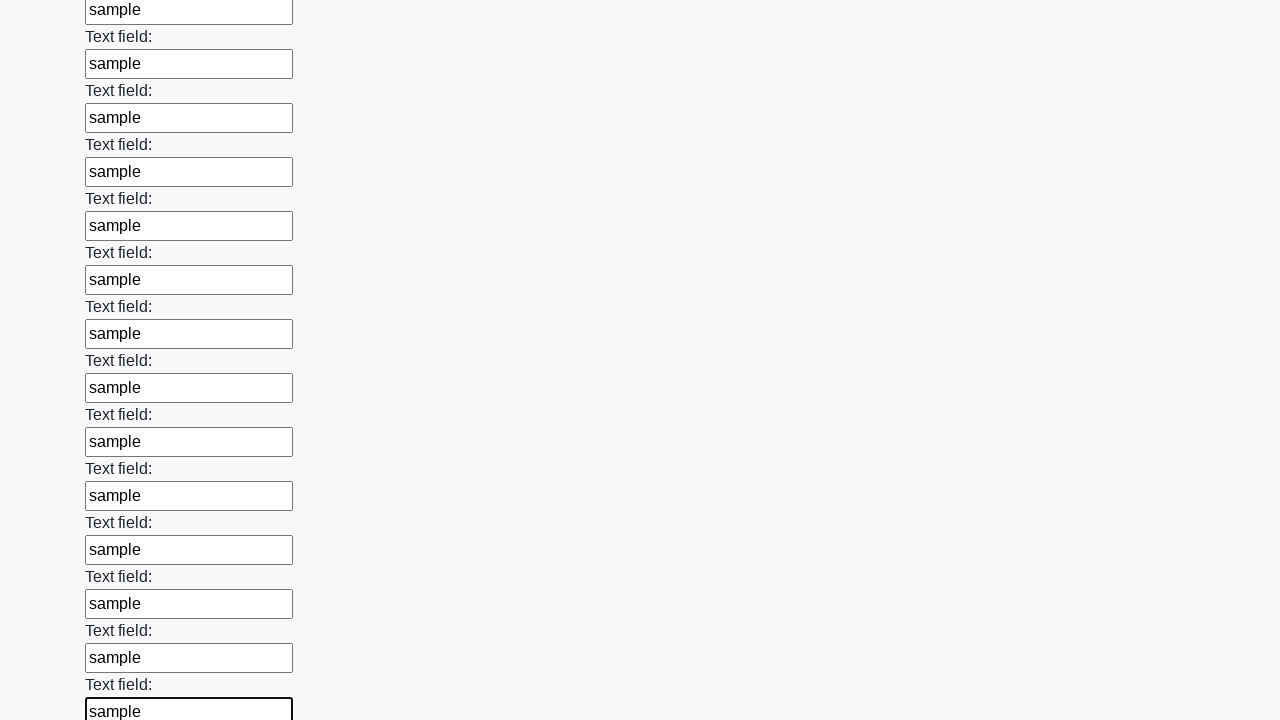

Filled input field 'None' with 'sample'
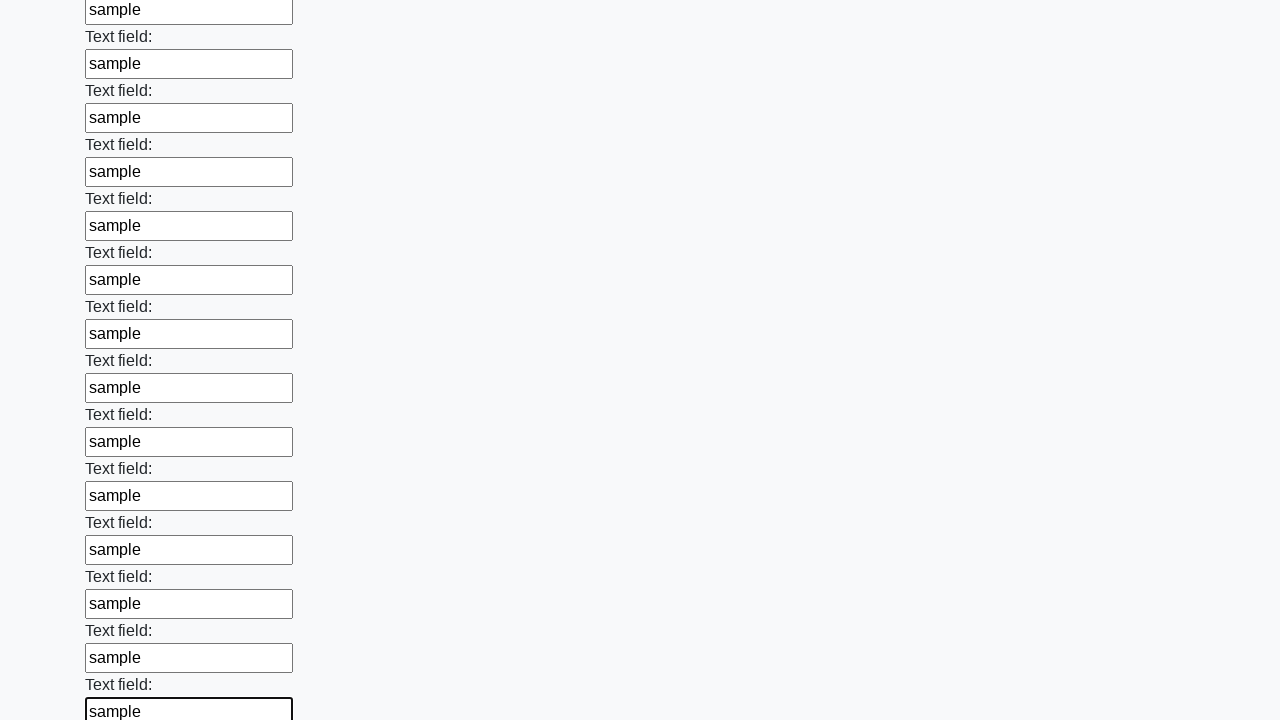

Filled input field 'None' with 'sample'
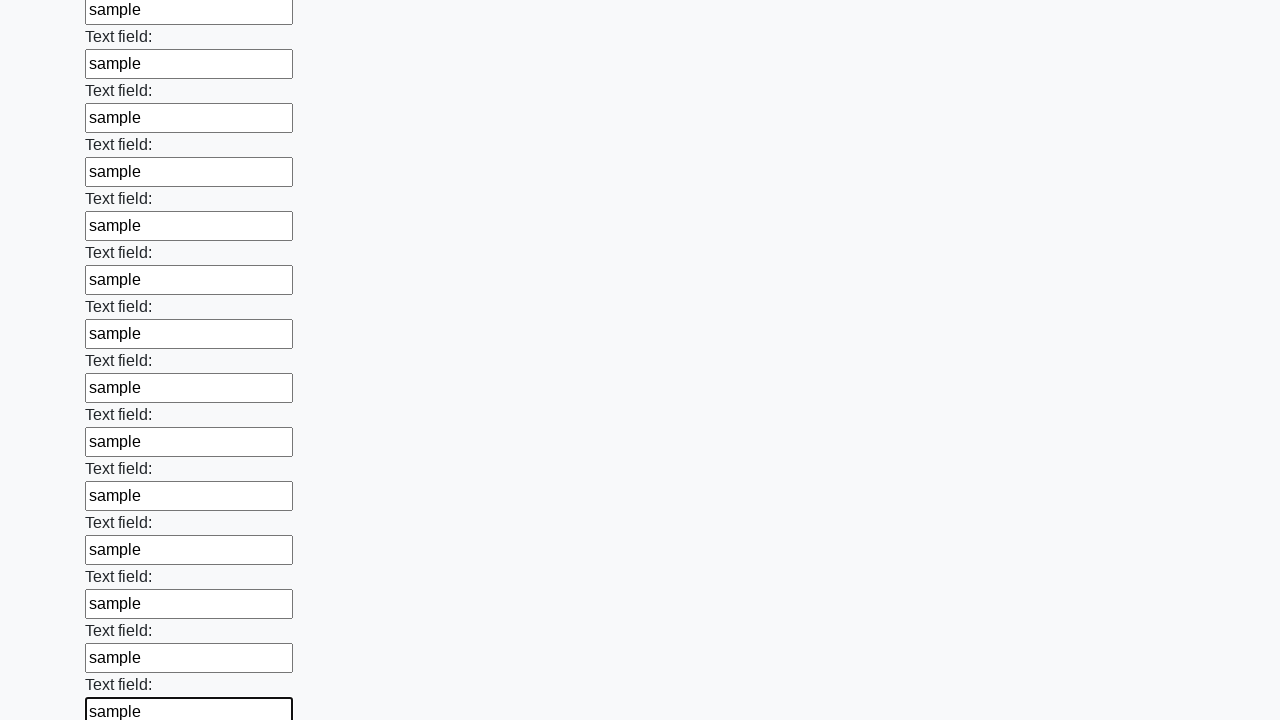

Filled input field 'None' with 'sample'
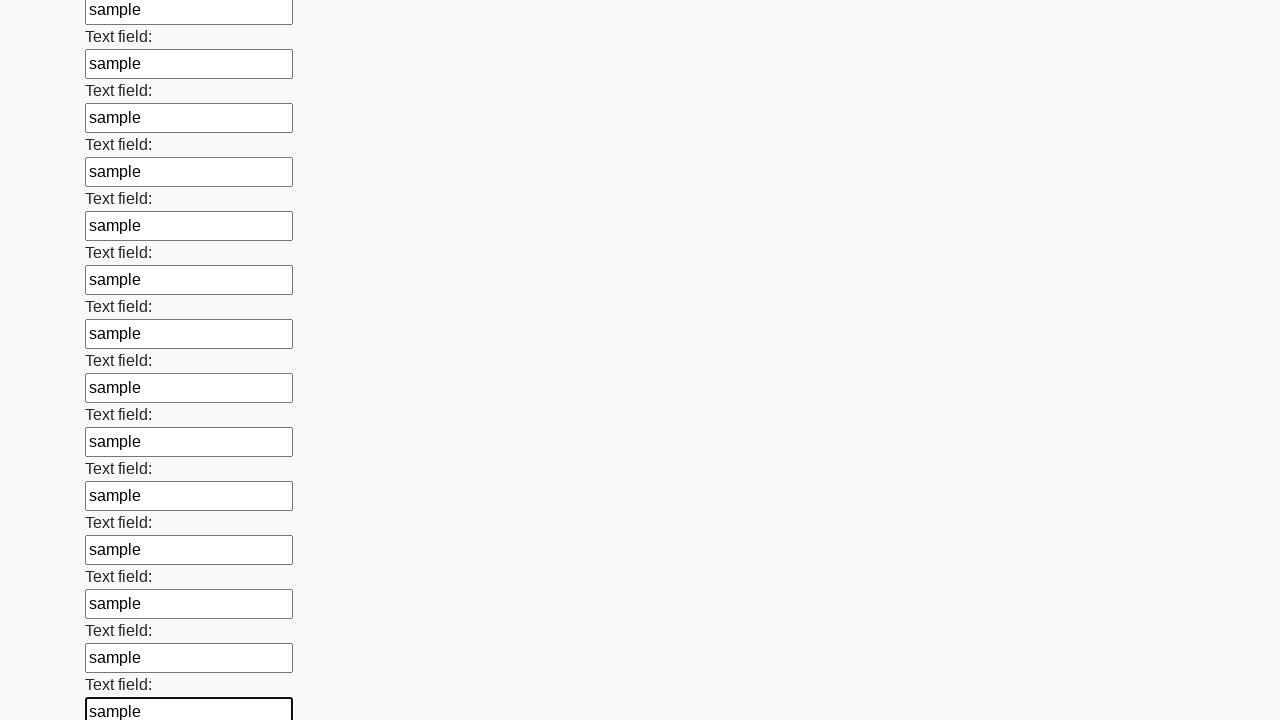

Filled input field 'None' with 'sample'
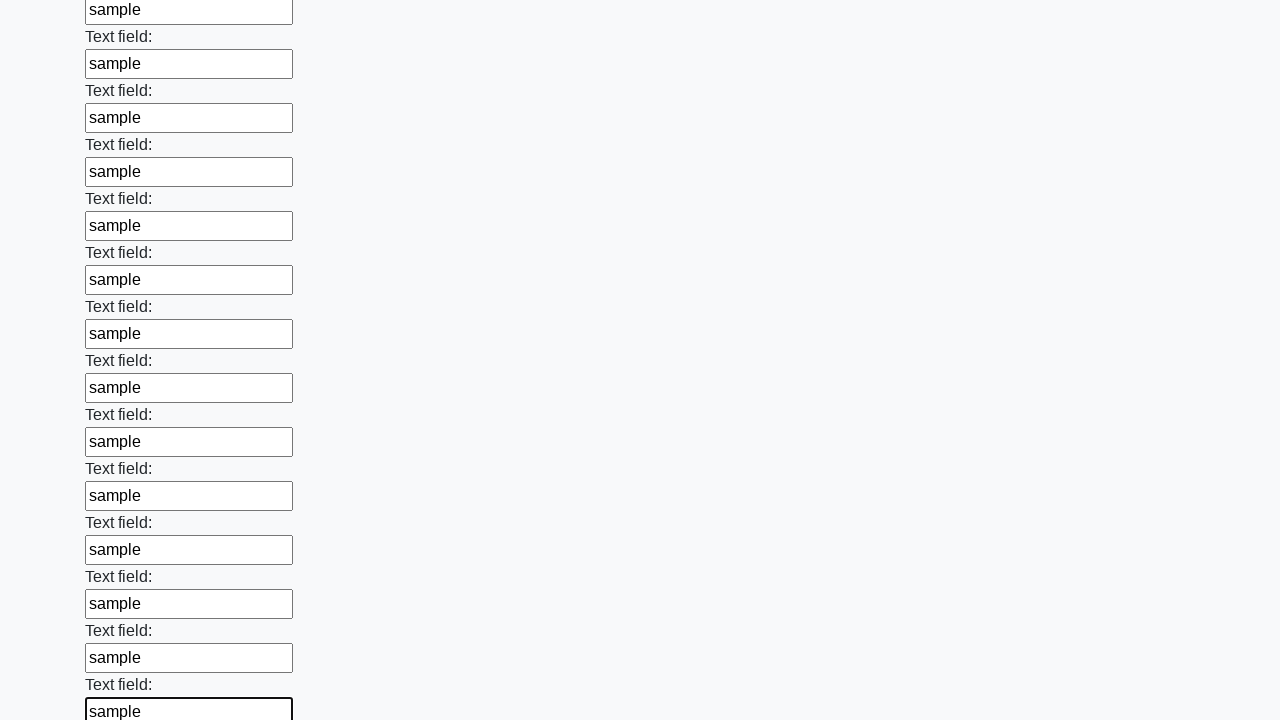

Filled input field 'None' with 'sample'
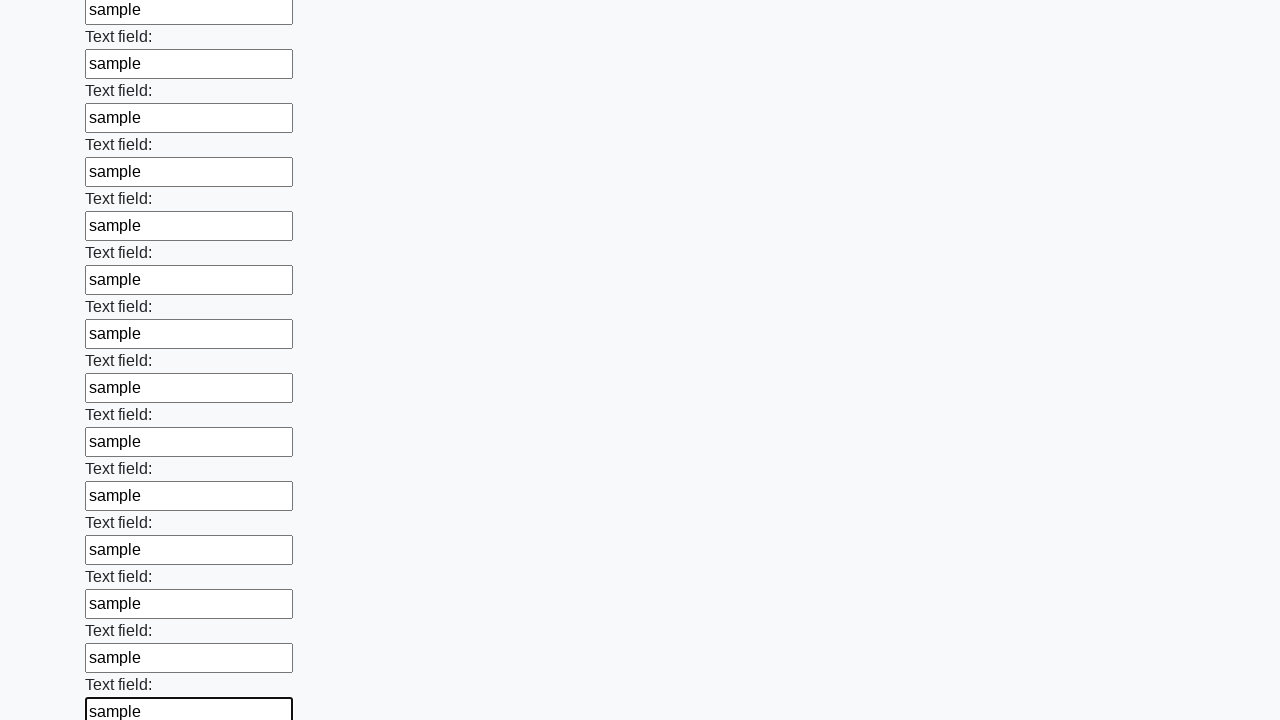

Filled input field 'None' with 'sample'
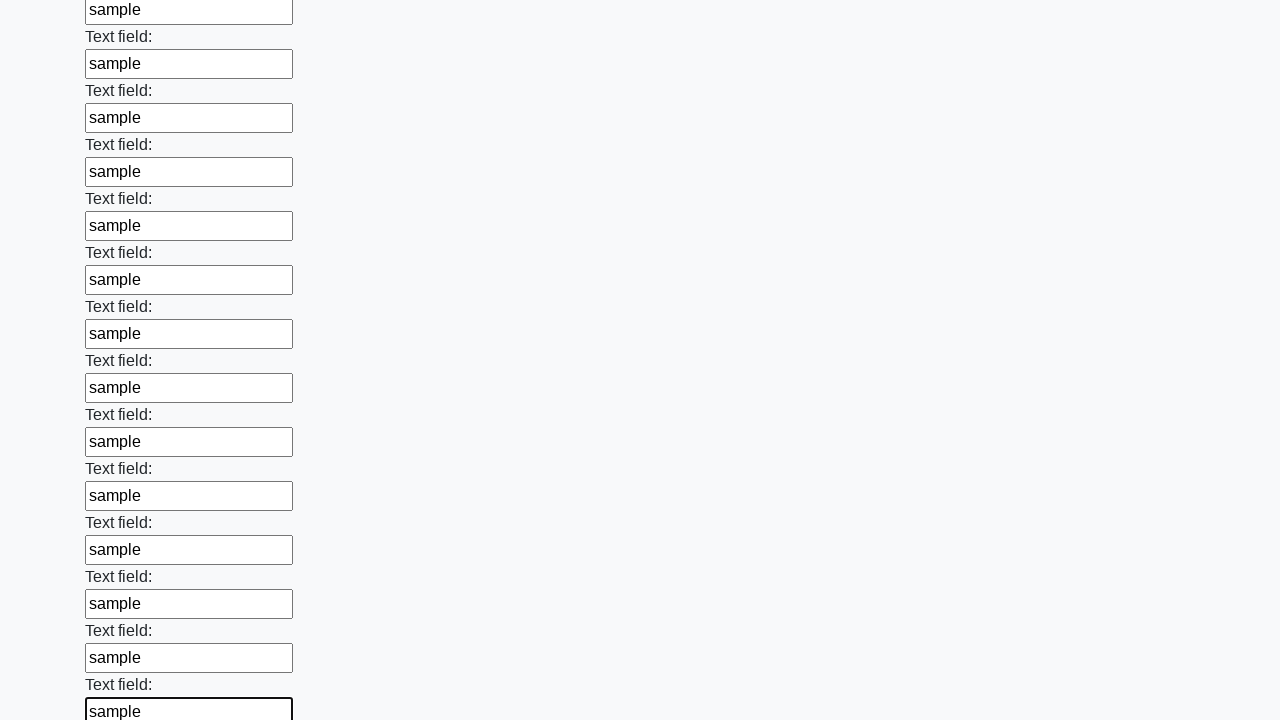

Filled input field 'None' with 'sample'
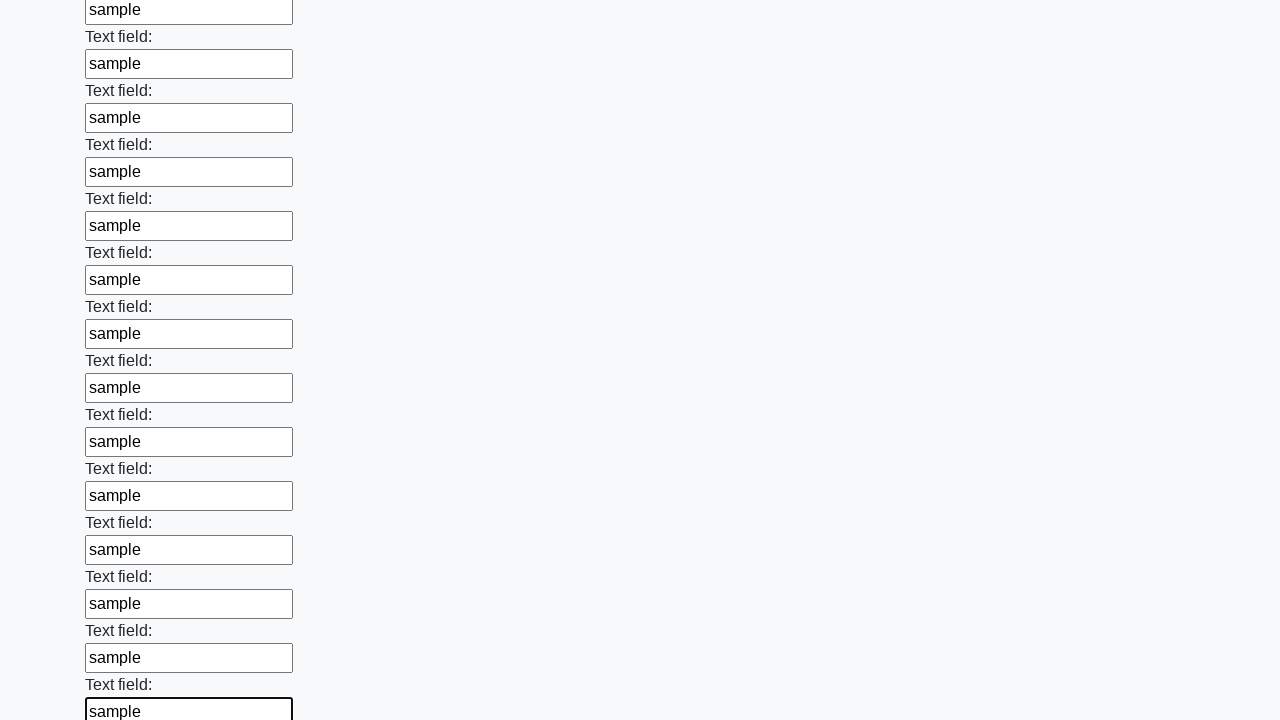

Filled input field 'None' with 'sample'
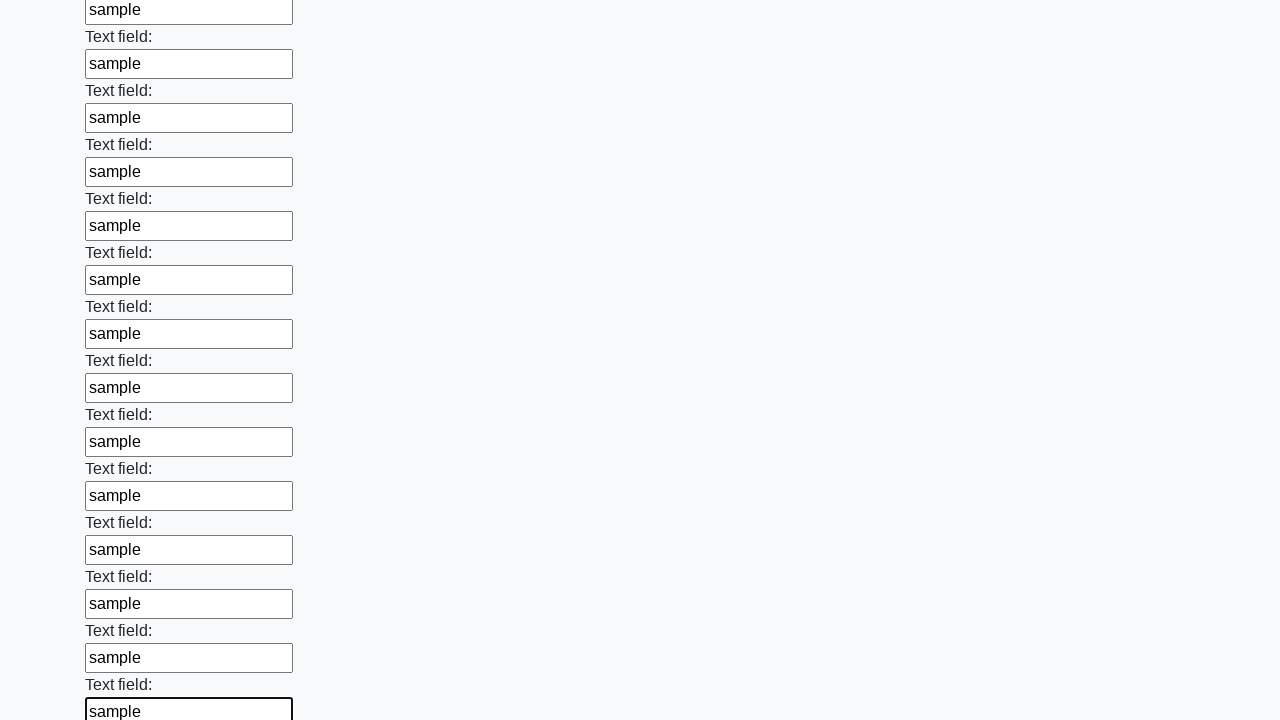

Filled input field 'None' with 'sample'
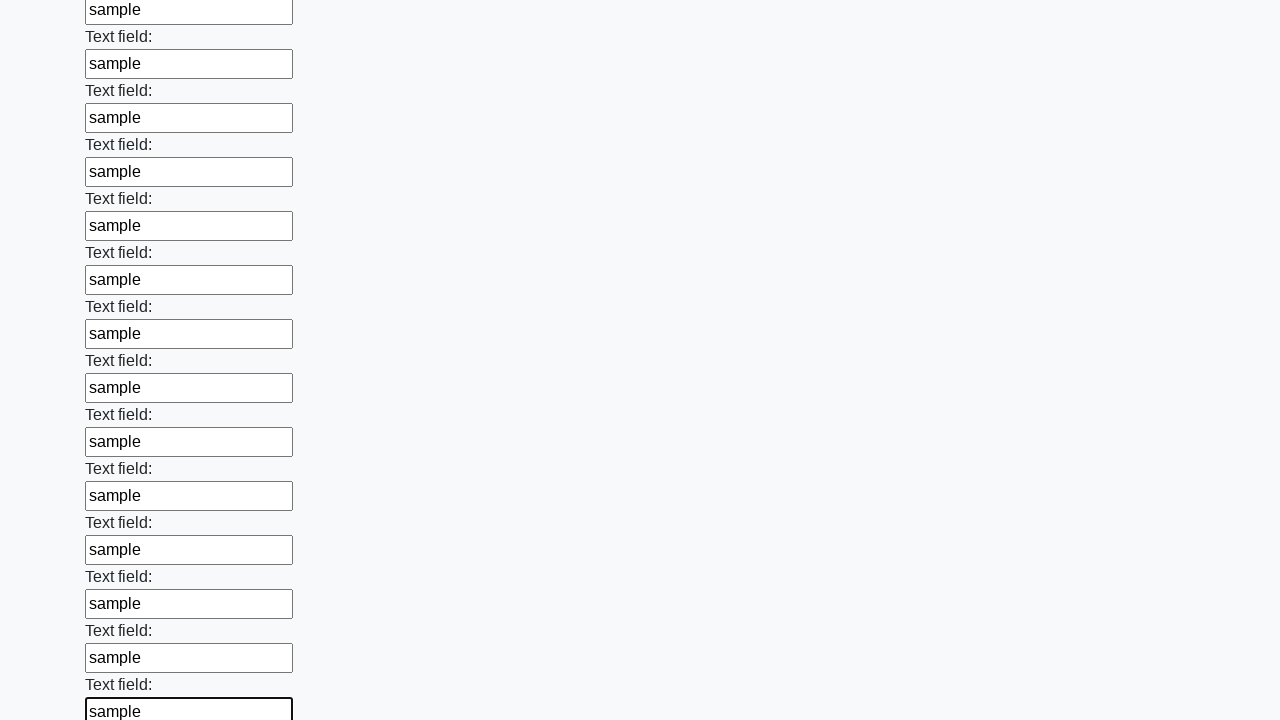

Filled input field 'None' with 'sample'
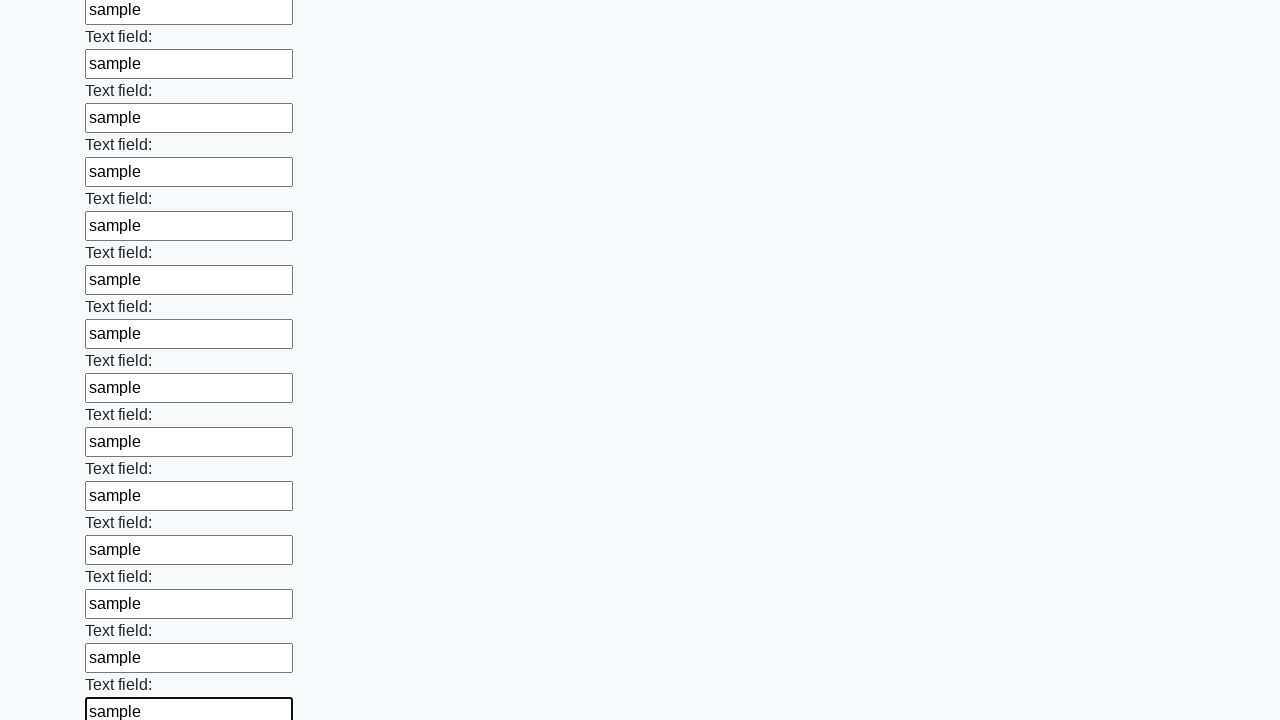

Filled input field 'None' with 'sample'
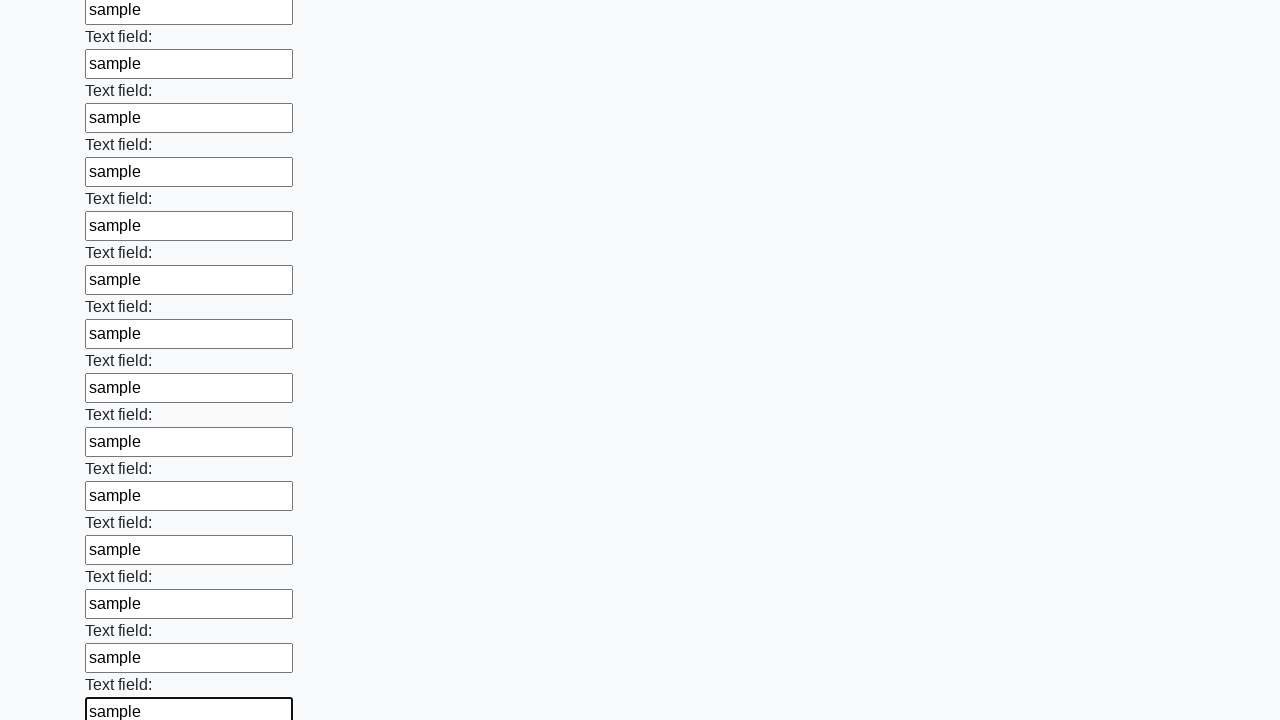

Filled input field 'None' with 'sample'
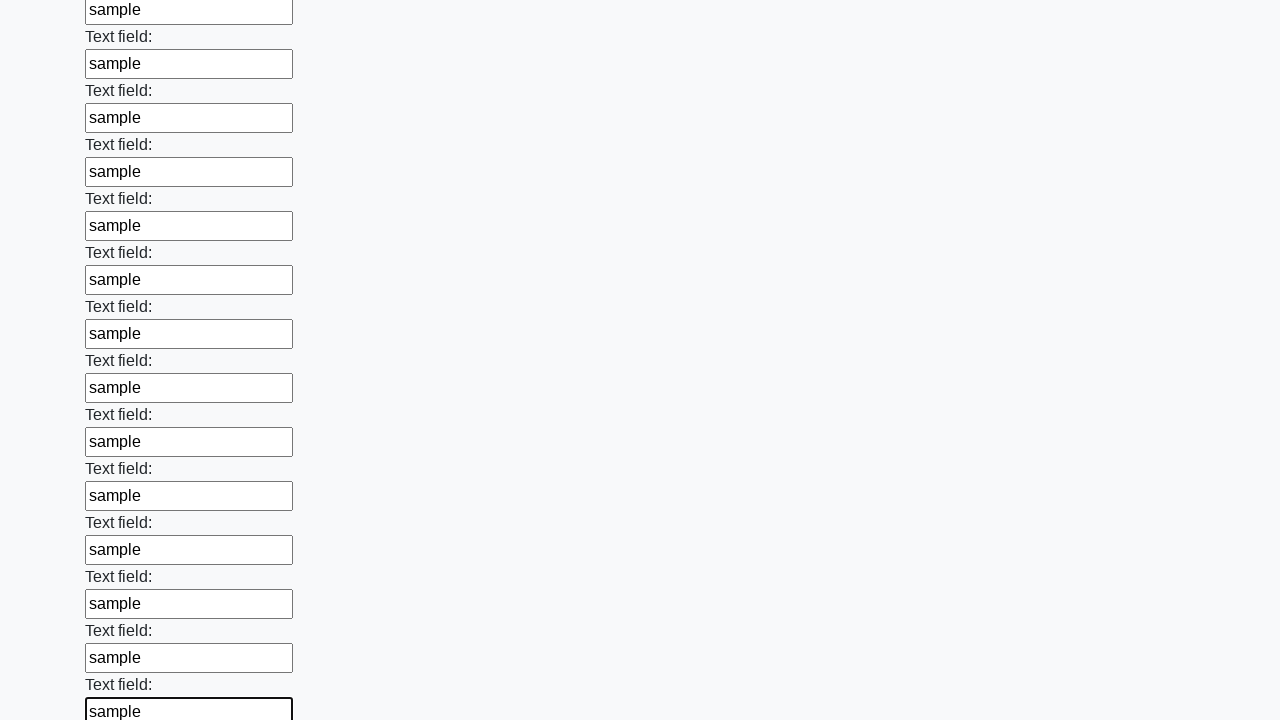

Filled input field 'None' with 'sample'
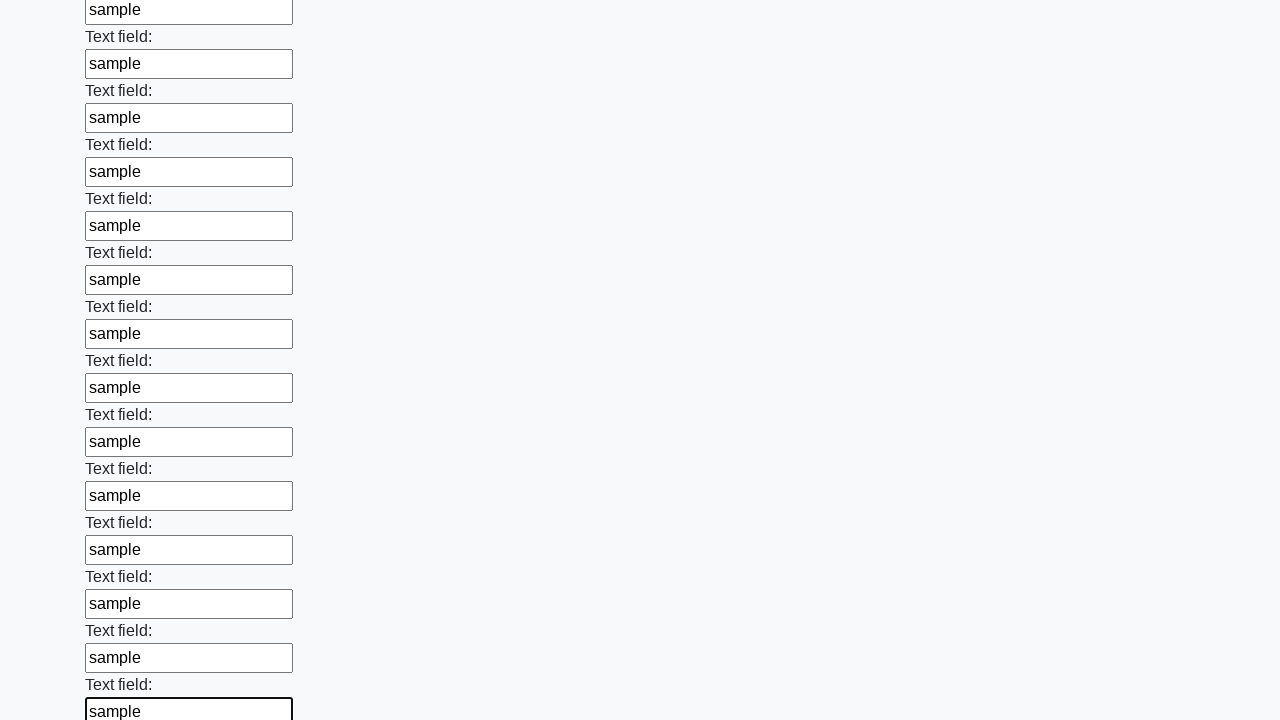

Filled input field 'None' with 'sample'
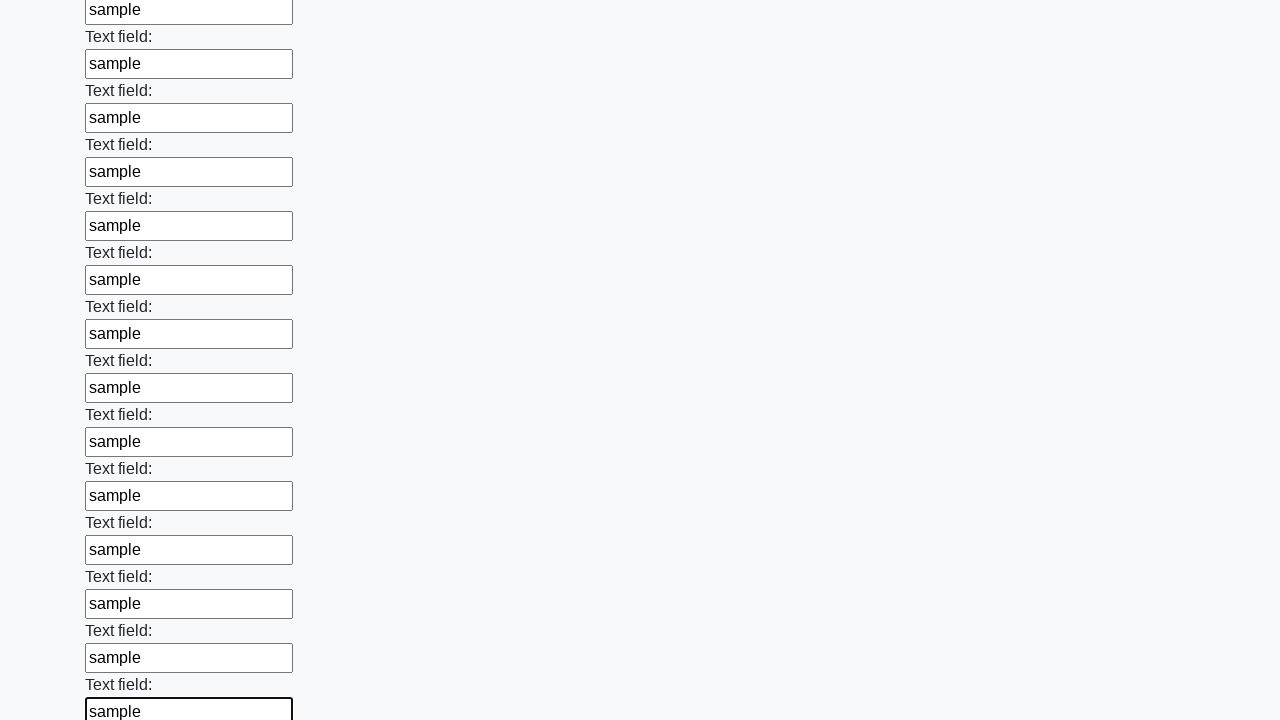

Filled input field 'None' with 'sample'
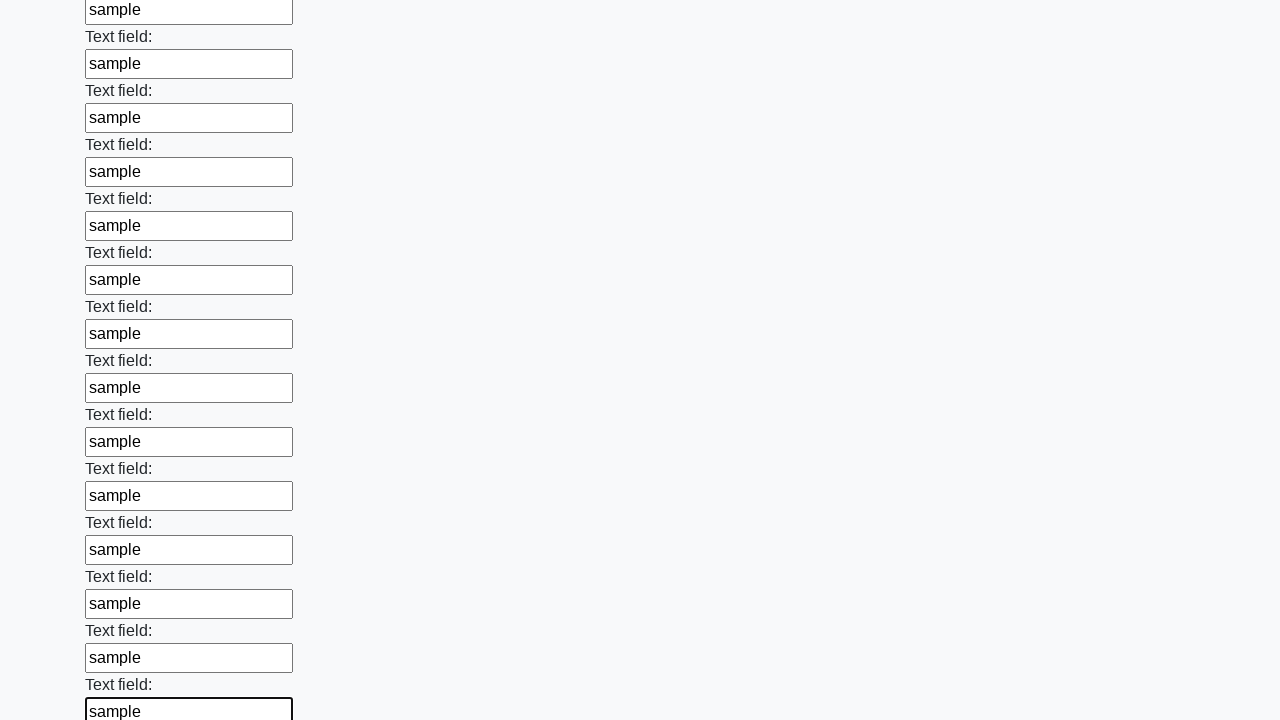

Filled input field 'None' with 'sample'
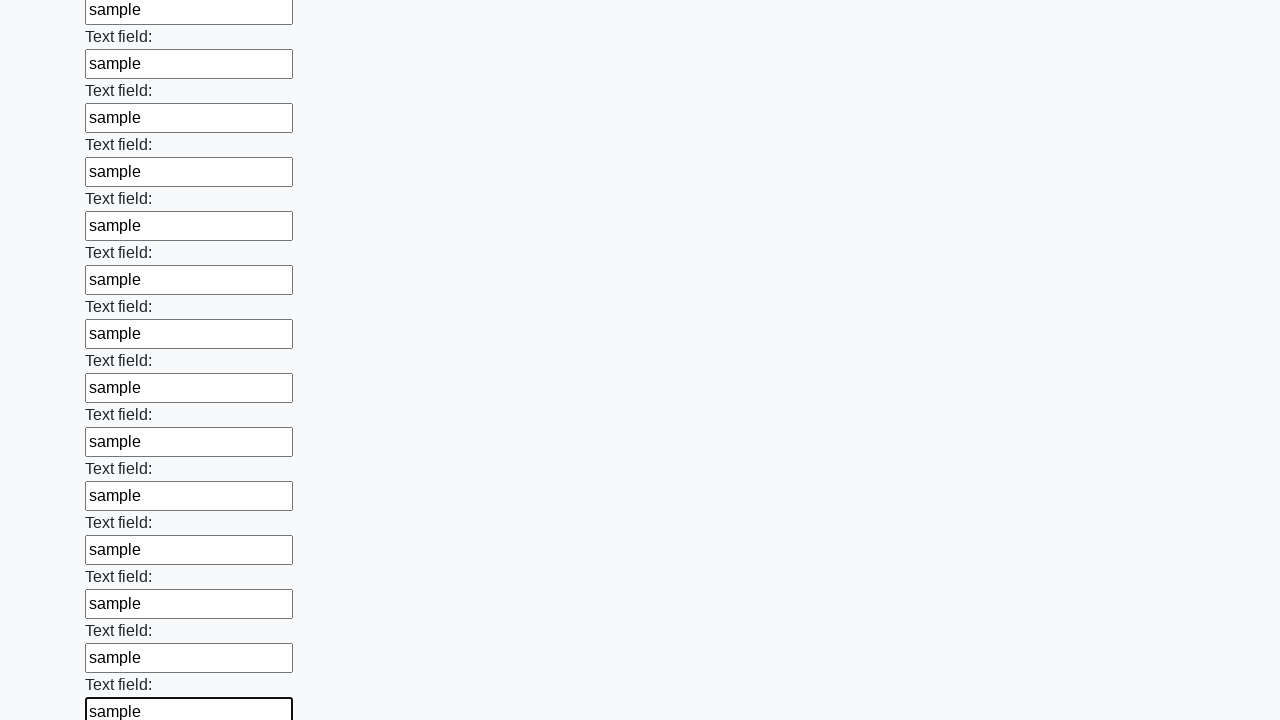

Filled input field 'None' with 'sample'
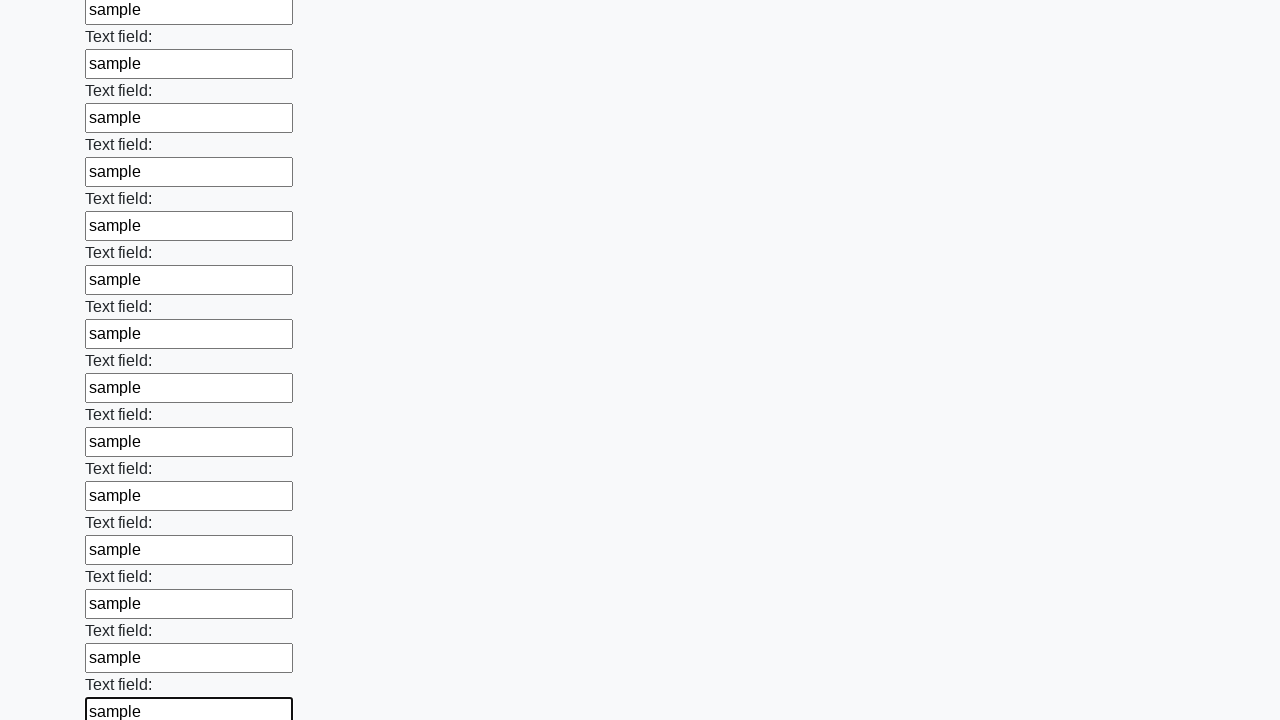

Filled input field 'None' with 'sample'
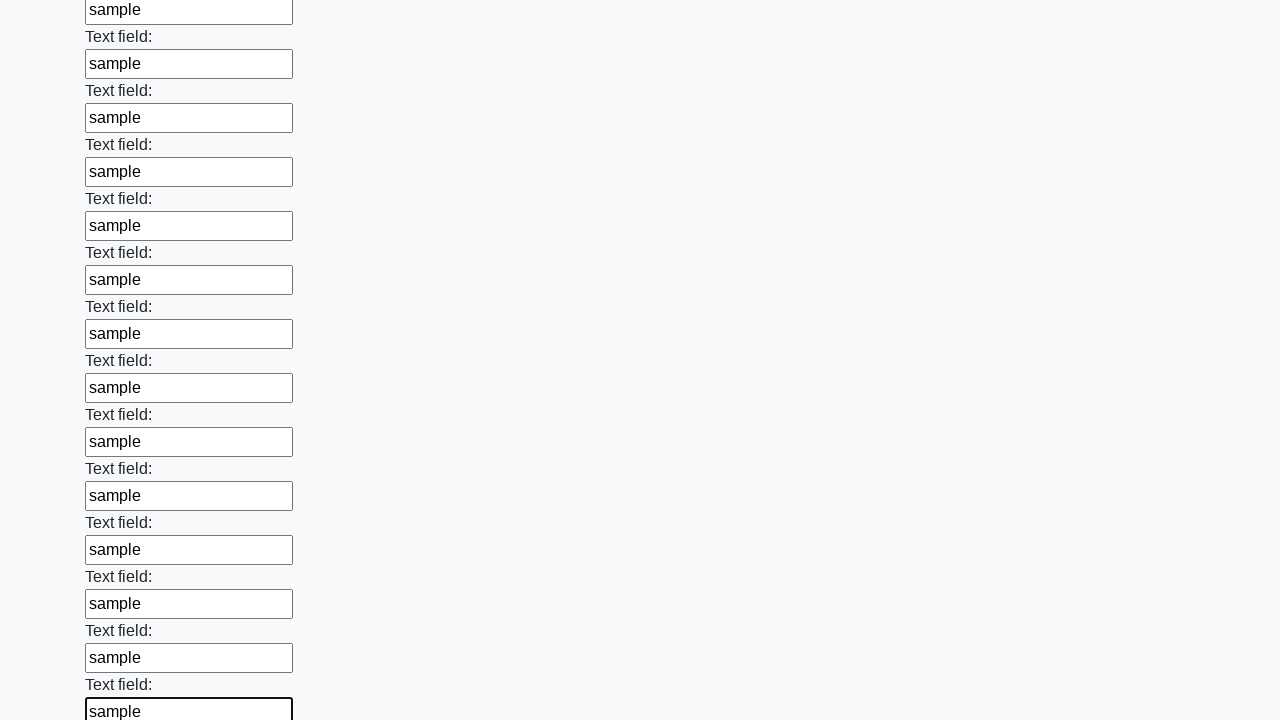

Filled input field 'None' with 'sample'
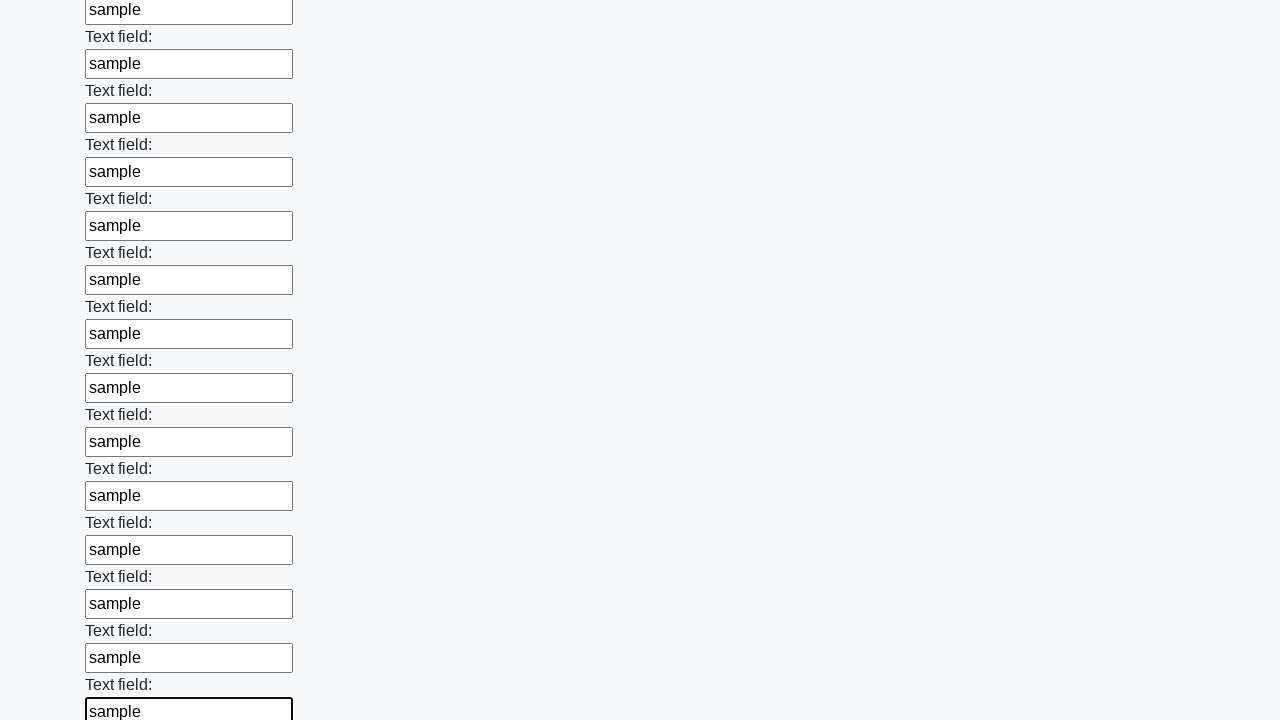

Filled input field 'None' with 'sample'
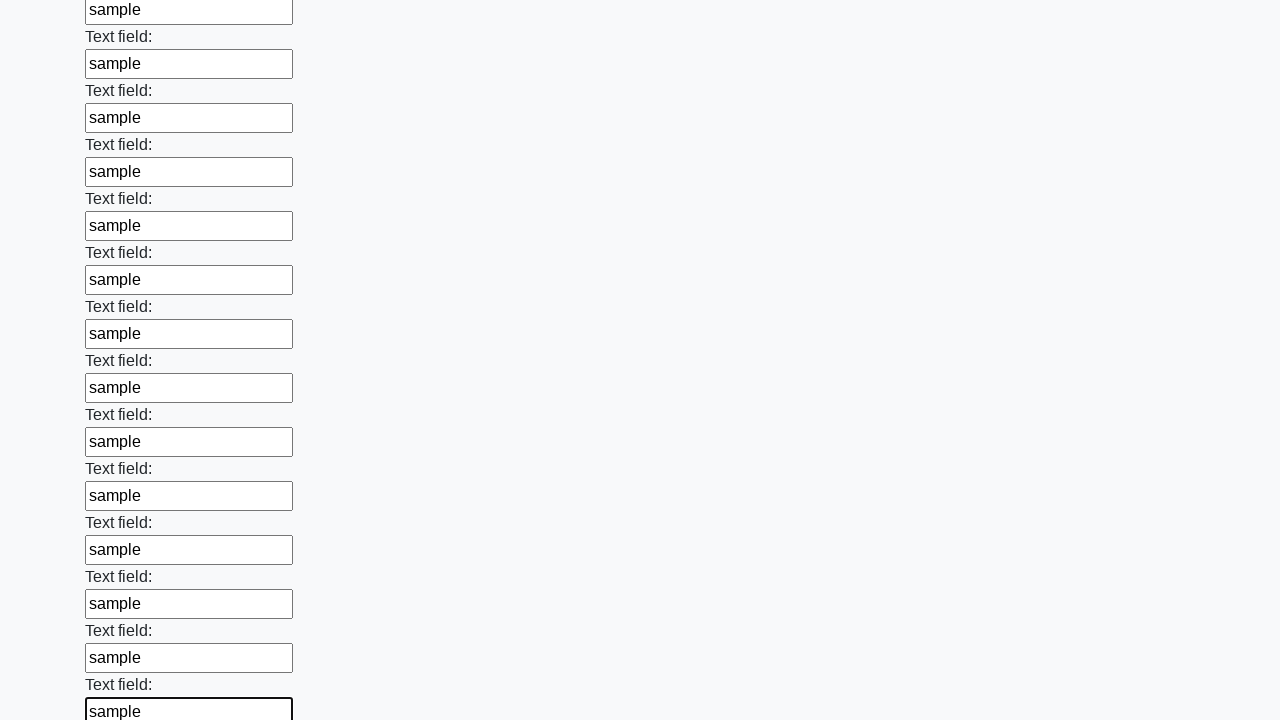

Filled input field 'None' with 'sample'
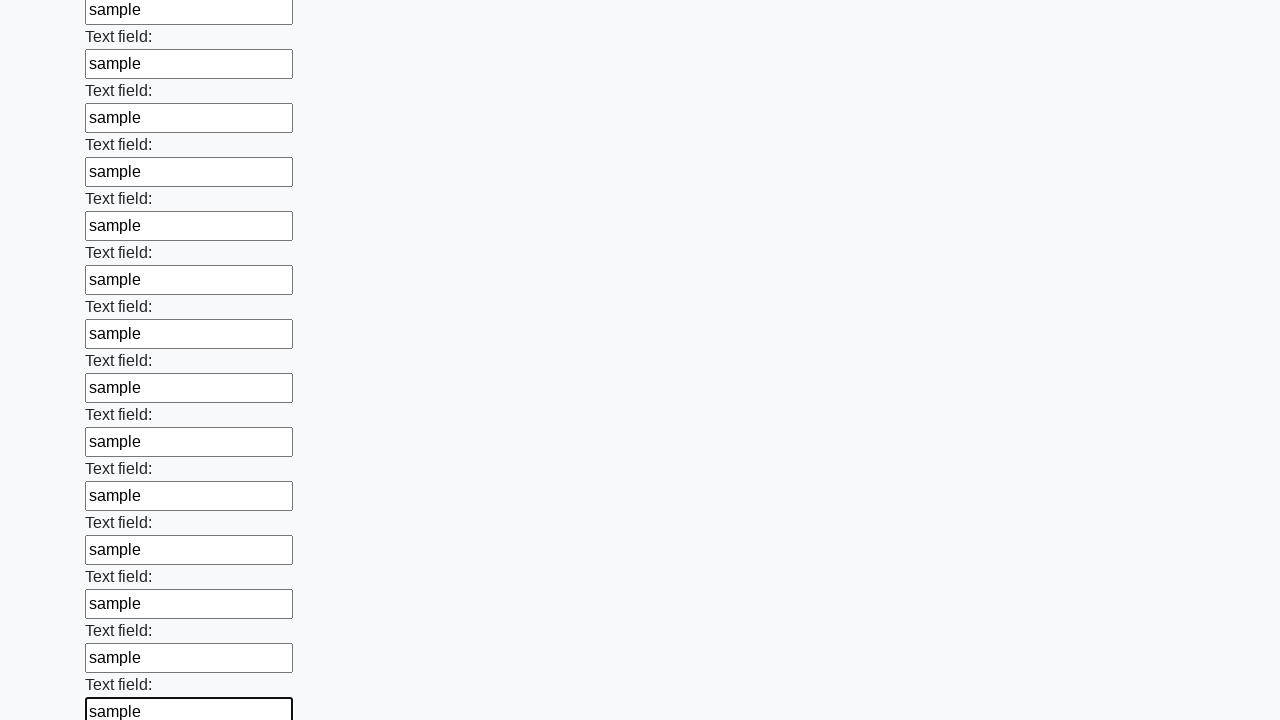

Filled input field 'None' with 'sample'
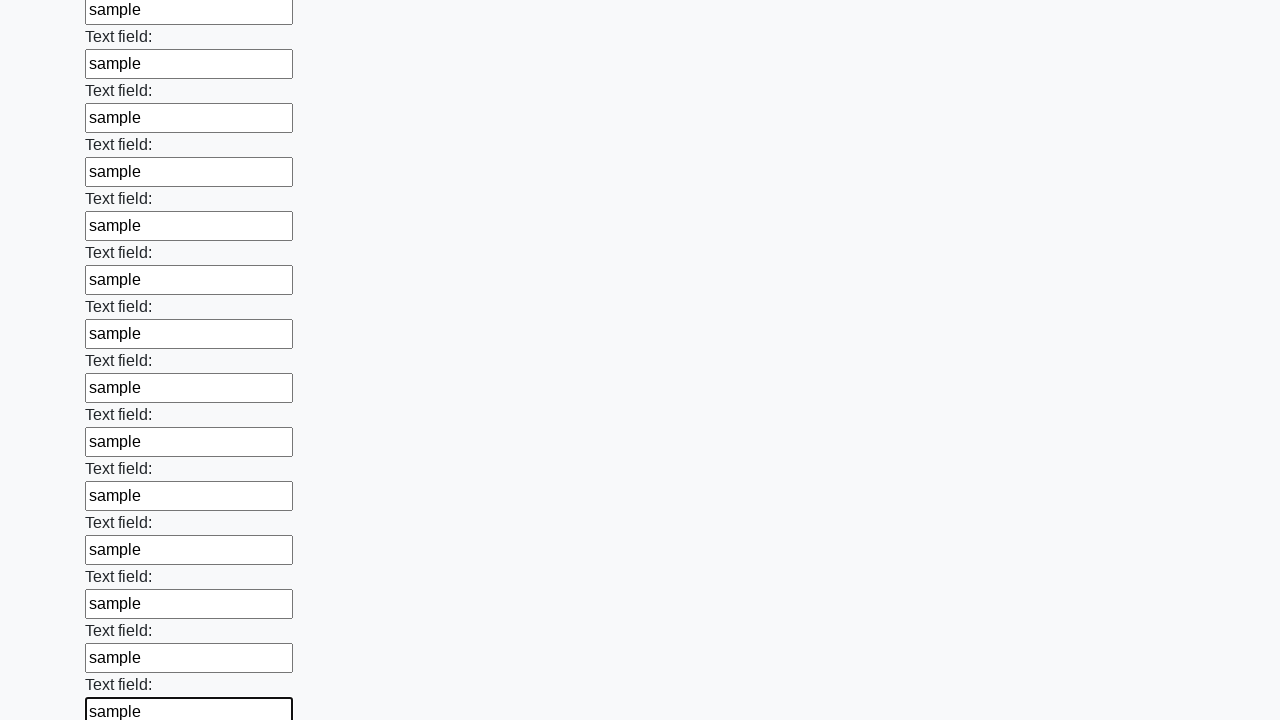

Filled input field 'None' with 'sample'
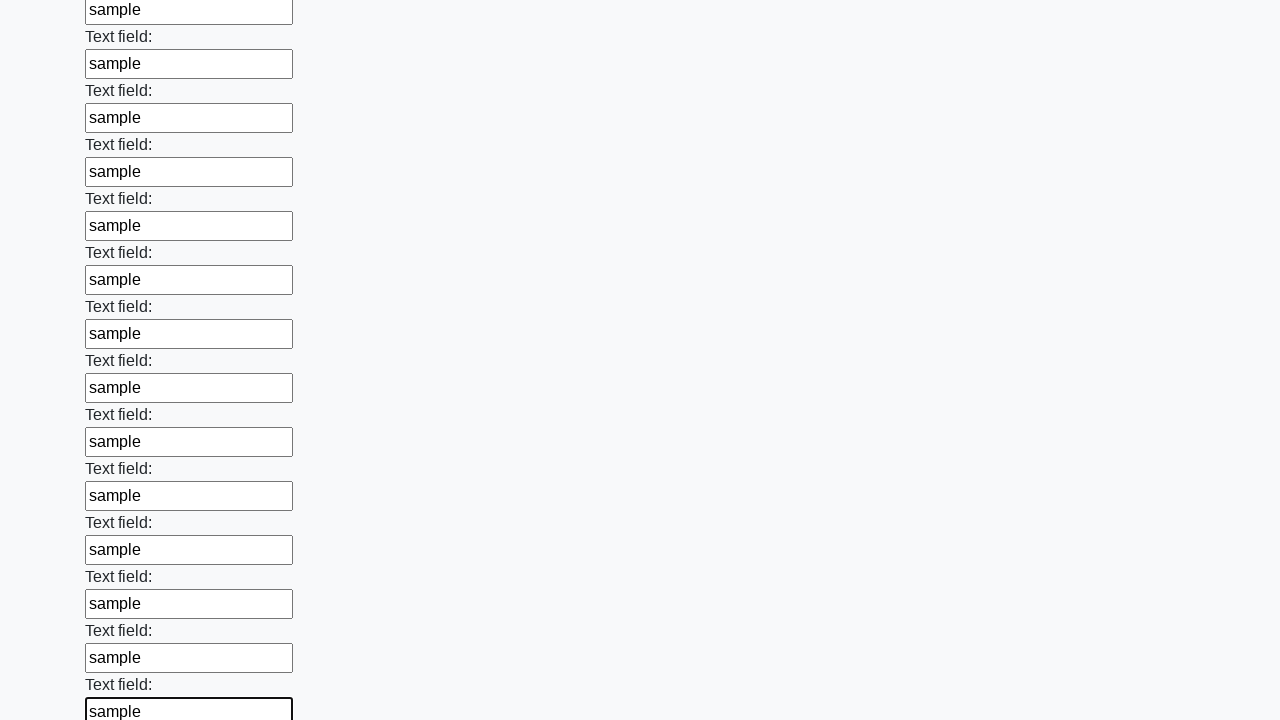

Filled input field 'None' with 'sample'
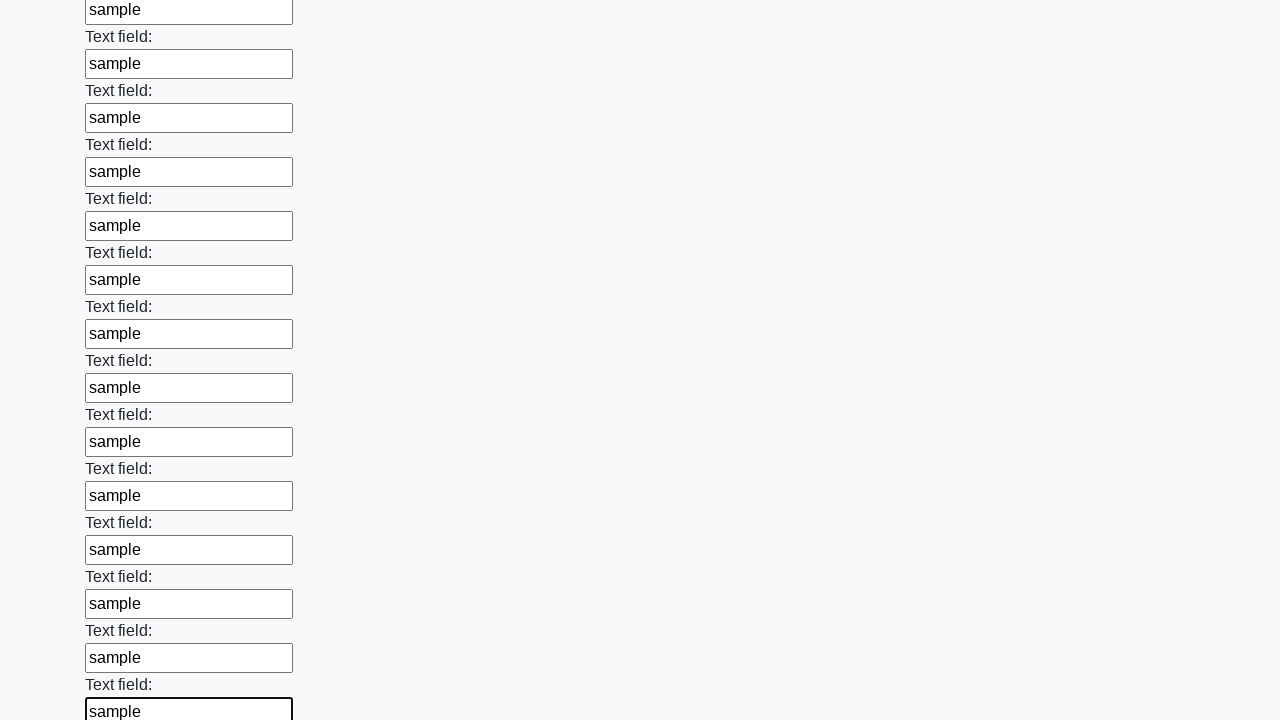

Filled input field 'None' with 'sample'
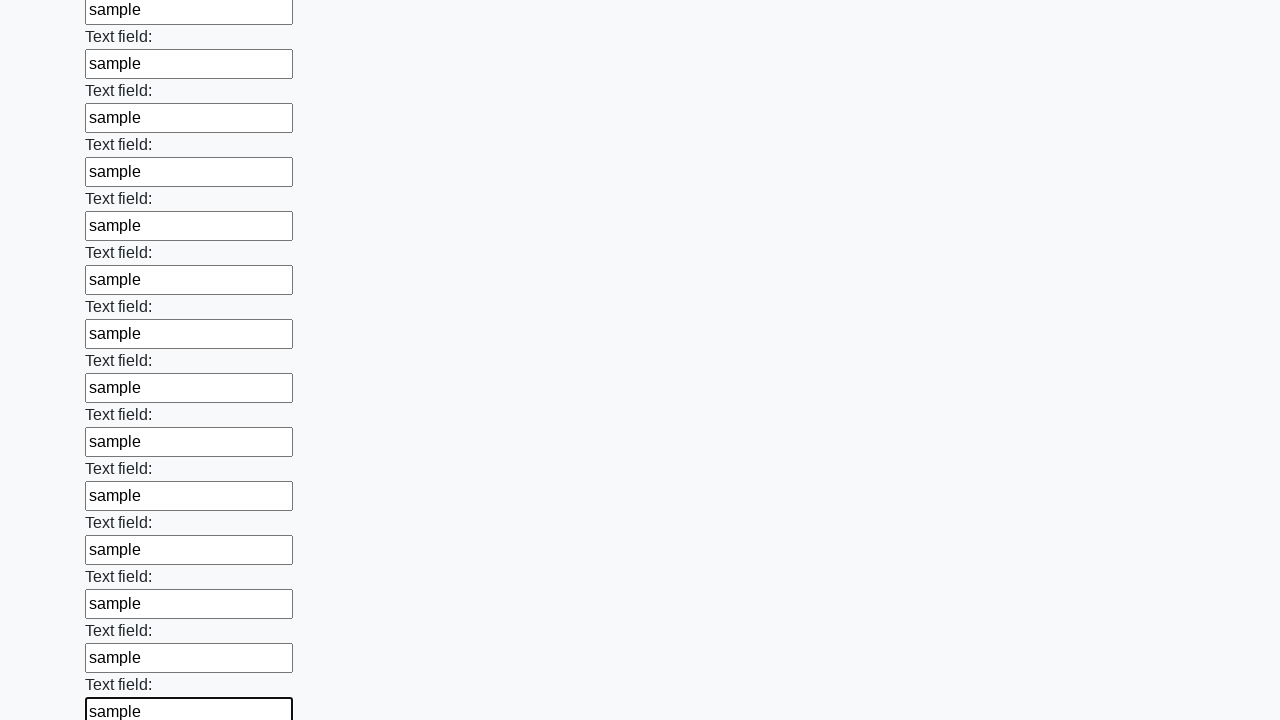

Filled input field 'None' with 'sample'
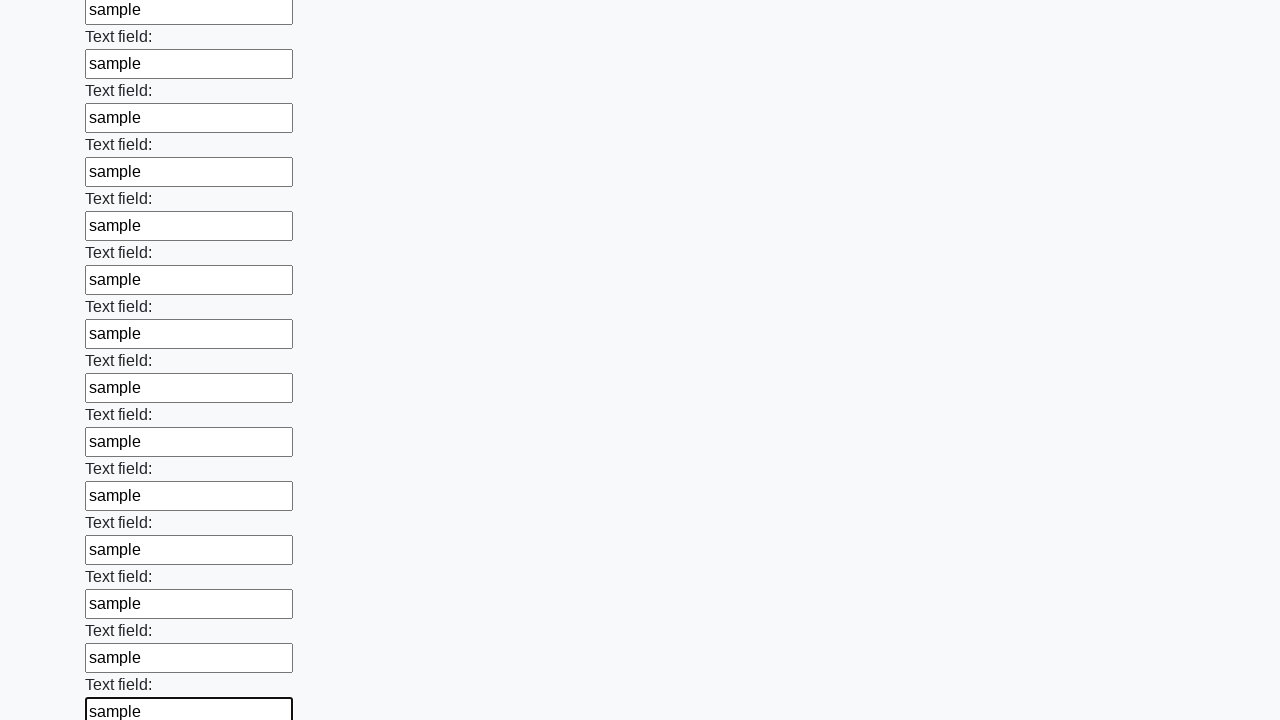

Filled input field 'None' with 'sample'
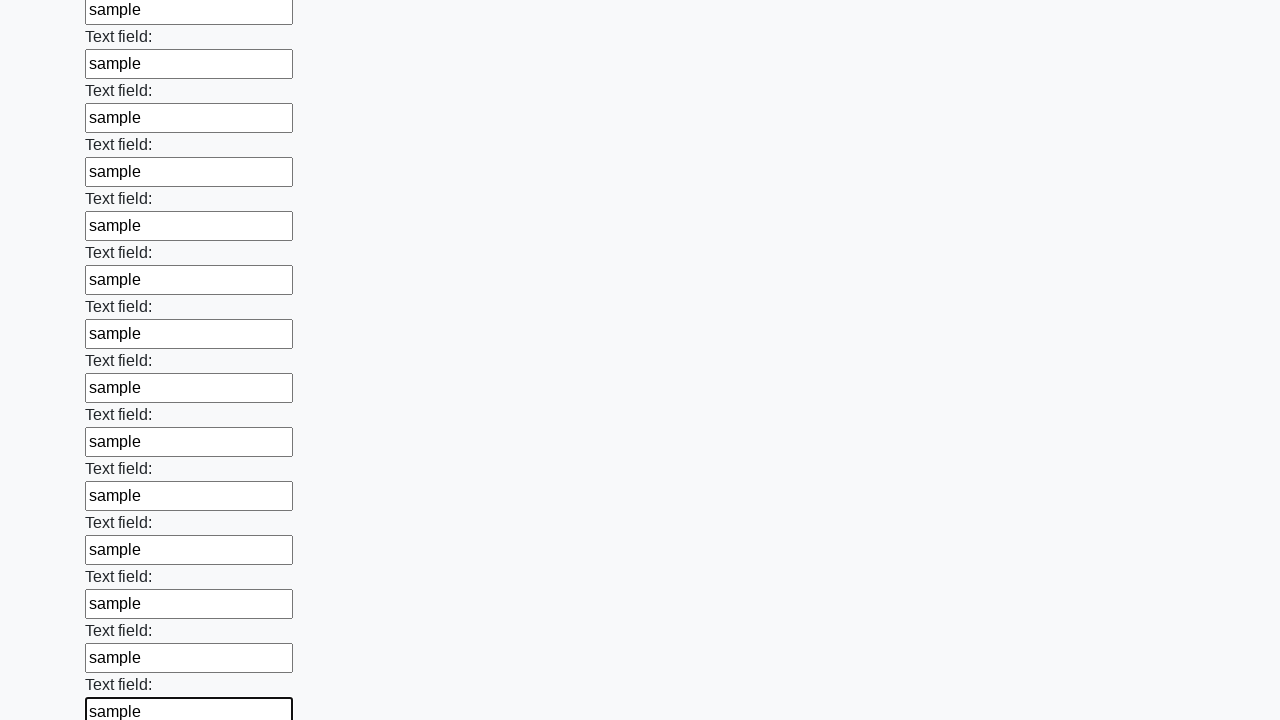

Filled input field 'None' with 'sample'
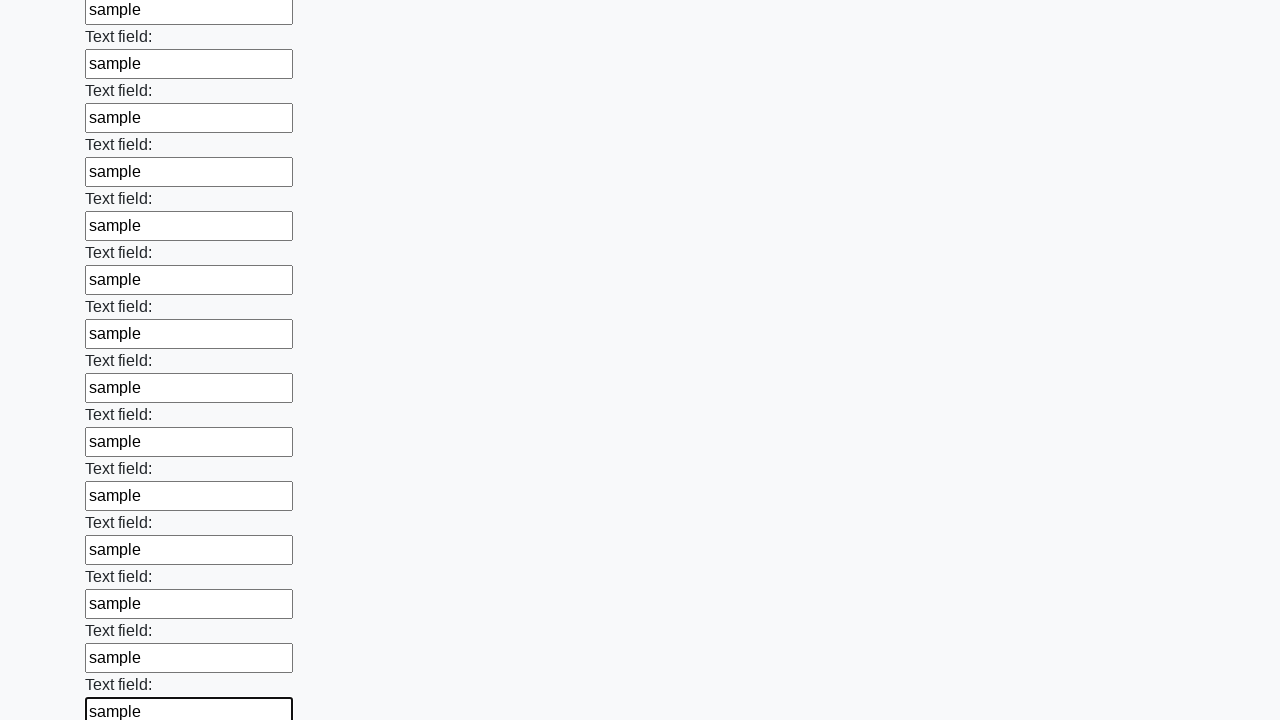

Filled input field 'None' with 'sample'
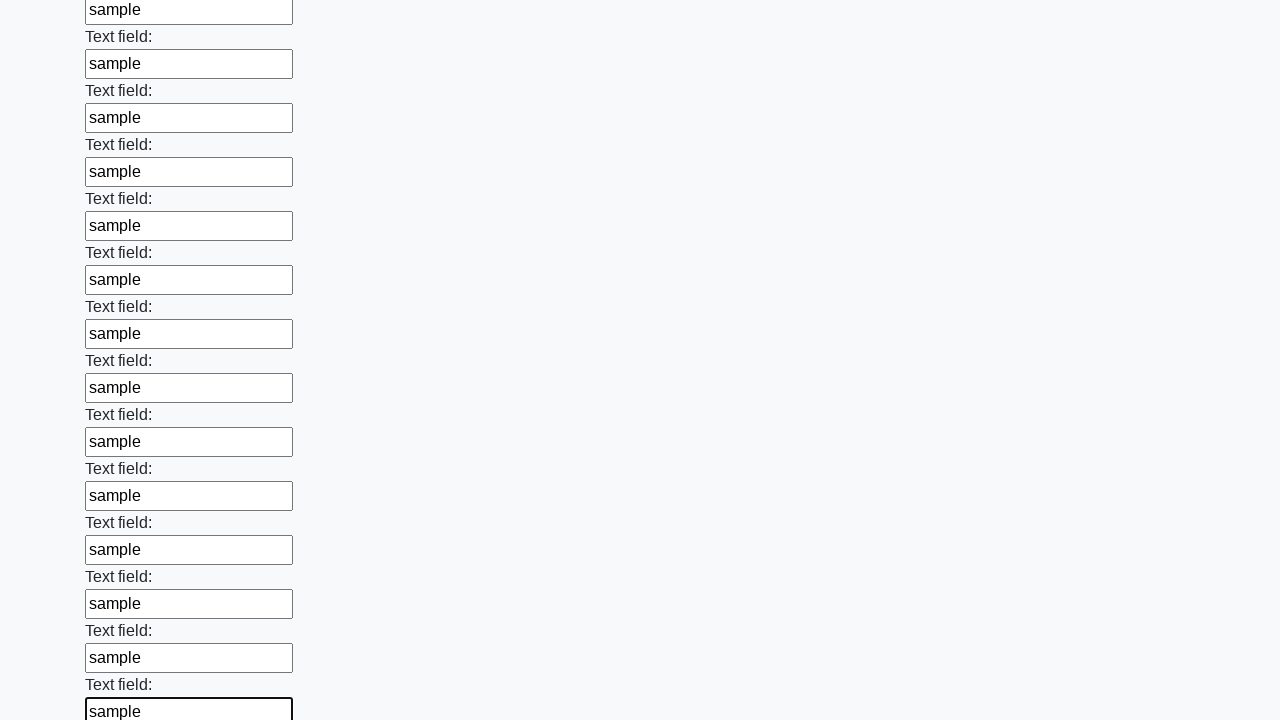

Filled input field 'None' with 'sample'
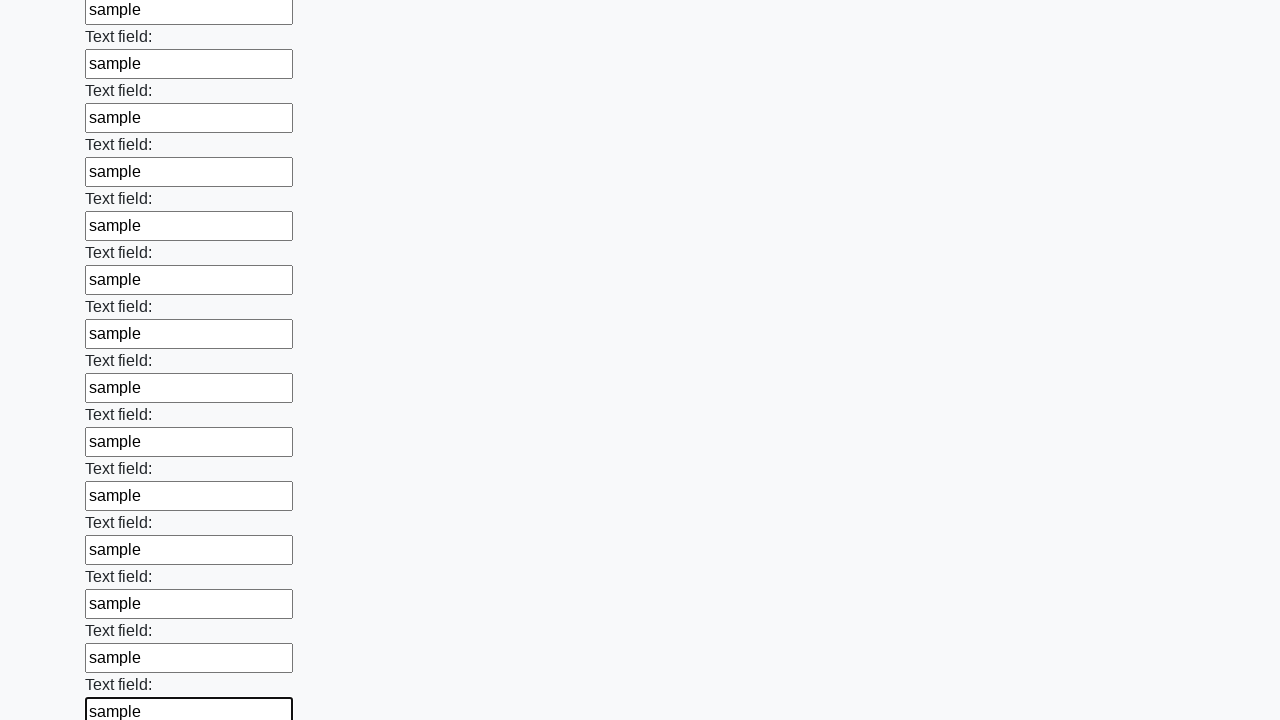

Filled input field 'None' with 'sample'
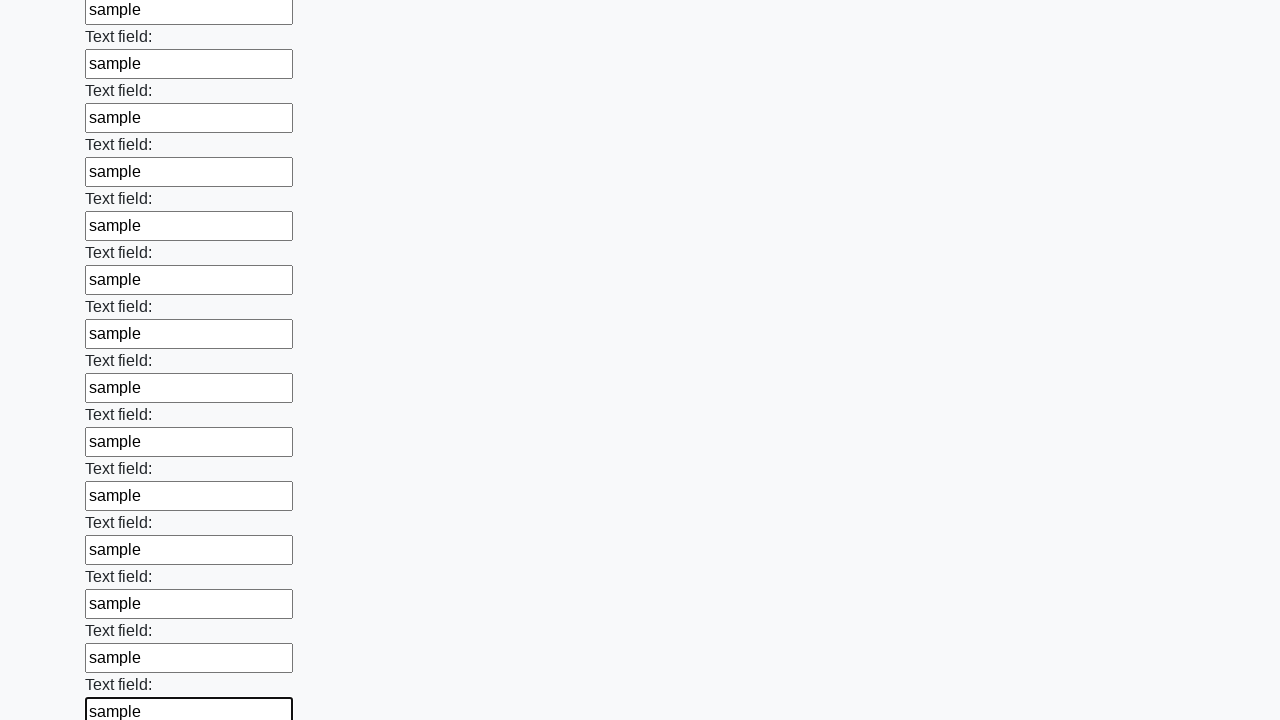

Filled input field 'None' with 'sample'
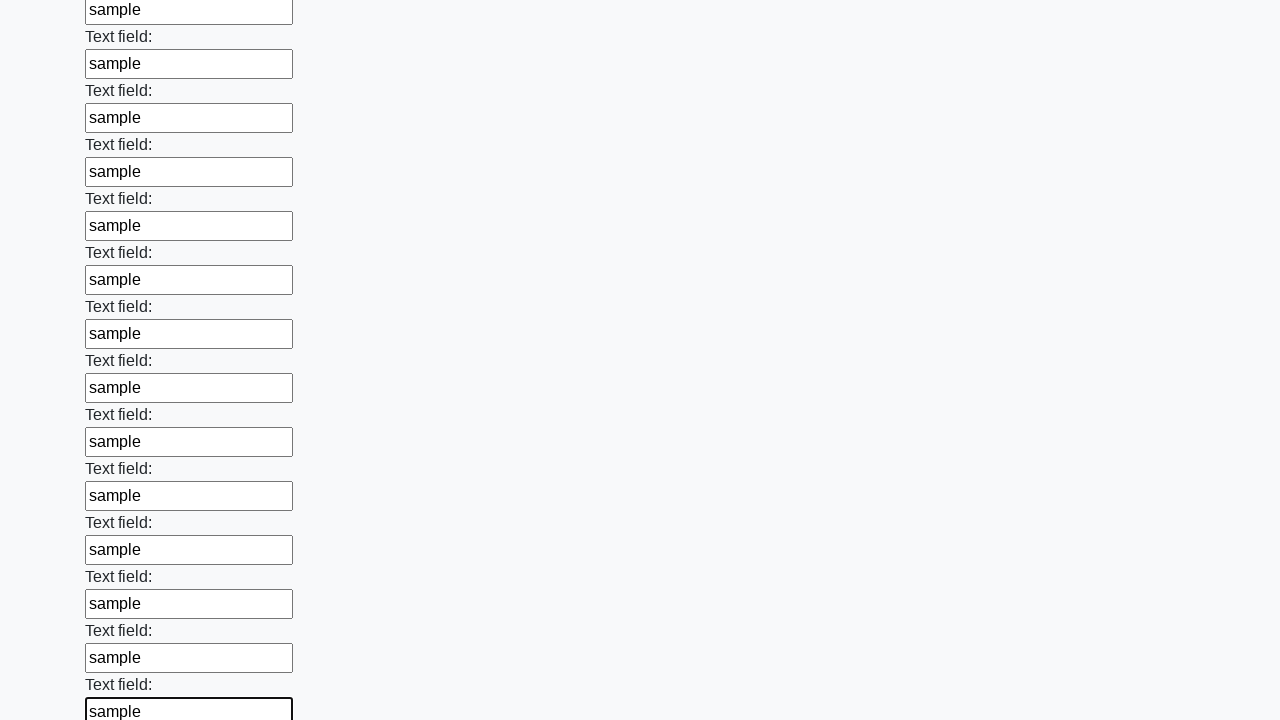

Filled input field 'None' with 'sample'
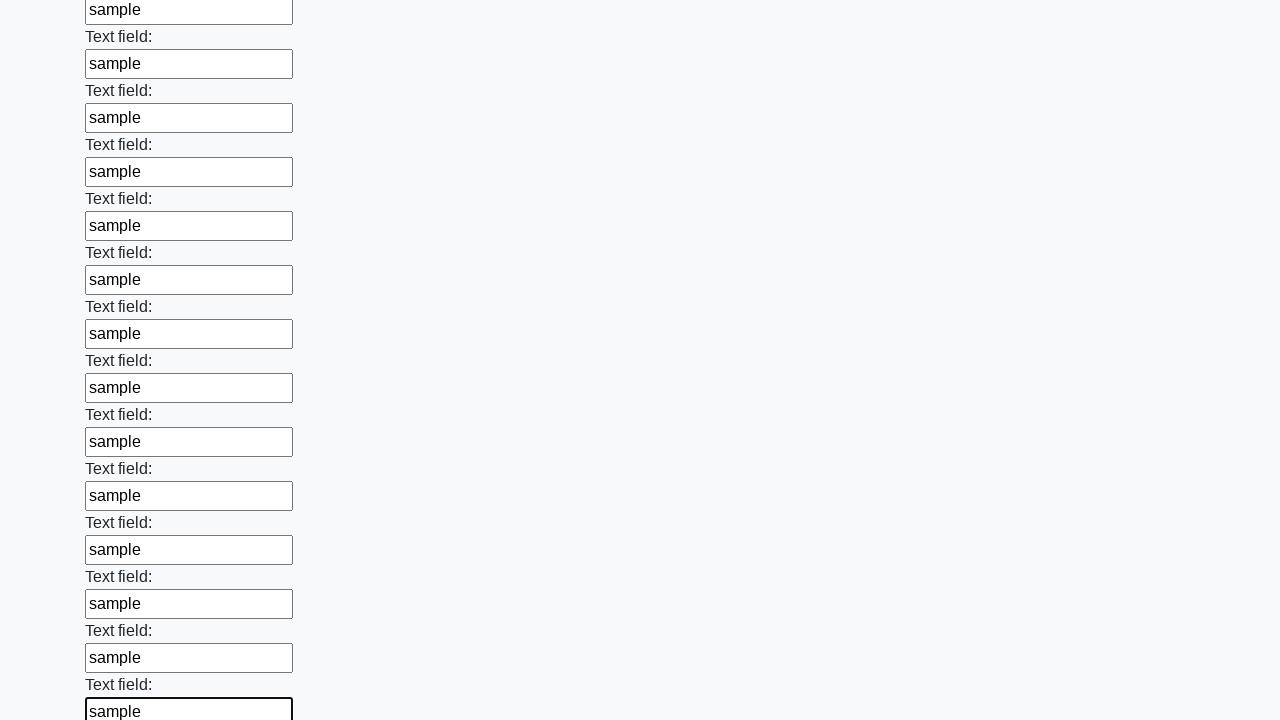

Filled input field 'None' with 'sample'
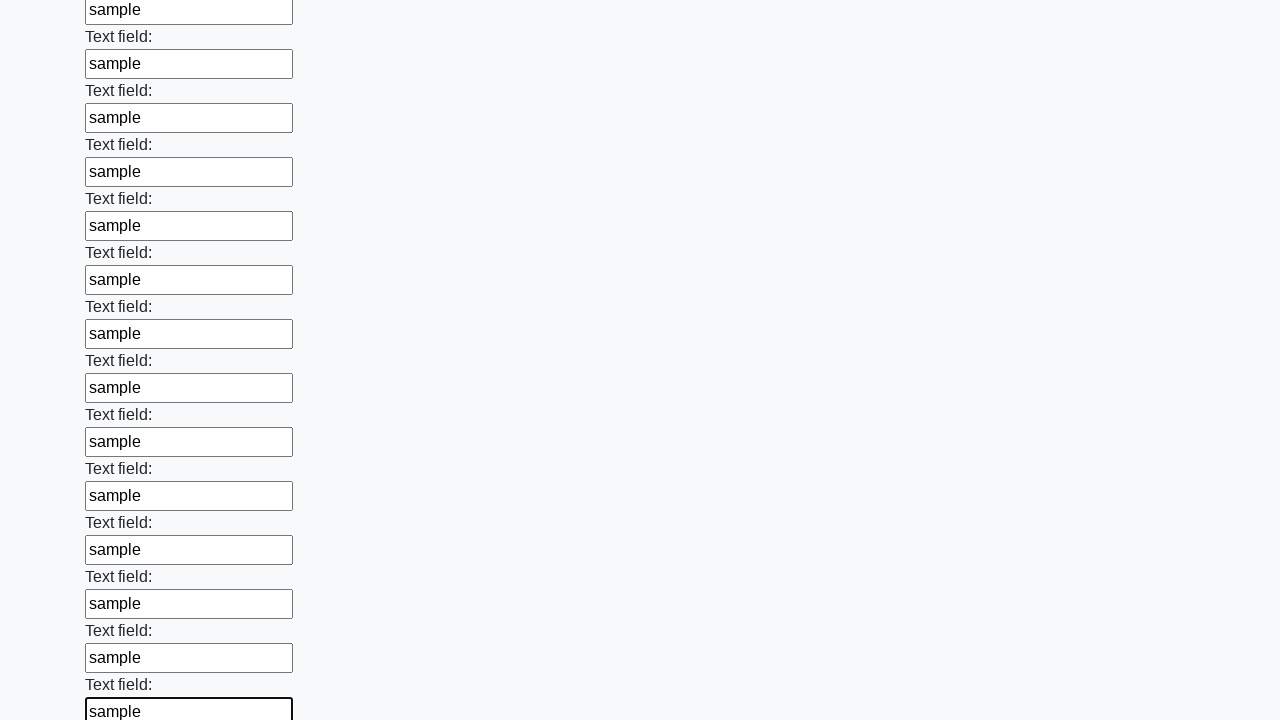

Filled input field 'None' with 'sample'
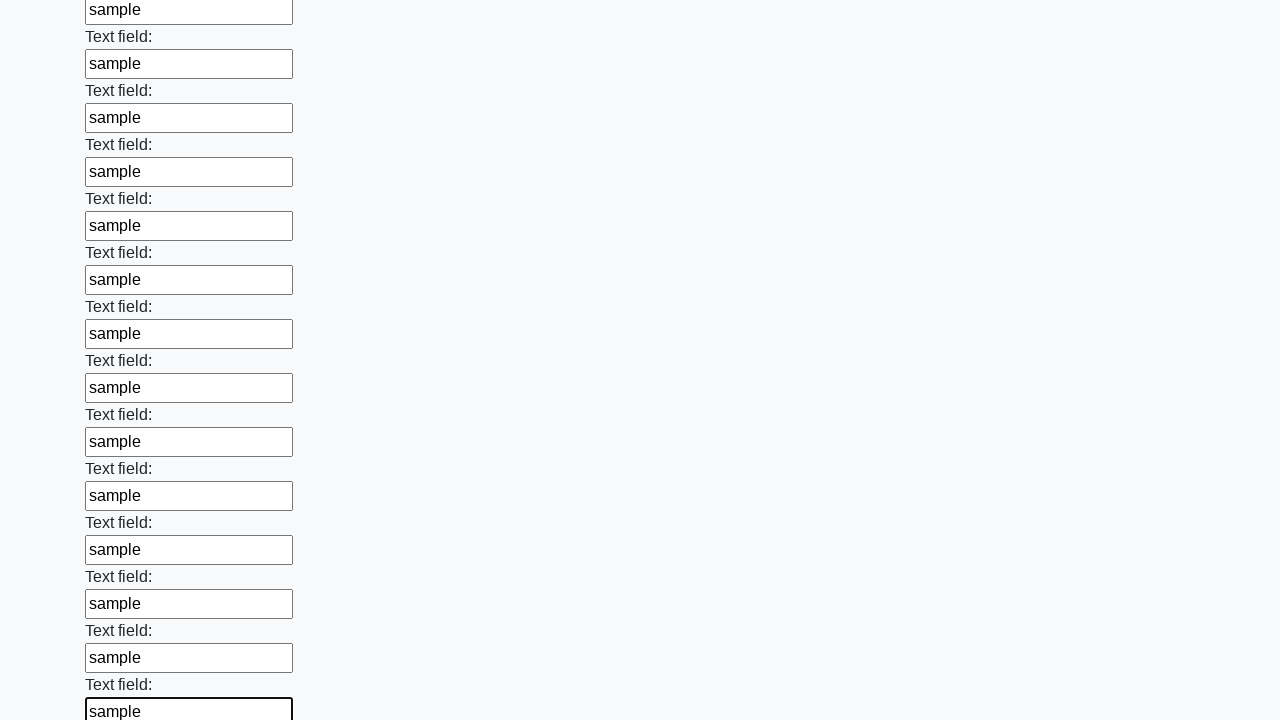

Filled input field 'None' with 'sample'
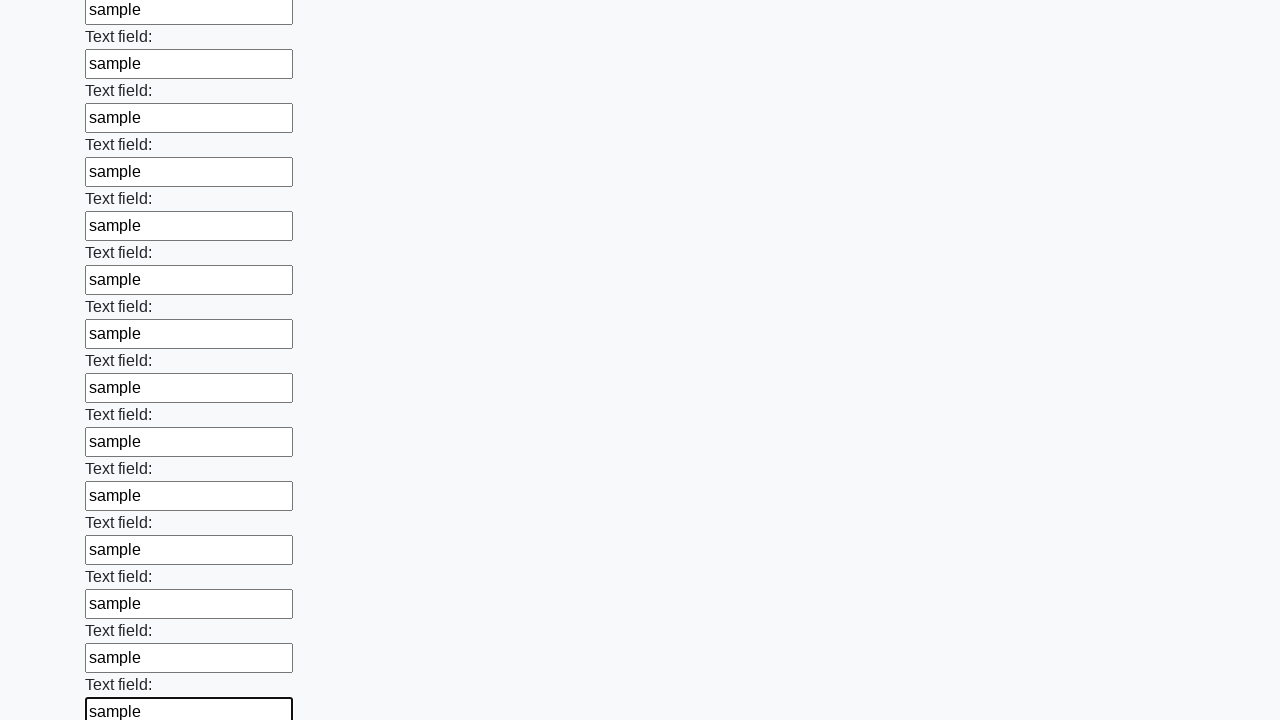

Filled input field 'None' with 'sample'
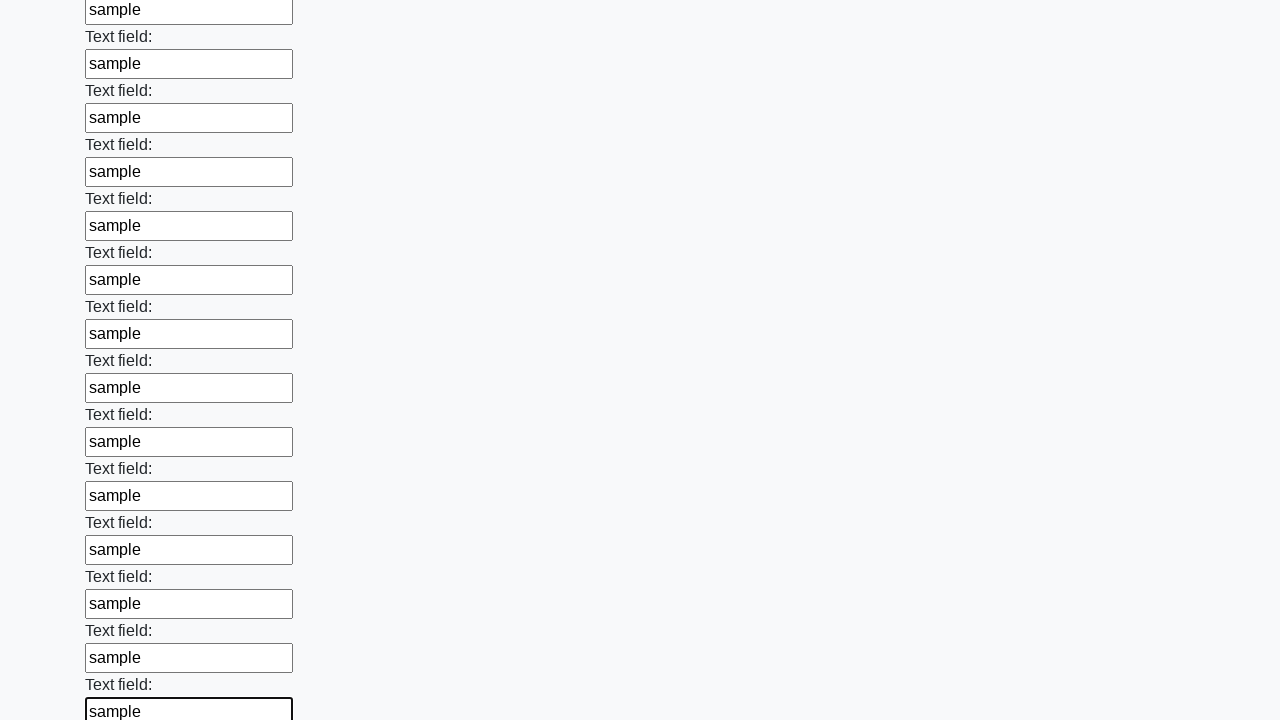

Filled input field 'None' with 'sample'
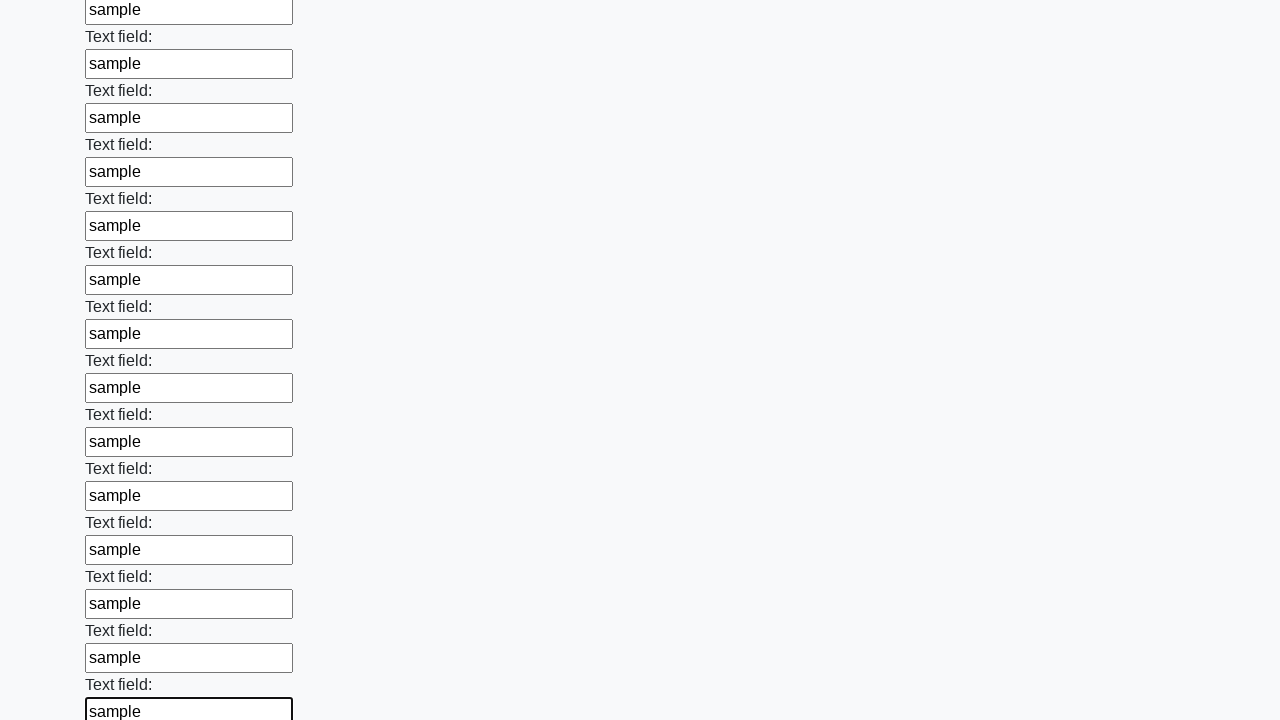

Filled input field 'None' with 'sample'
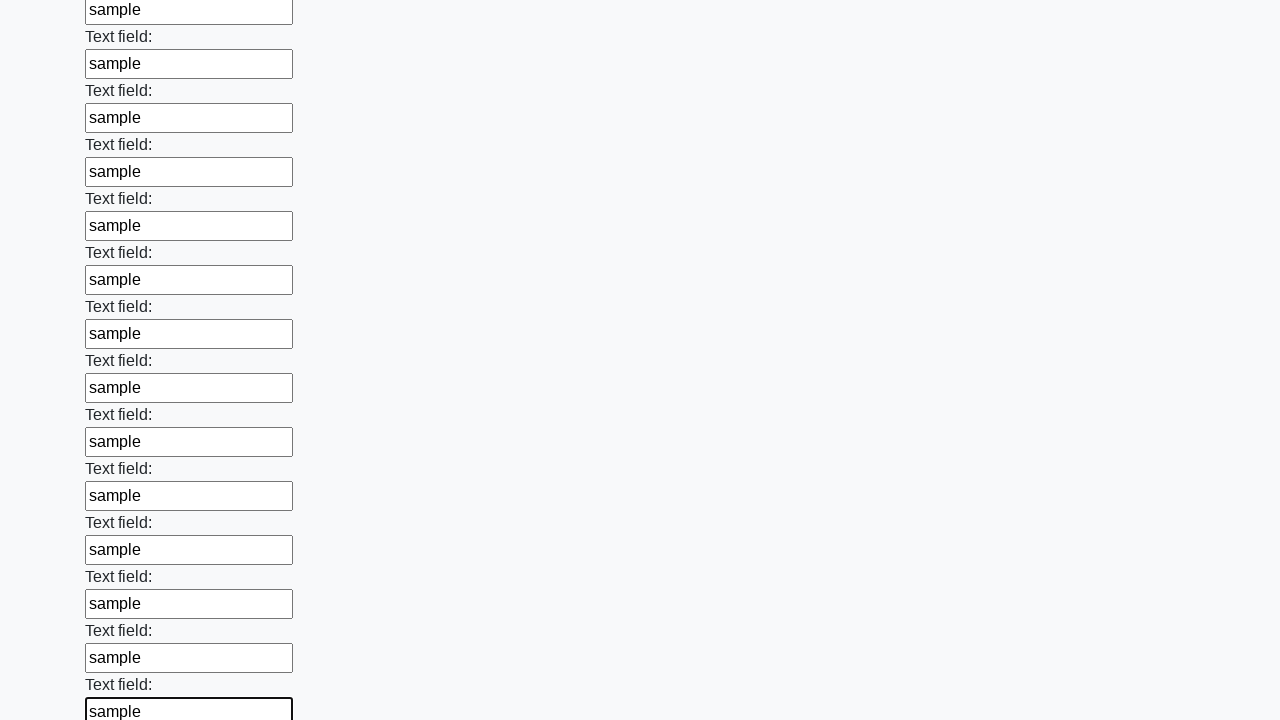

Filled input field 'None' with 'sample'
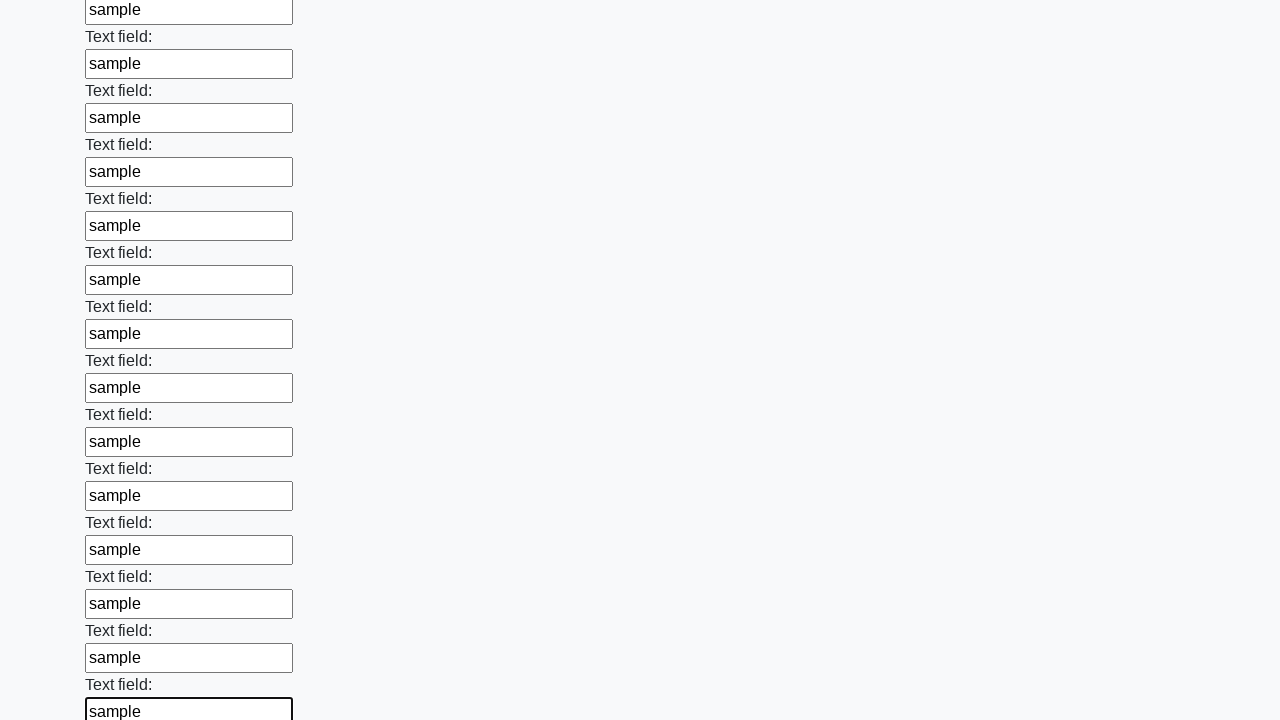

Filled input field 'None' with 'sample'
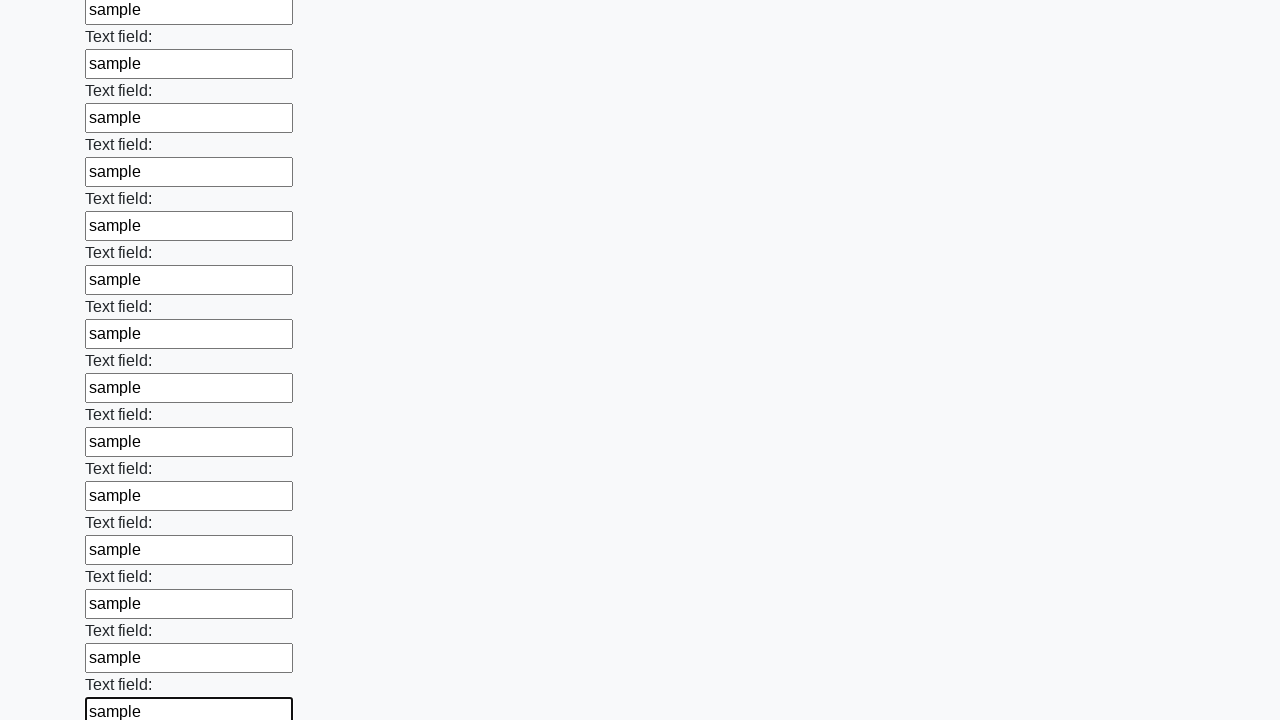

Filled input field 'None' with 'sample'
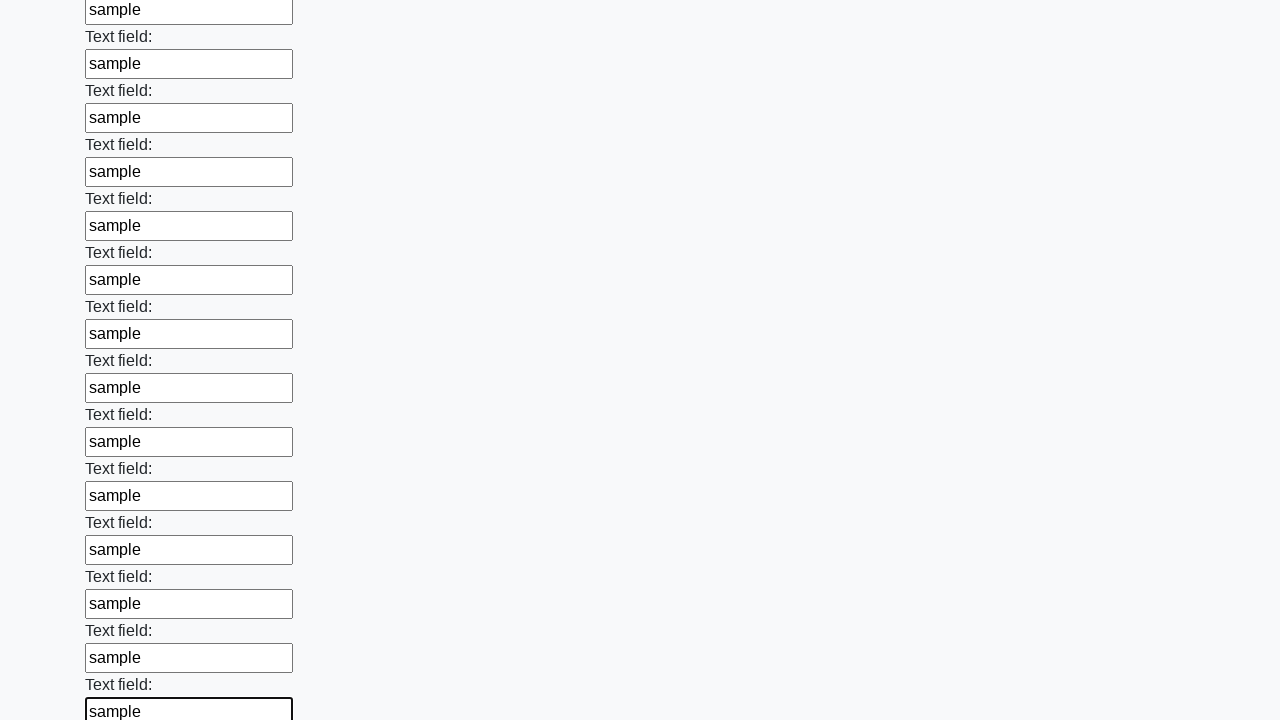

Filled input field 'None' with 'sample'
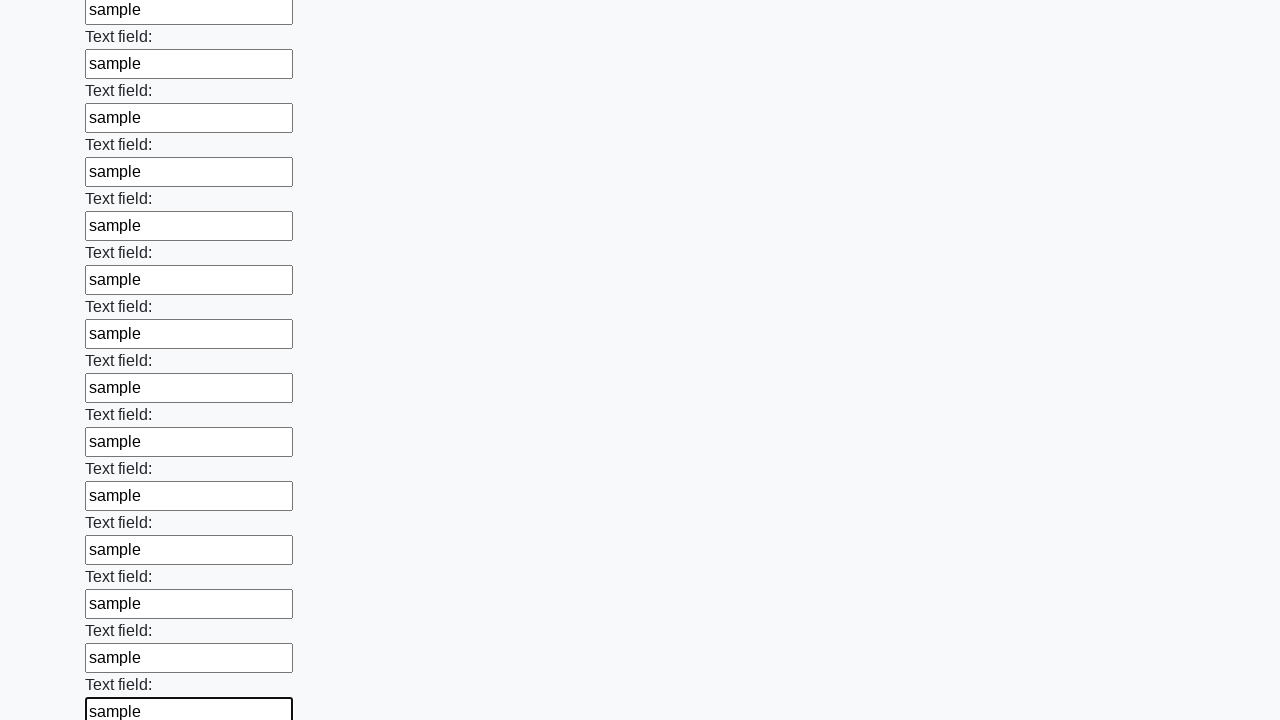

Filled input field 'None' with 'sample'
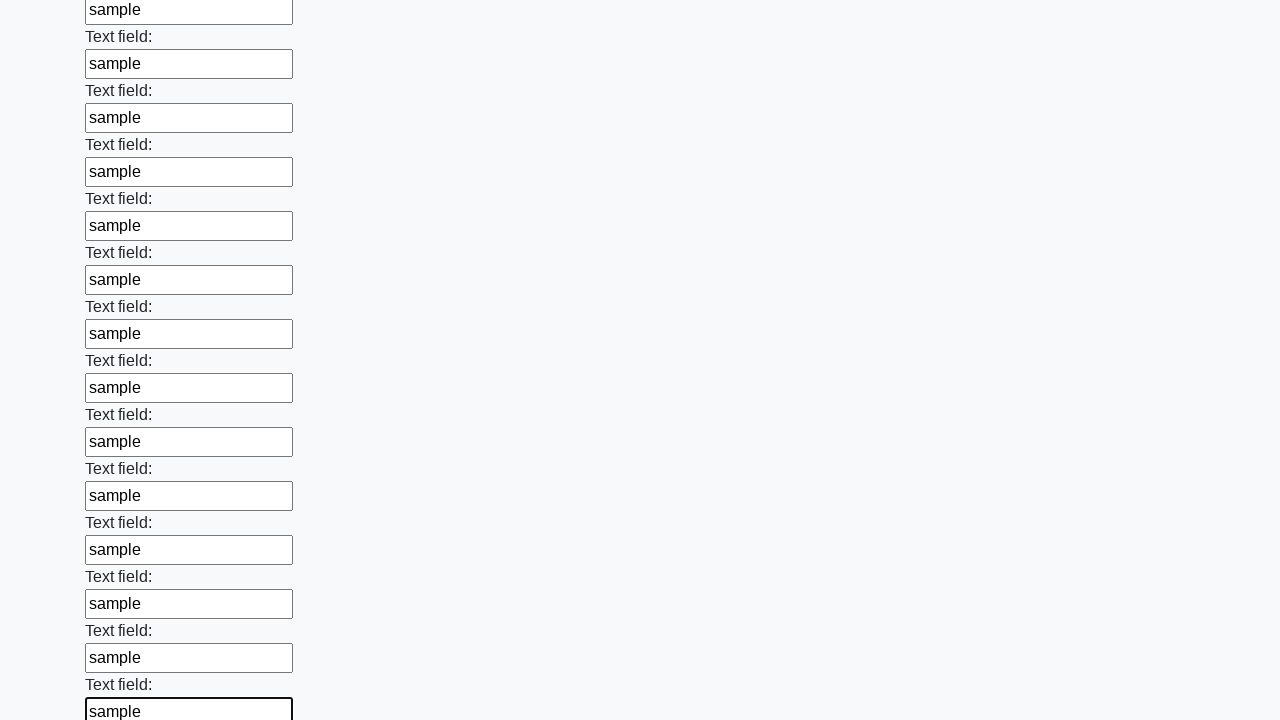

Filled input field 'None' with 'sample'
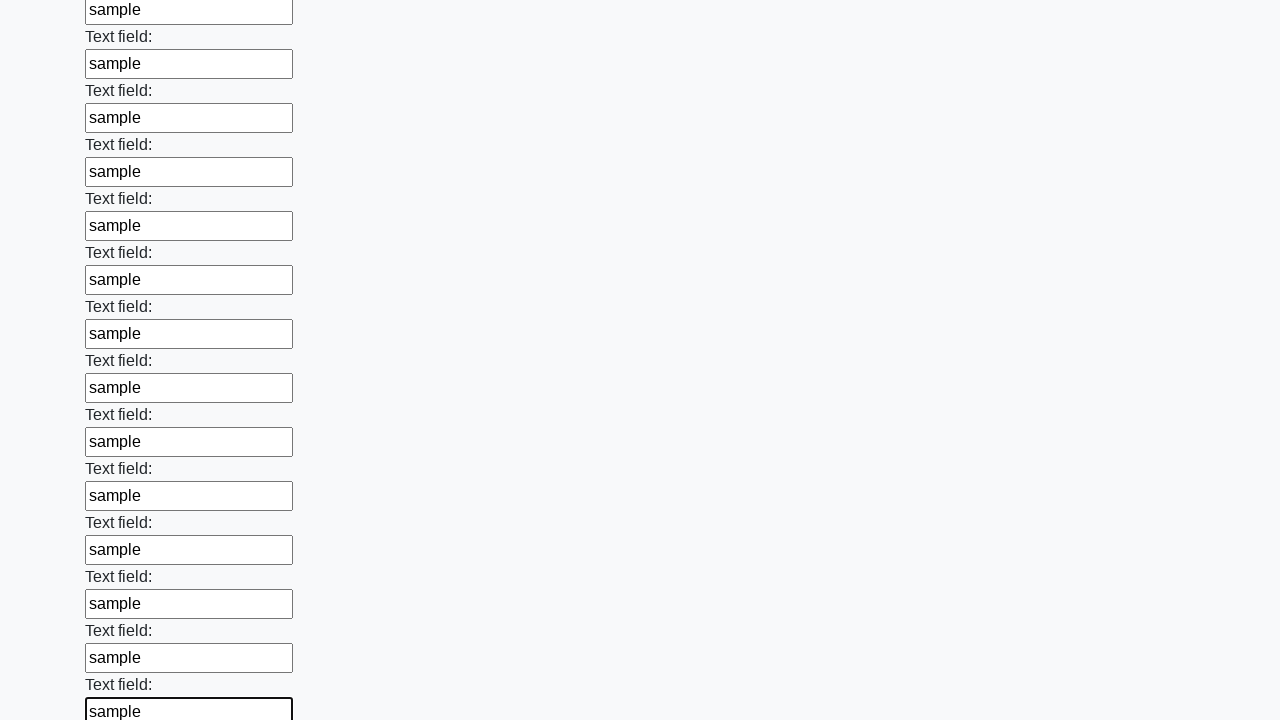

Filled input field 'None' with 'sample'
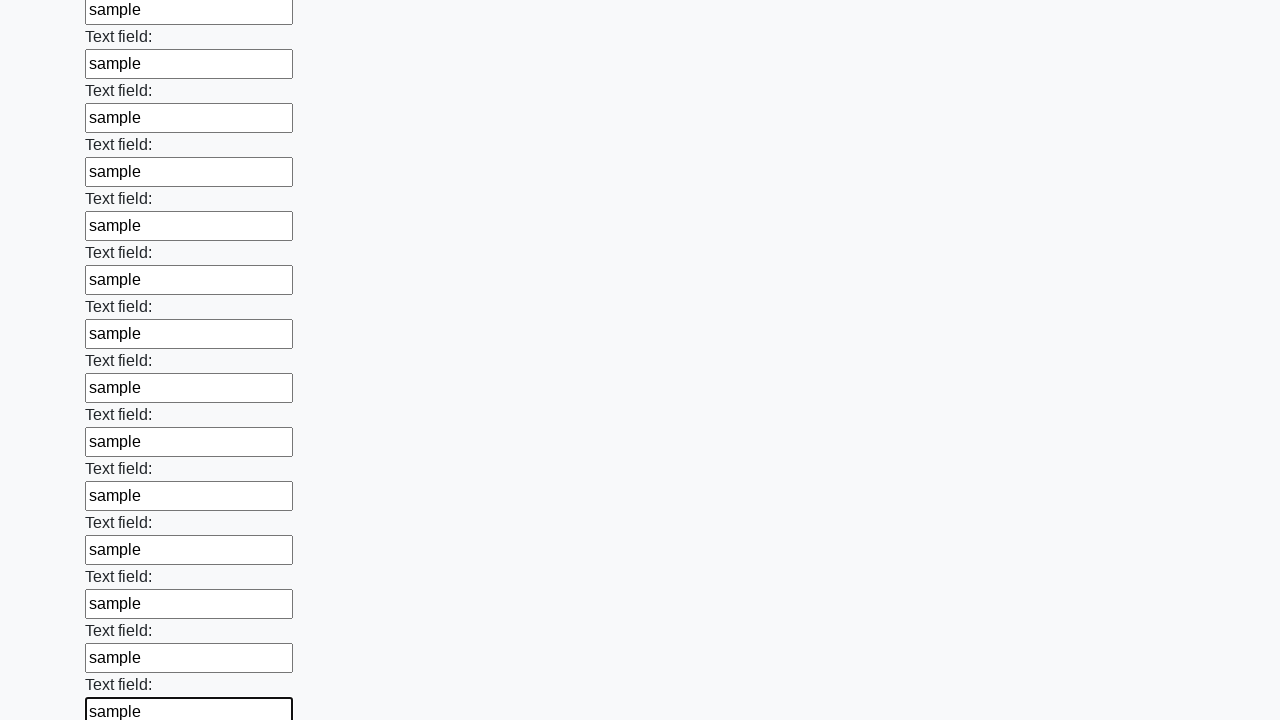

Filled input field 'None' with 'sample'
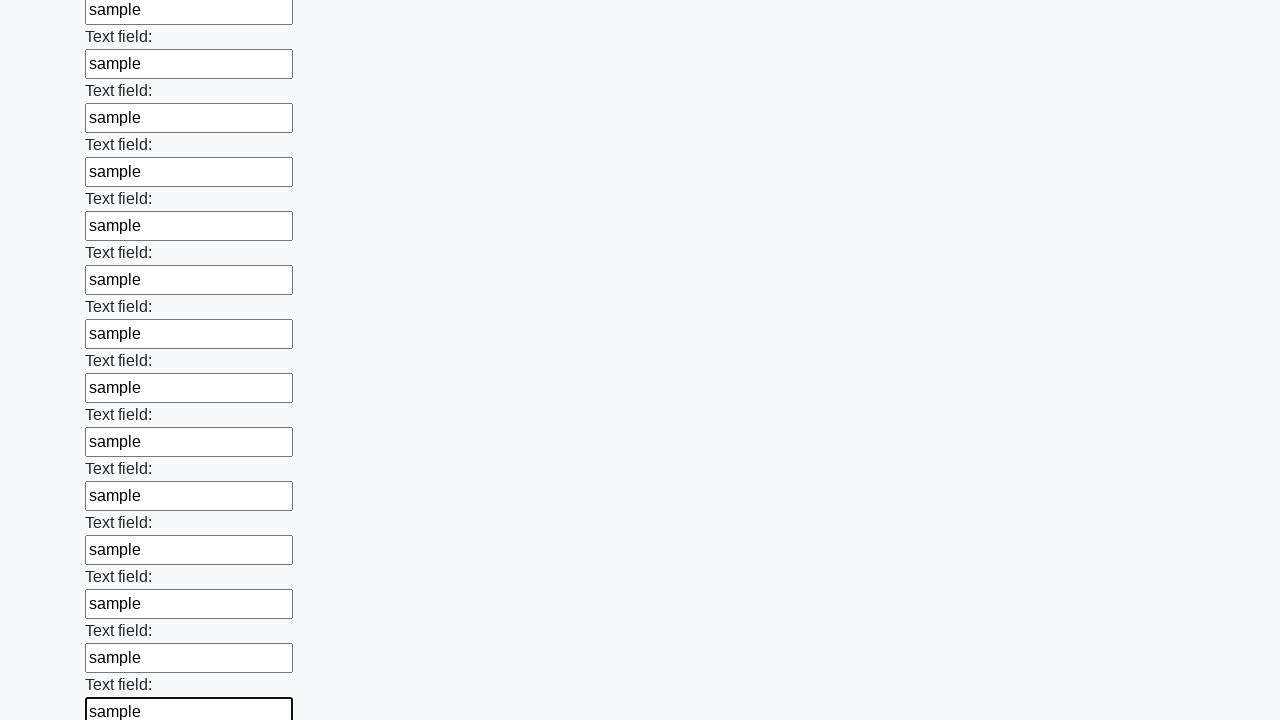

Filled input field 'None' with 'sample'
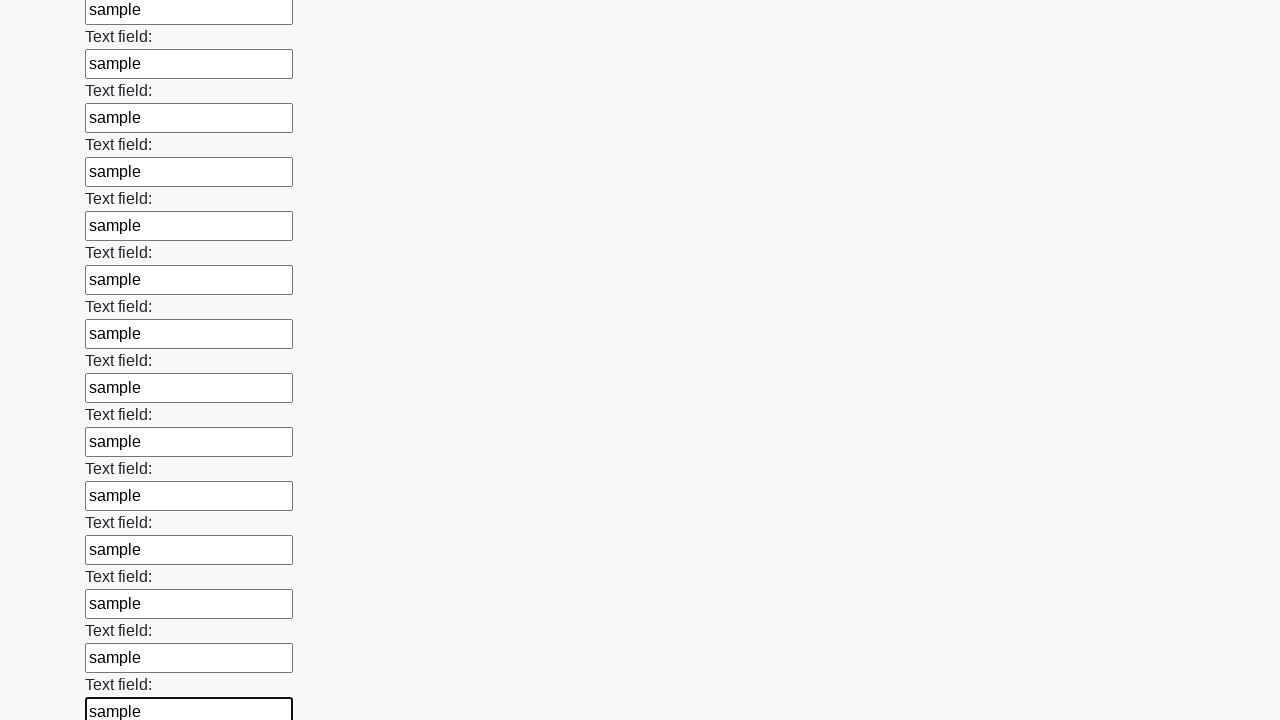

Filled input field 'control' with 'sample'
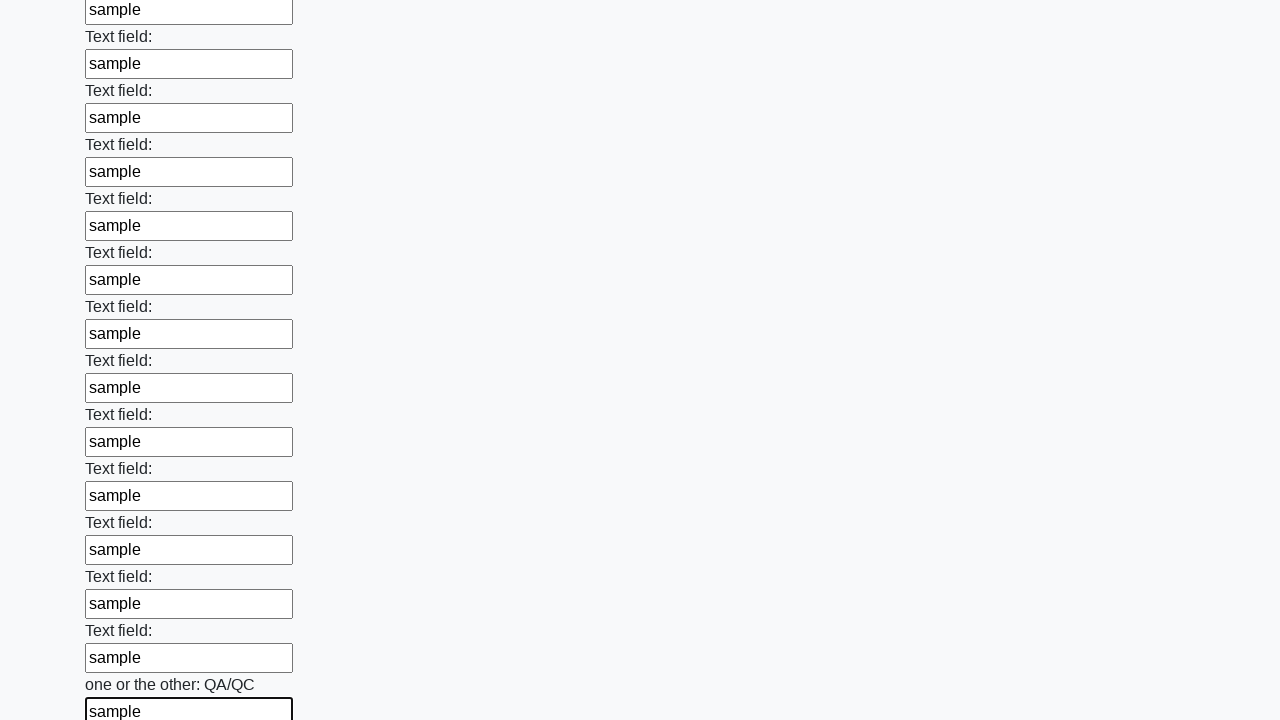

Filled input field 'None' with 'sample'
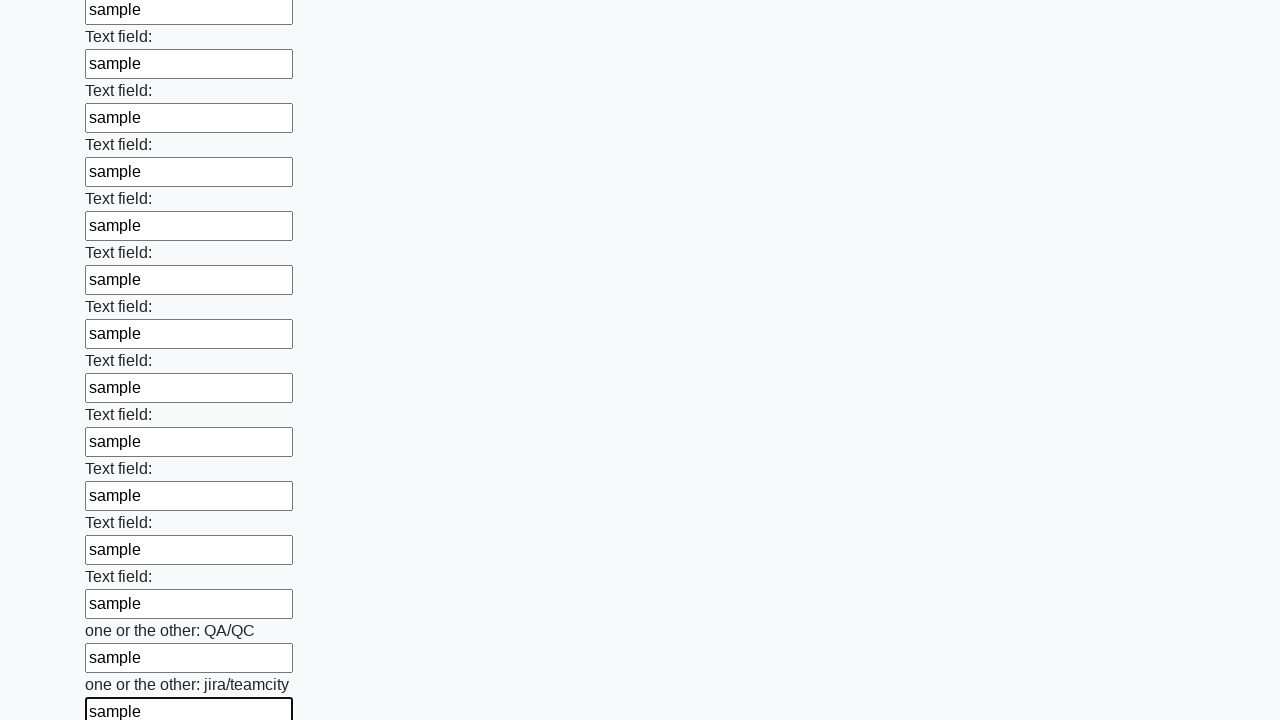

Filled input field 'None' with 'sample'
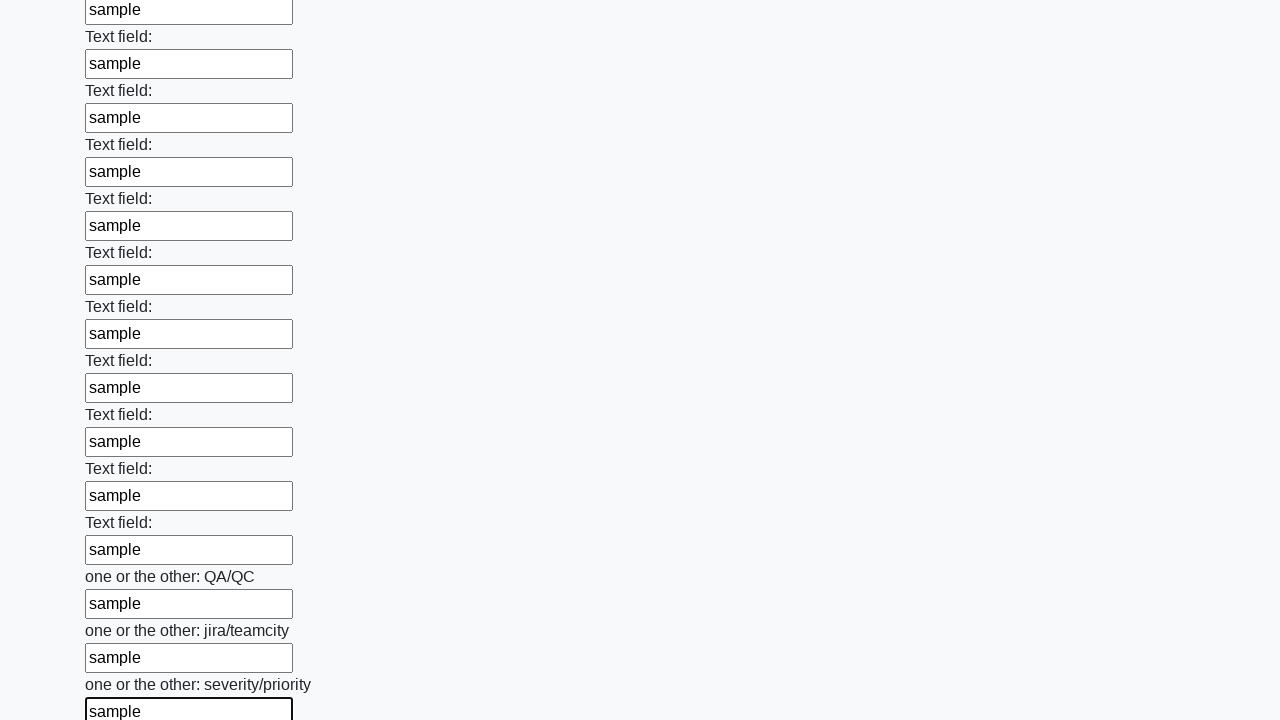

Filled input field 'None' with 'sample'
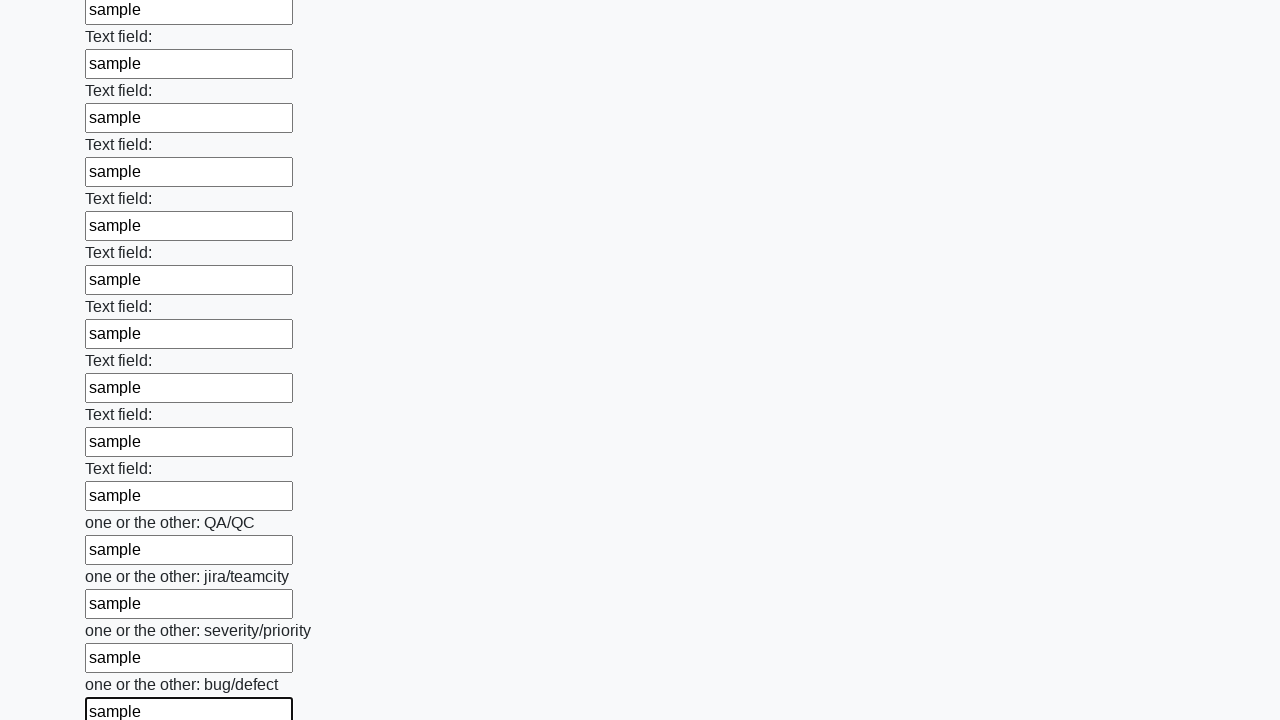

Filled input field 'None' with 'sample'
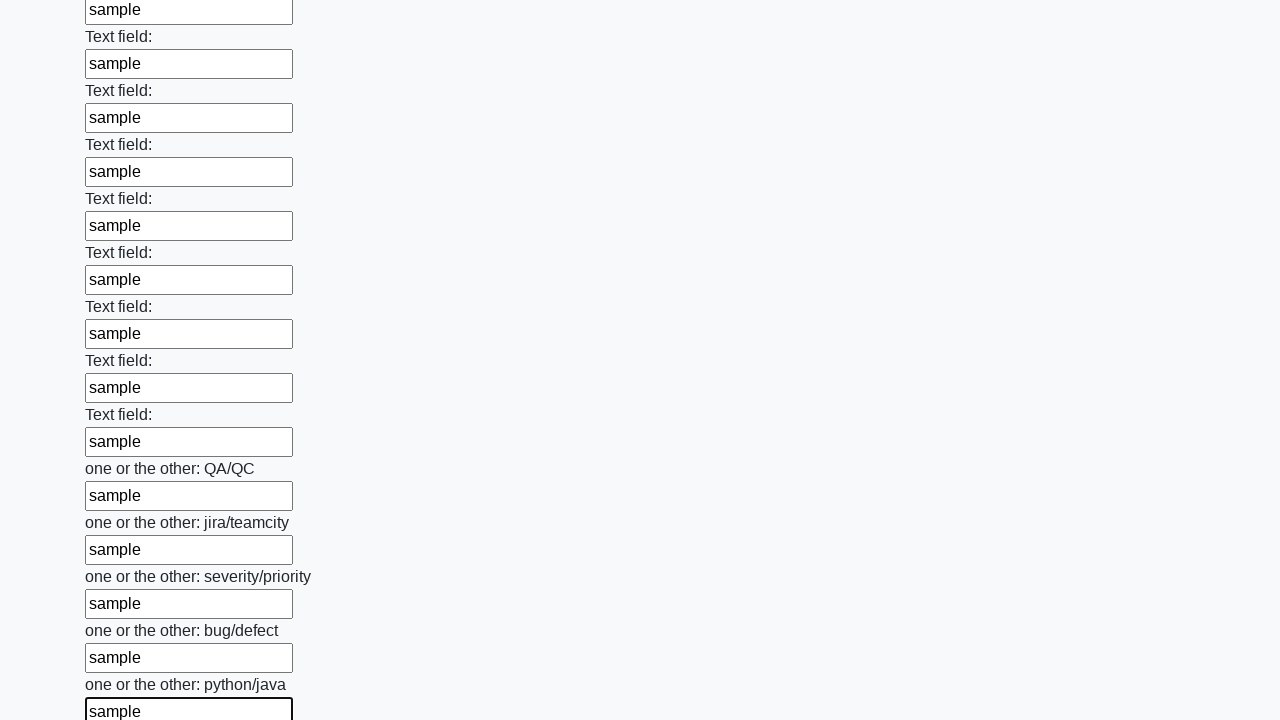

Filled input field 'None' with 'sample'
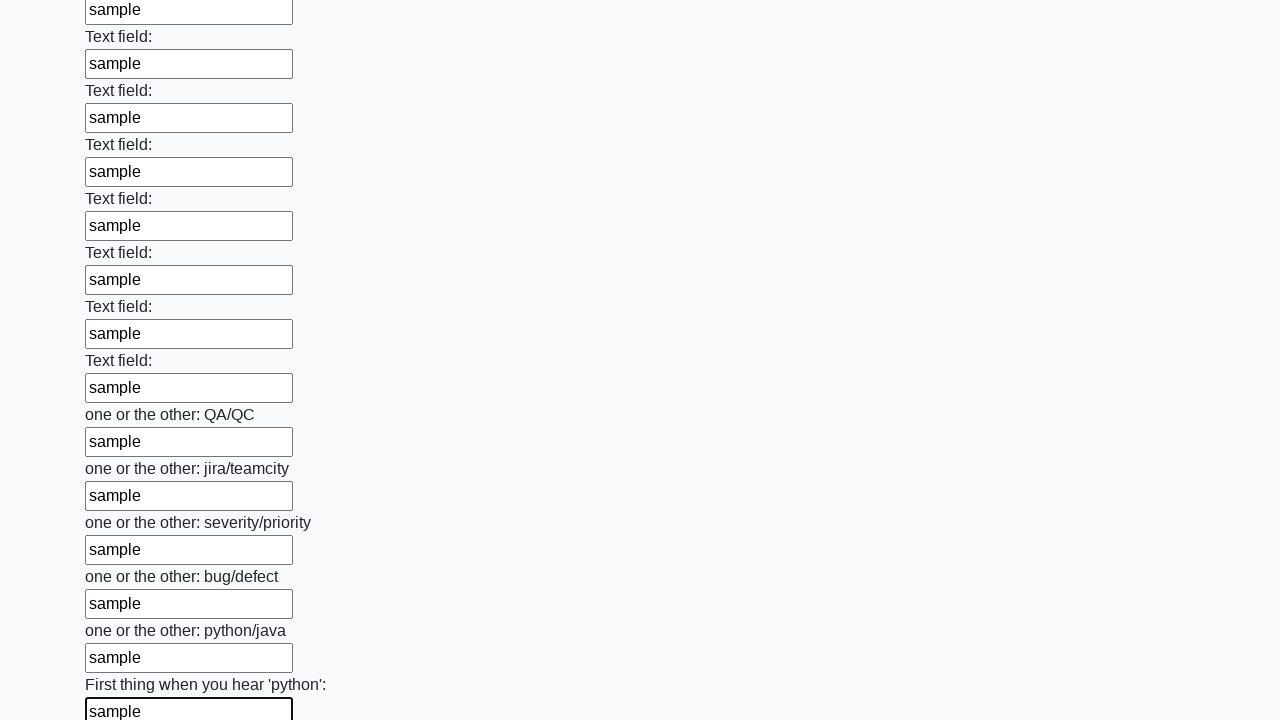

Filled input field 'None' with 'sample'
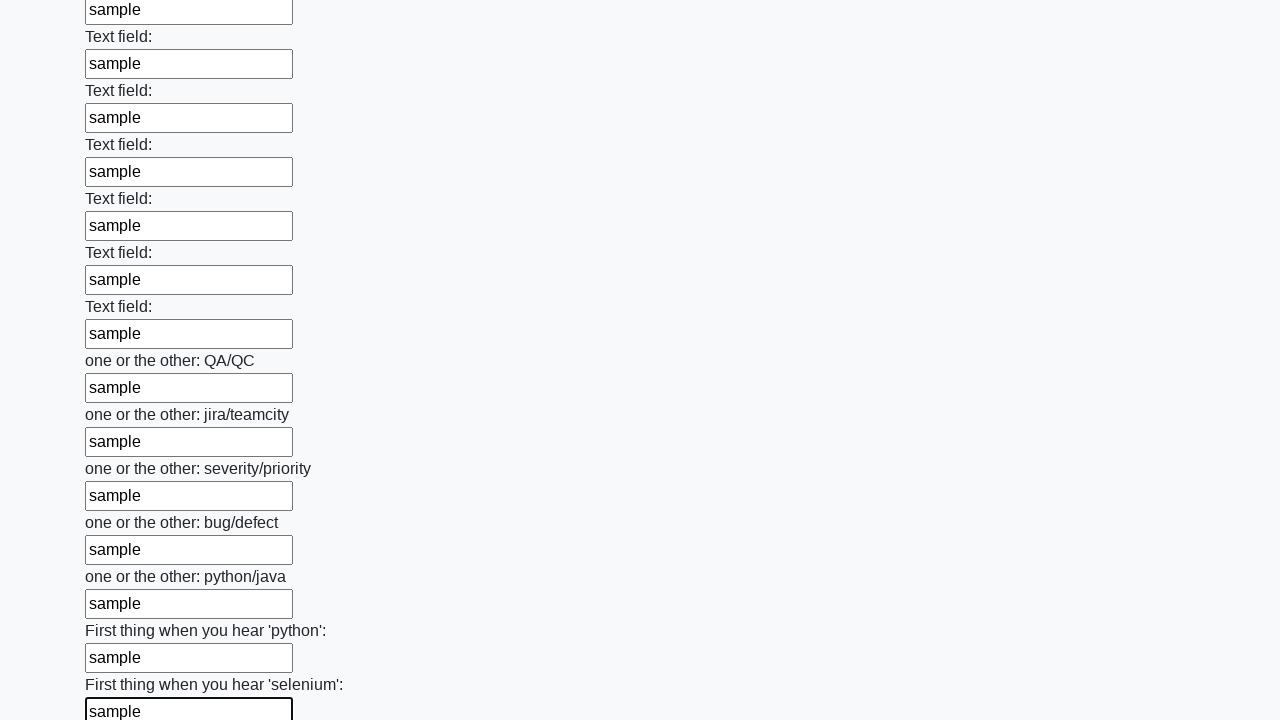

Filled input field 'None' with 'sample'
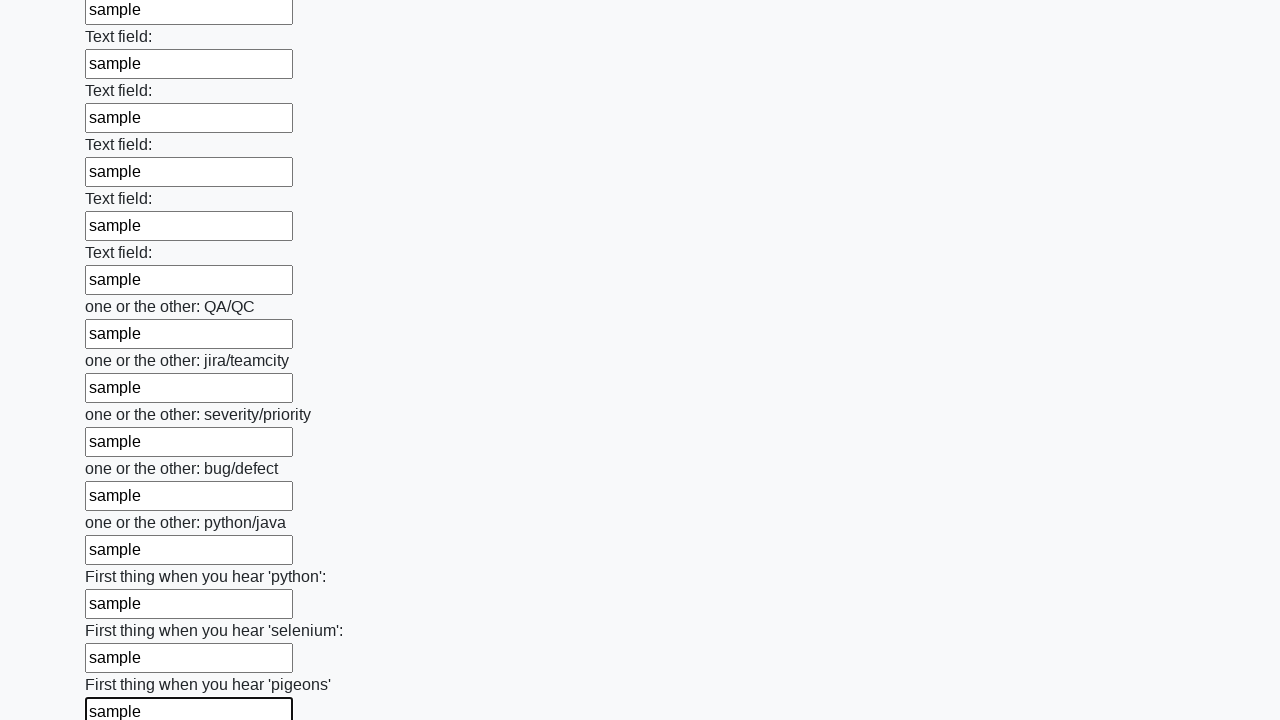

Filled input field 'None' with 'sample'
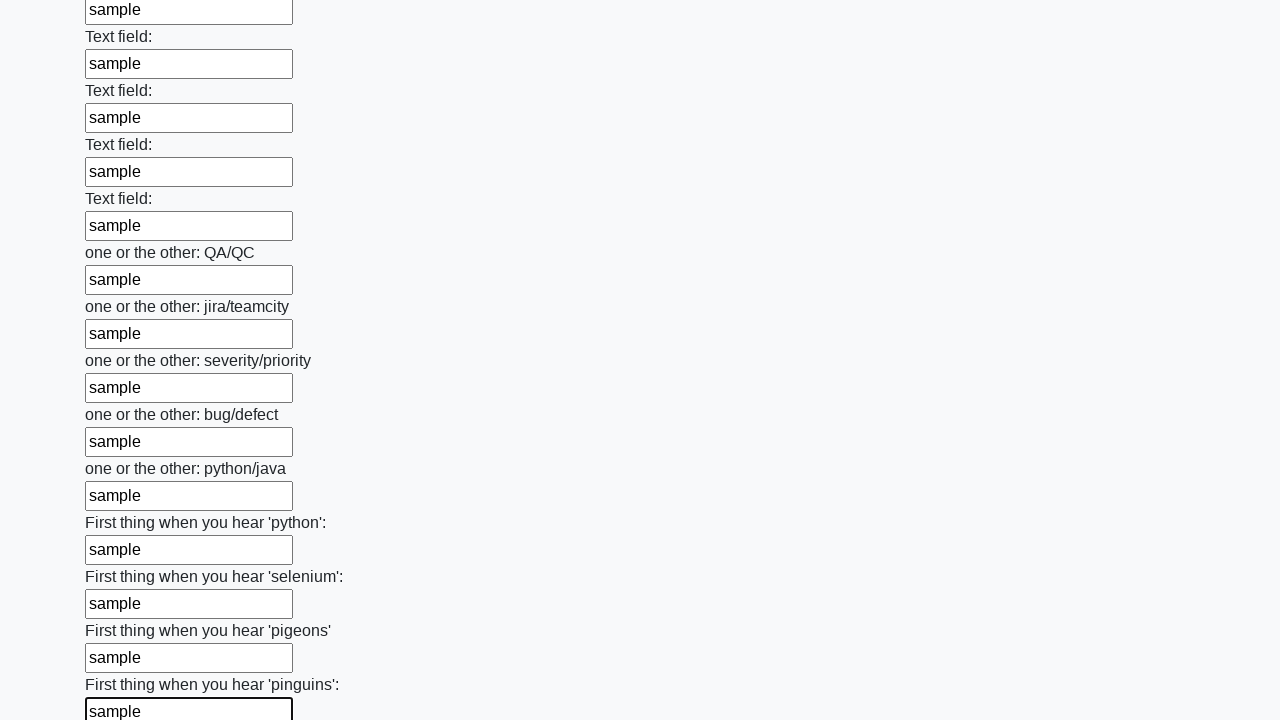

Filled input field 'None' with 'sample'
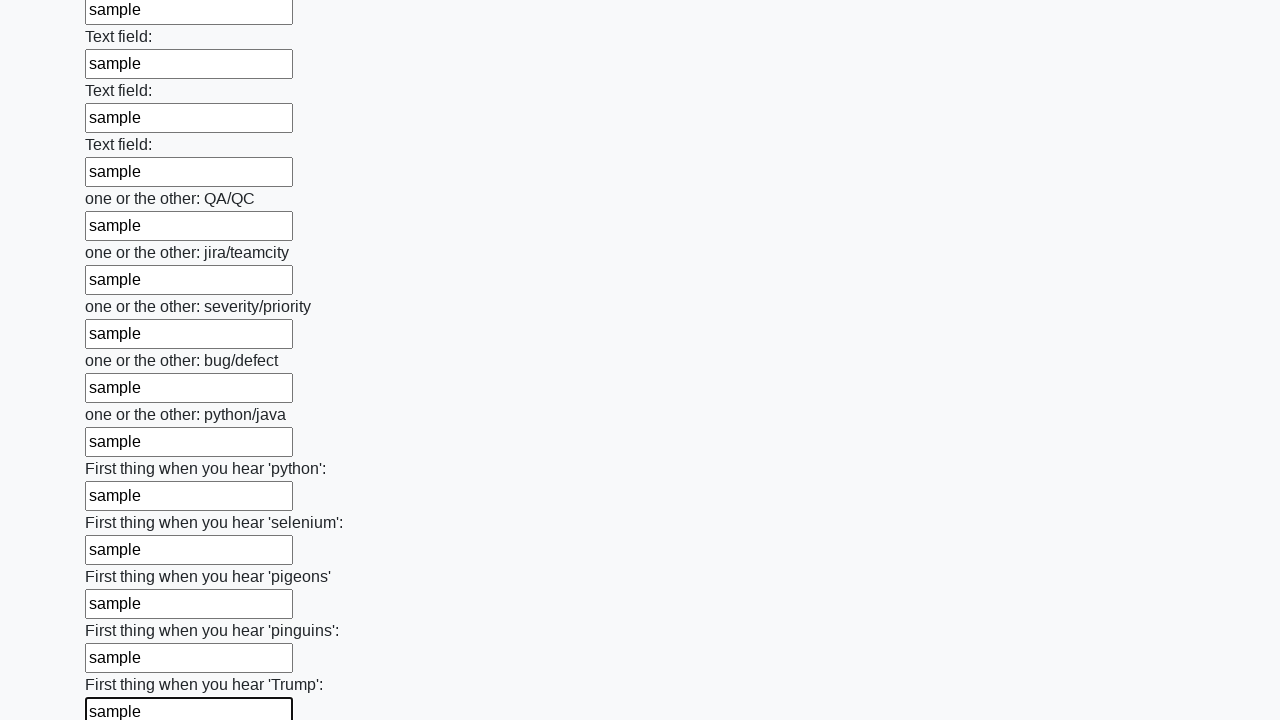

Filled input field 'None' with 'sample'
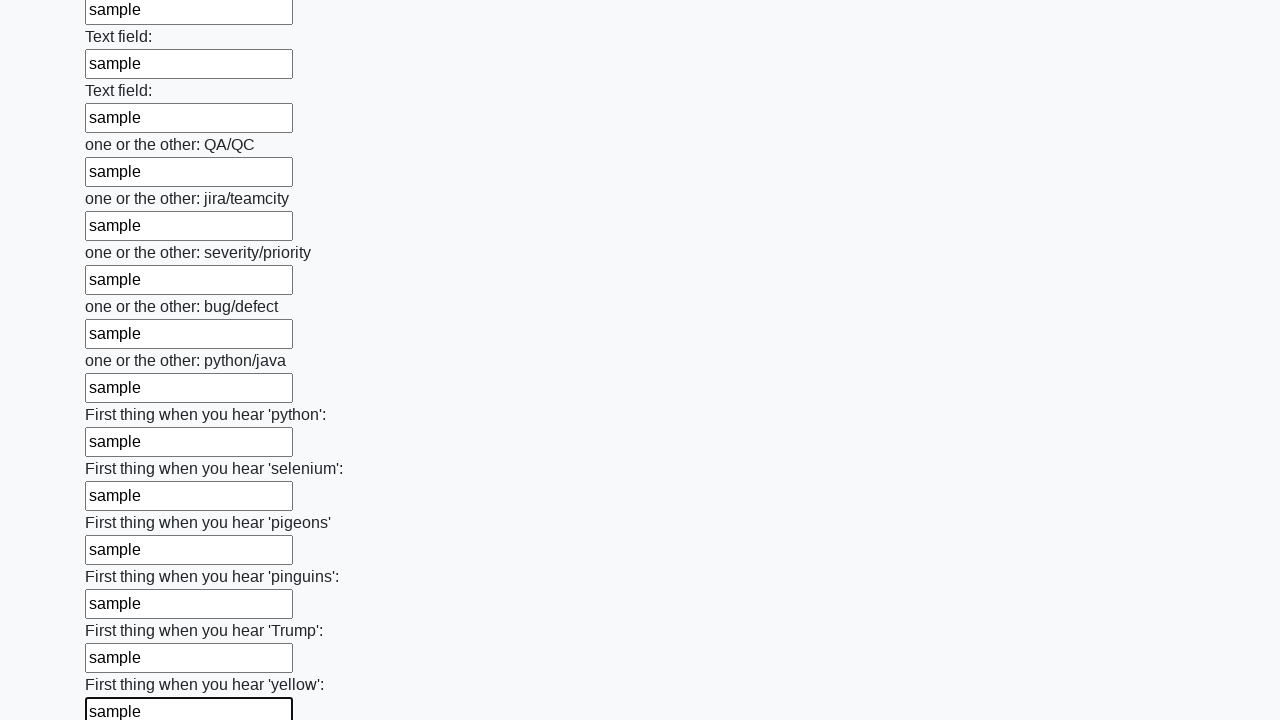

Filled input field 'None' with 'sample'
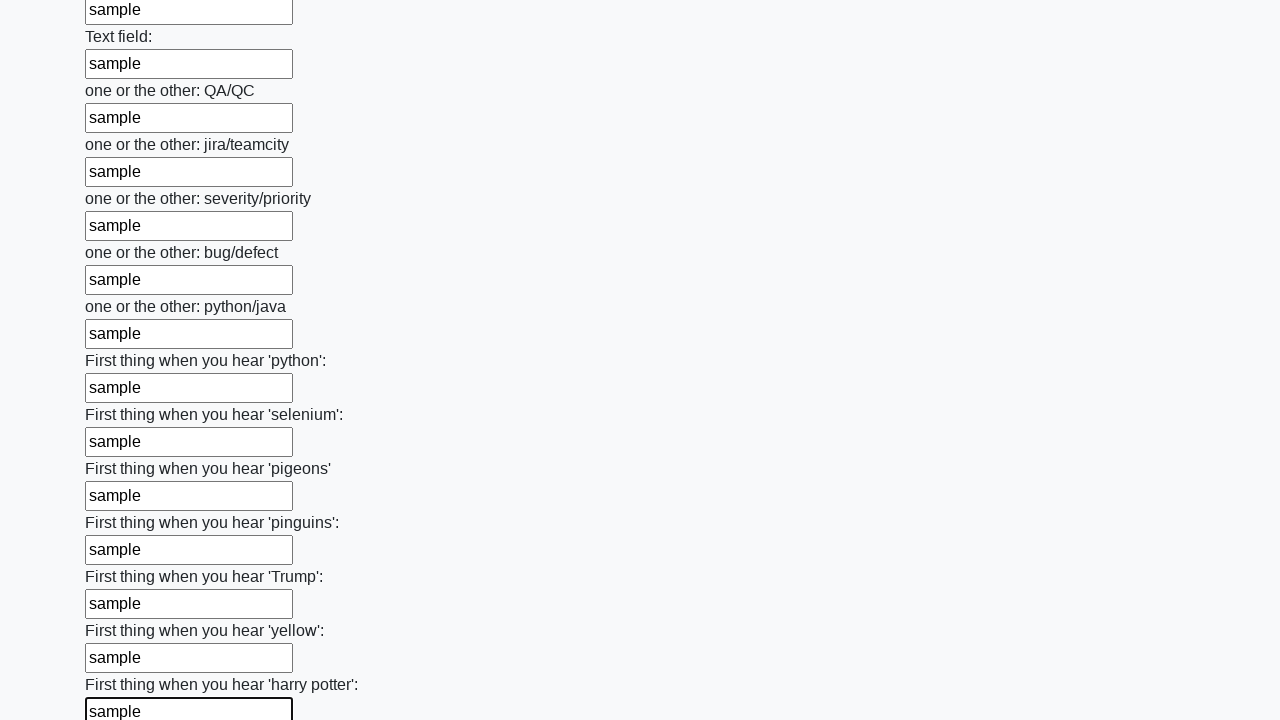

Filled input field 'None' with 'sample'
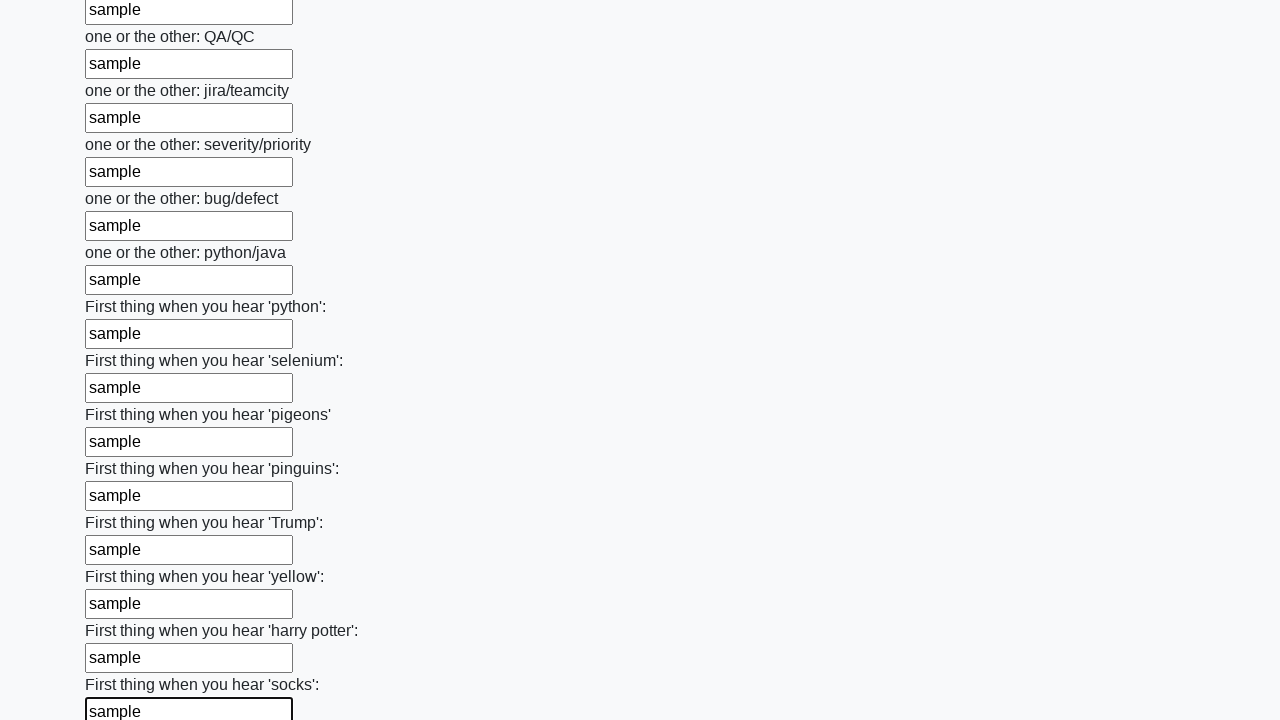

Clicked the submit button at (123, 611) on button.btn
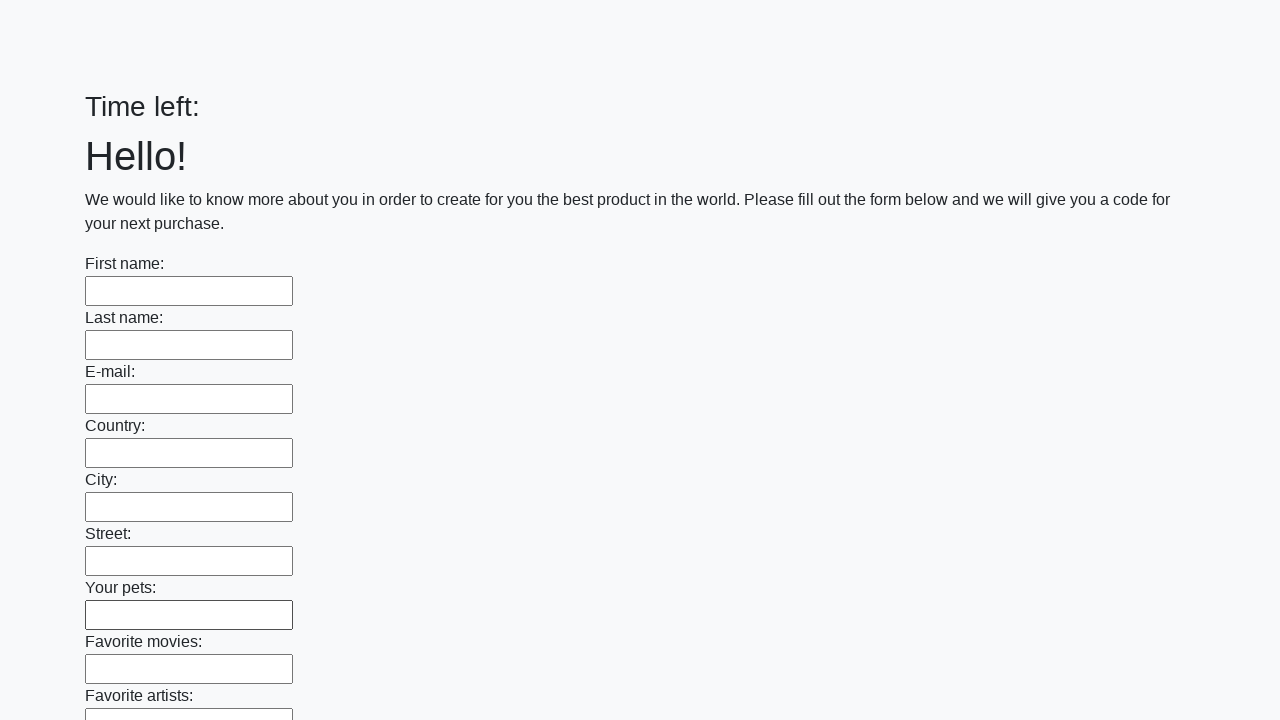

Waited 1 second for form submission to complete
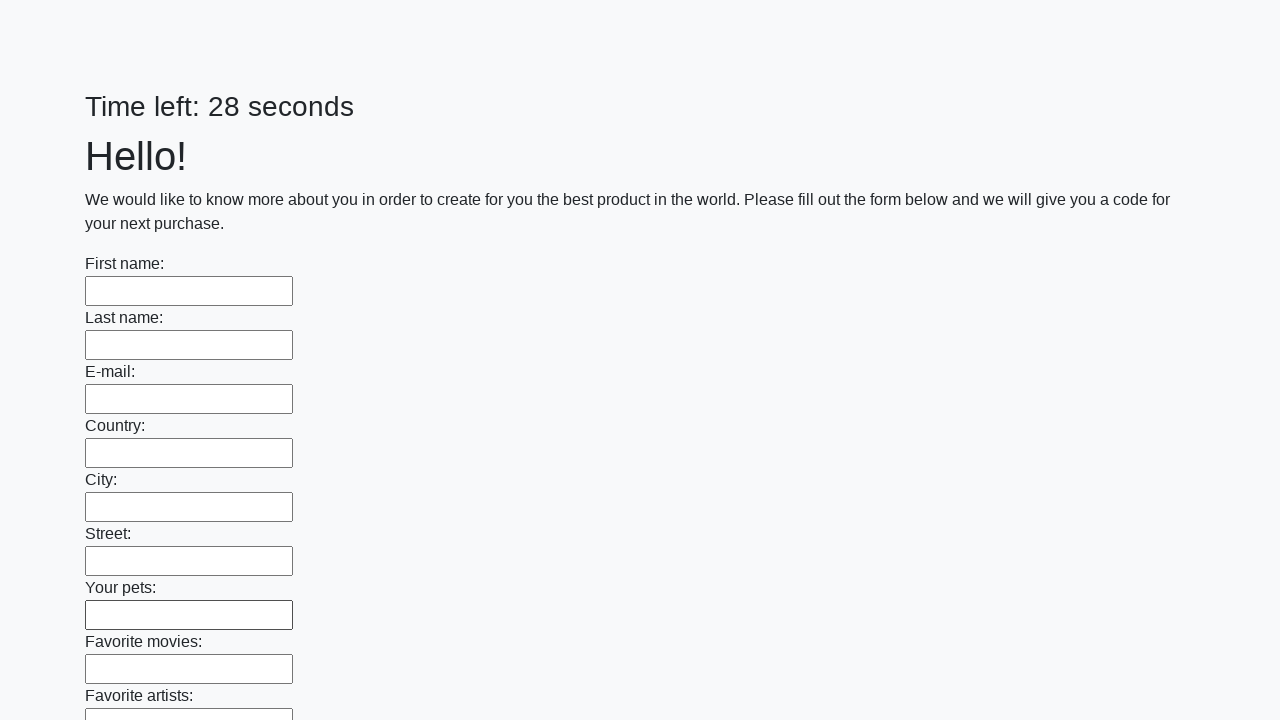

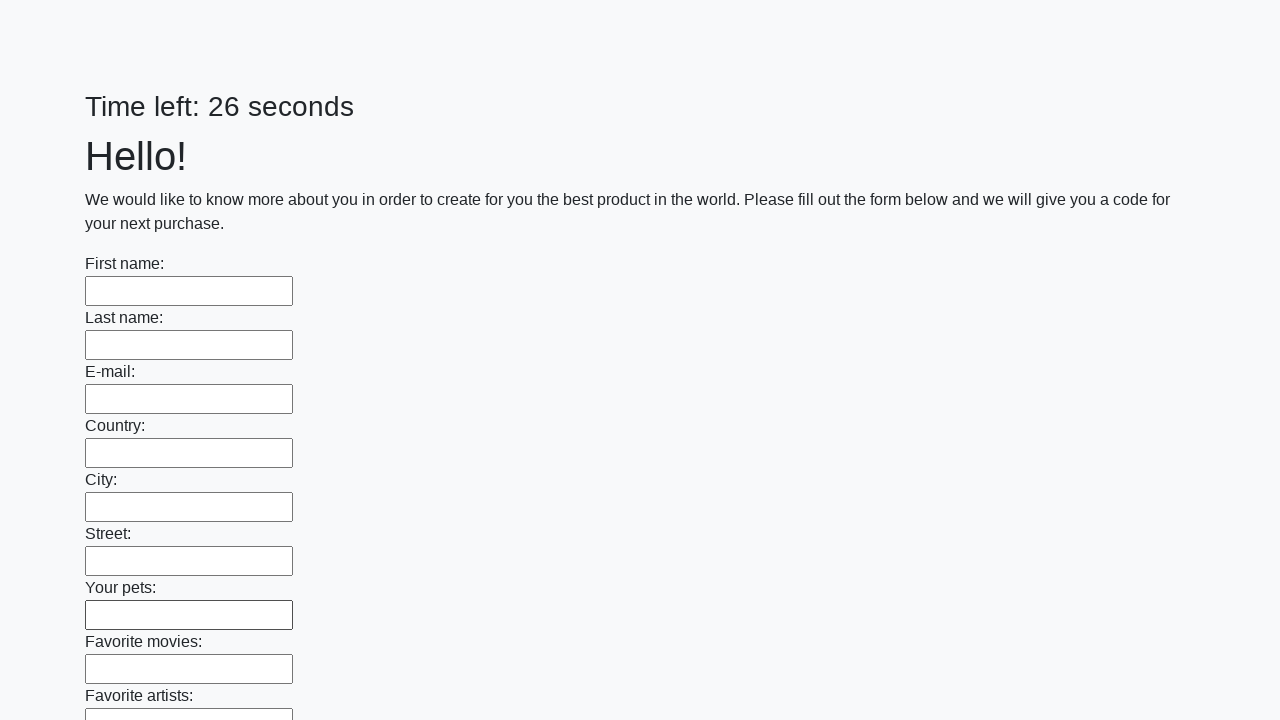